Automates an event registration form by navigating through fields using TAB key and filling in test data

Starting URL: https://event.jisub.kim/events/EwNxMVDl1VtzVumd8ax8

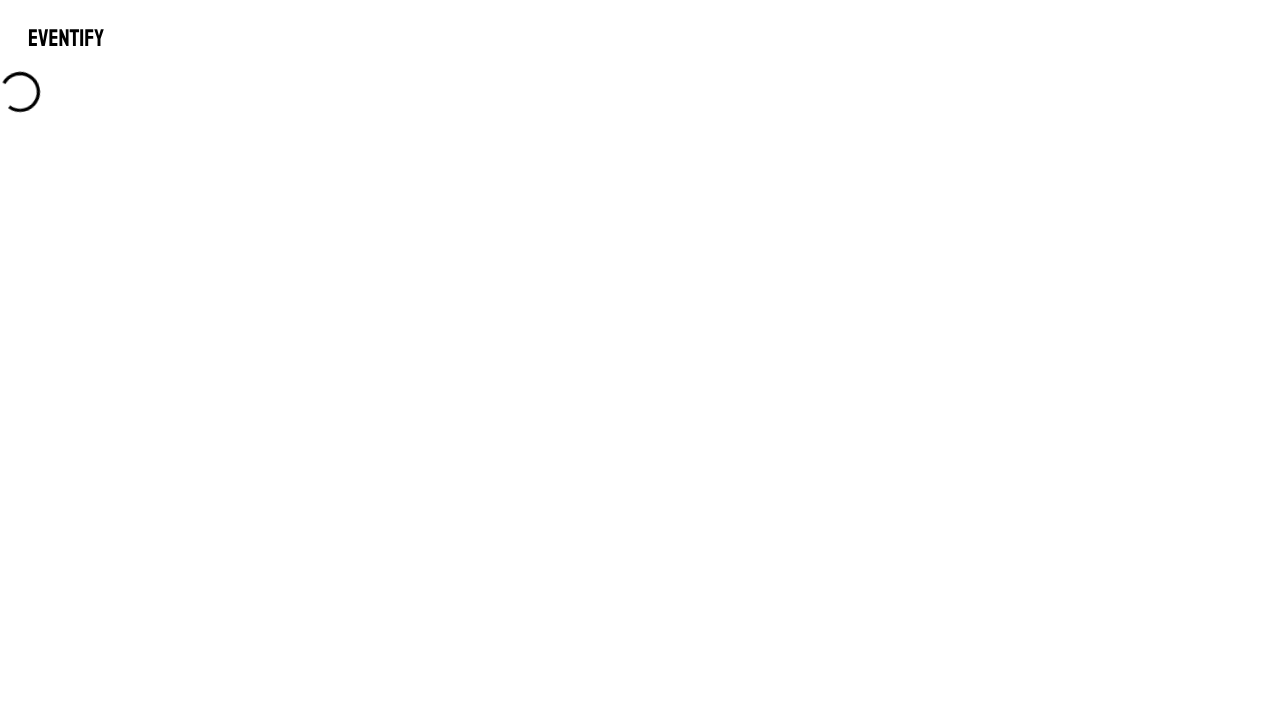

Pressed Tab to navigate to first field
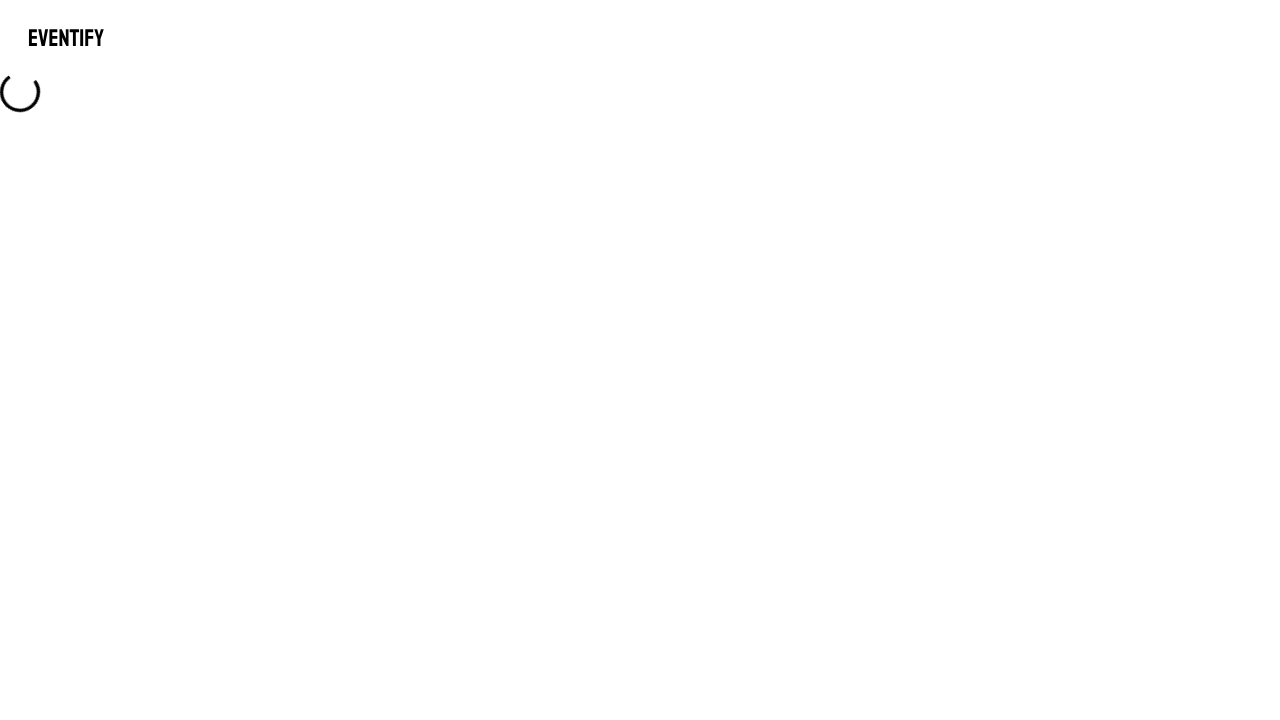

Pressed Enter on first field
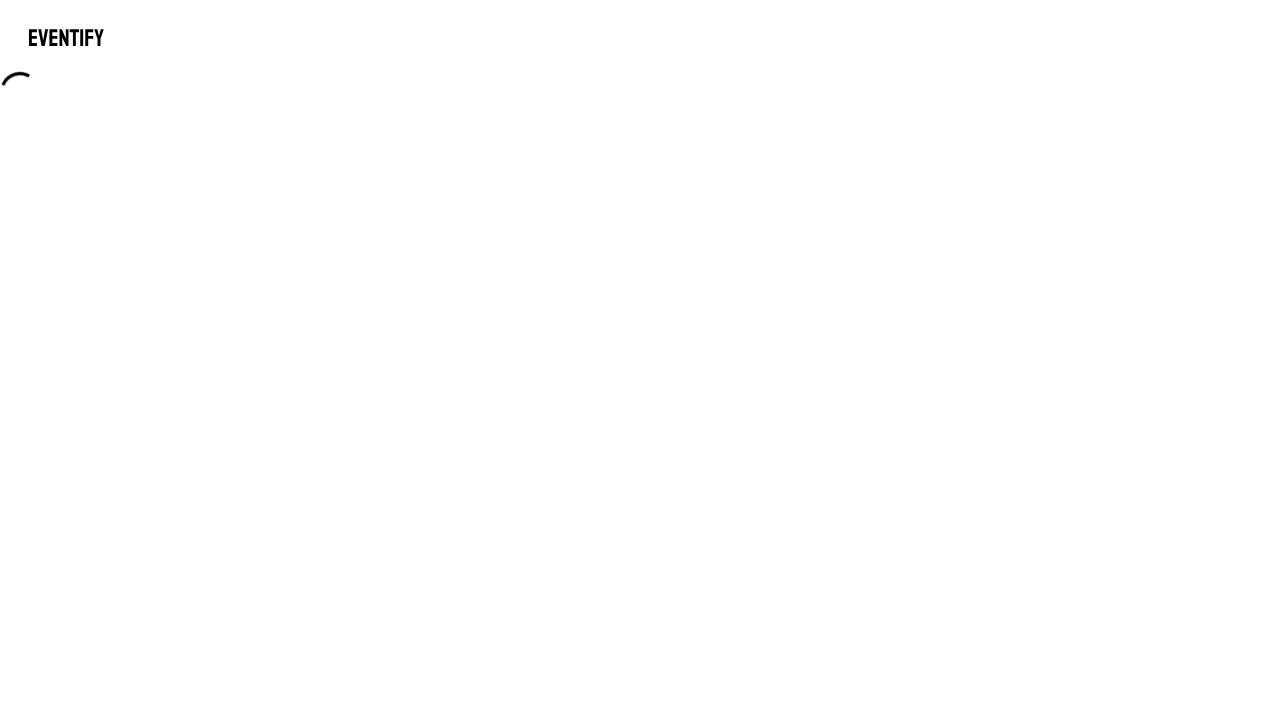

Pressed Tab to navigate to field 1
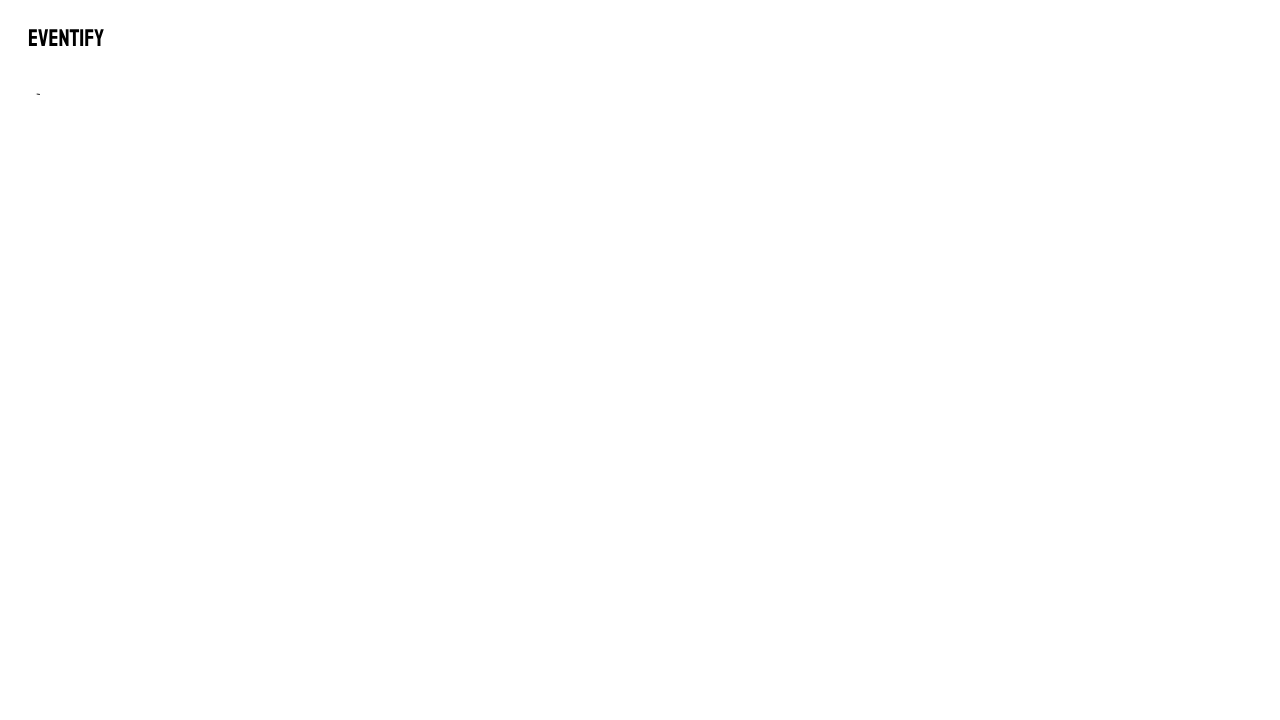

Filled field 1 with 'TEST_5'
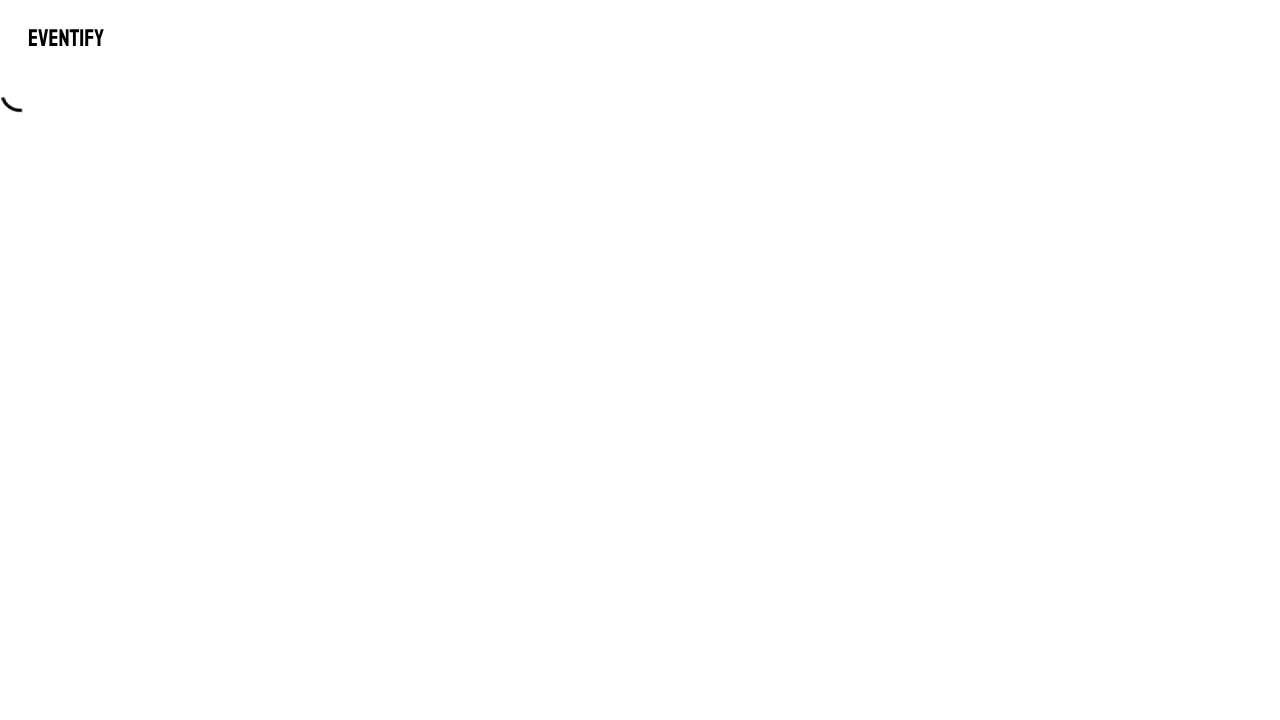

Pressed Tab to navigate to field 2
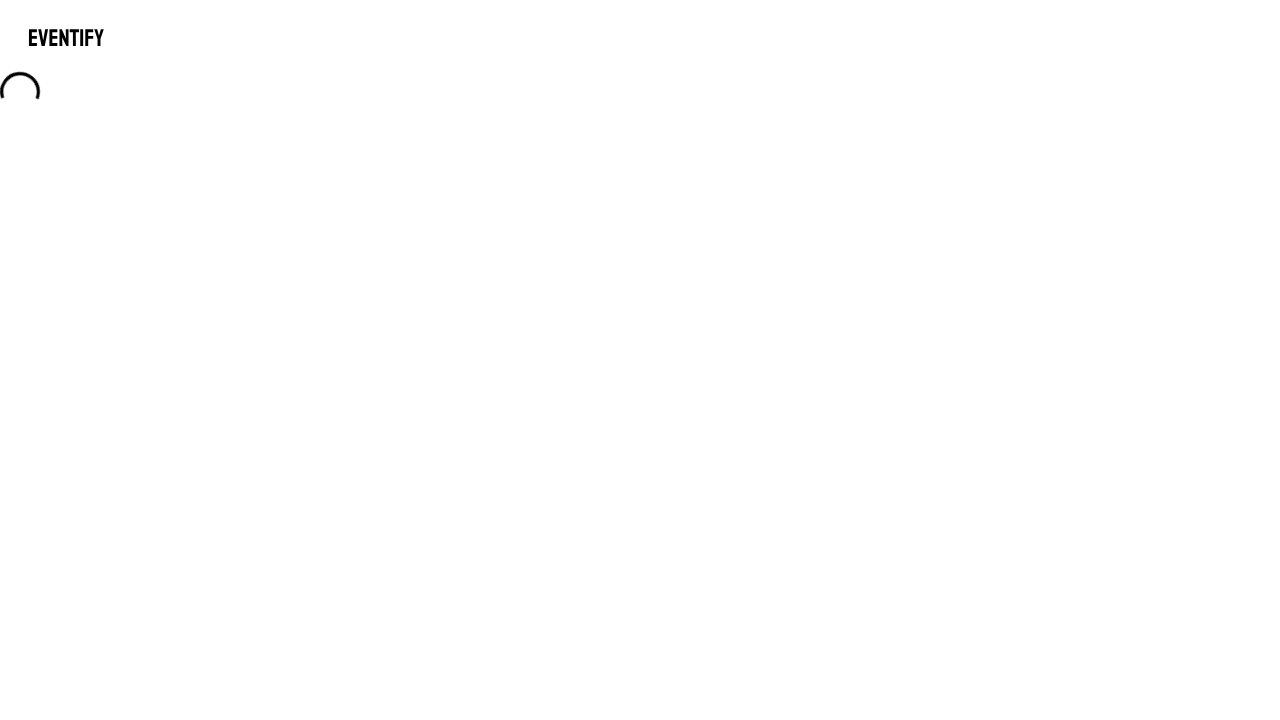

Filled field 2 with 'TEST_5'
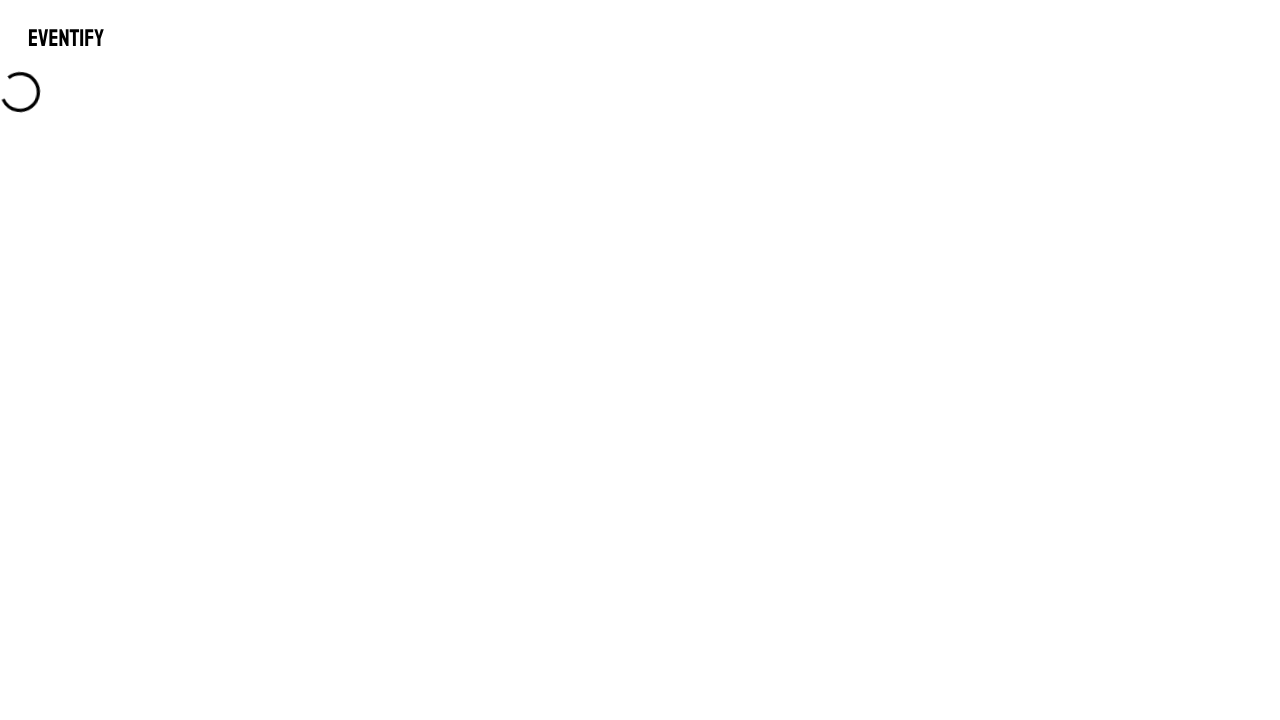

Pressed Tab to navigate to field 3
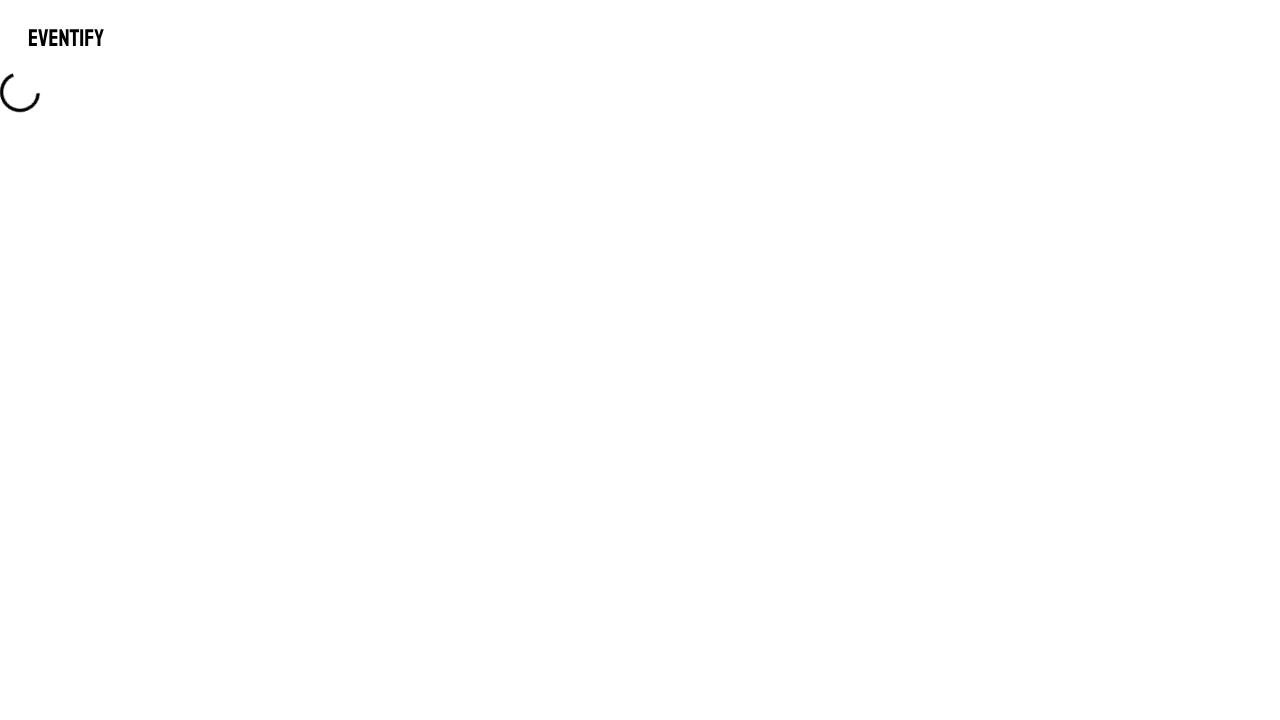

Filled field 3 with 'TEST_5'
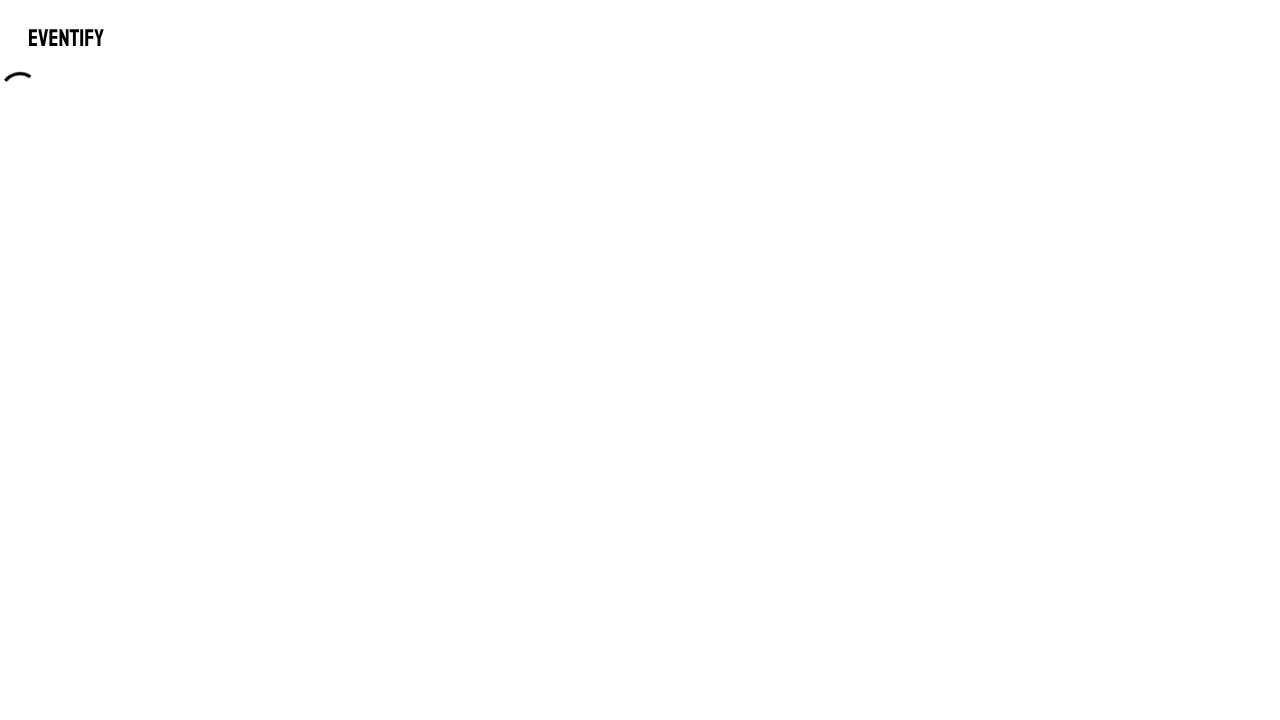

Pressed Tab to navigate to next button
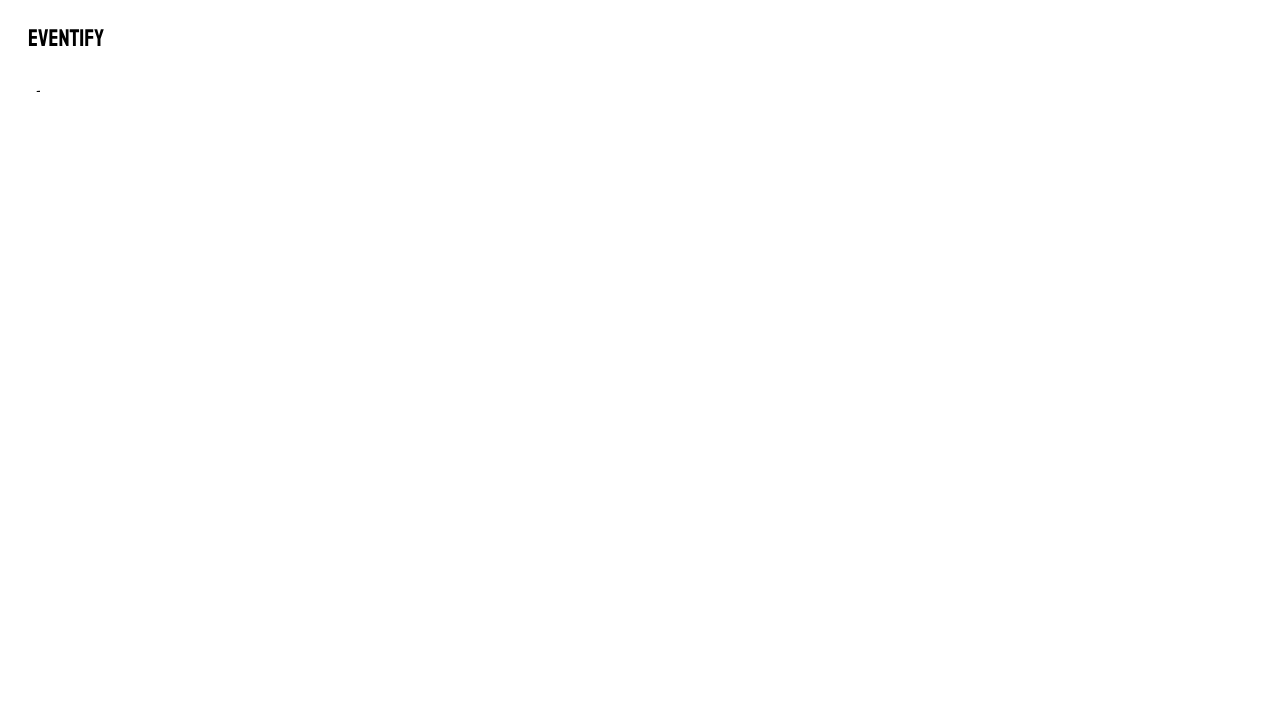

Pressed Enter on button
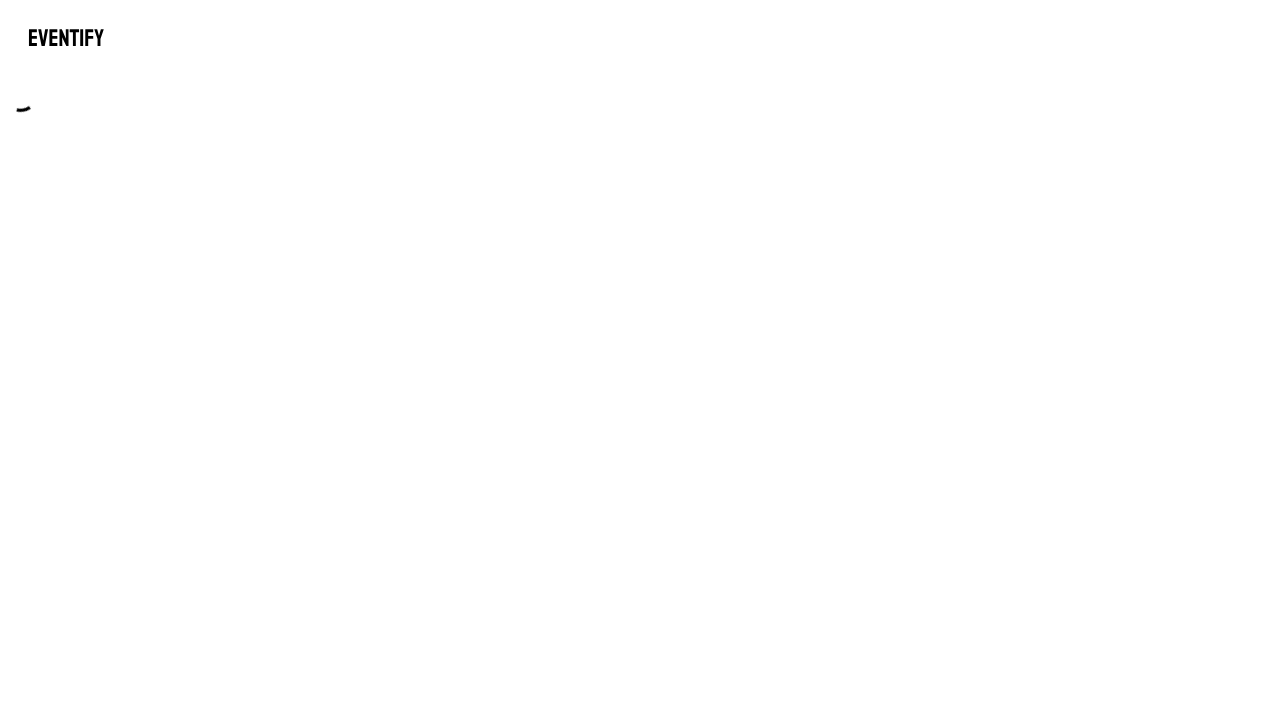

Pressed Tab to navigate to additional field
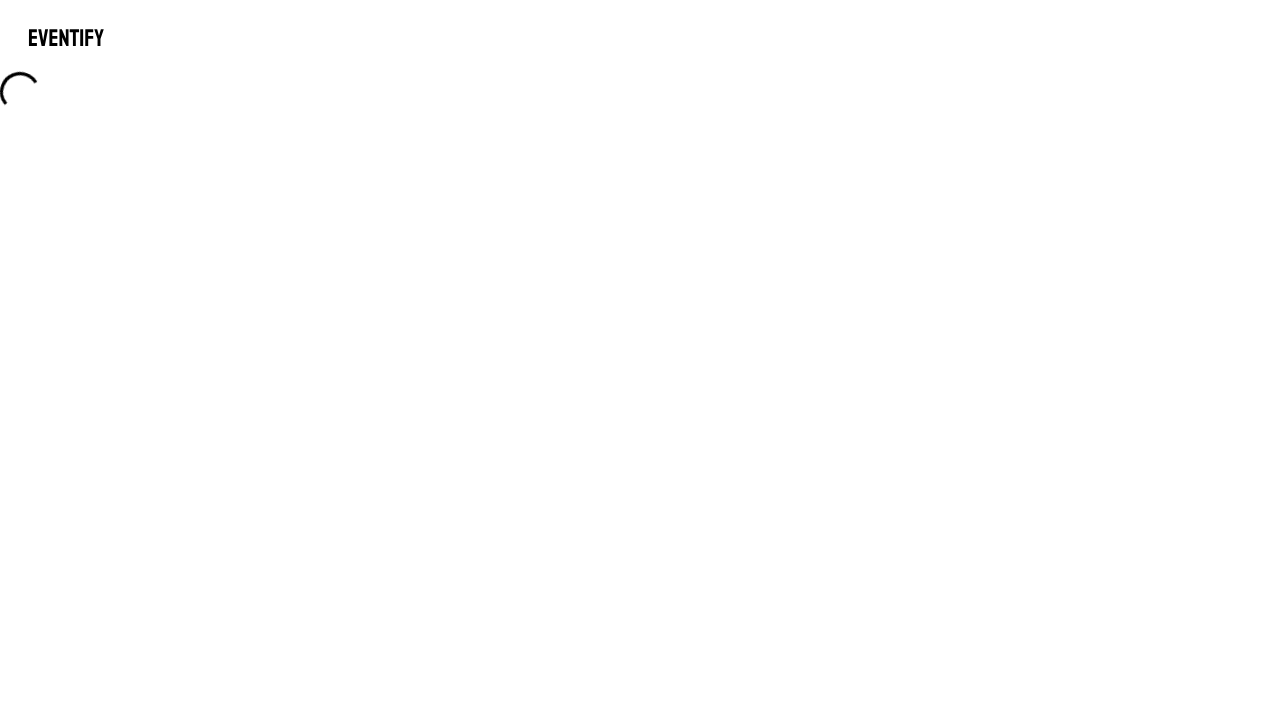

Filled additional field with 'TEST_5'
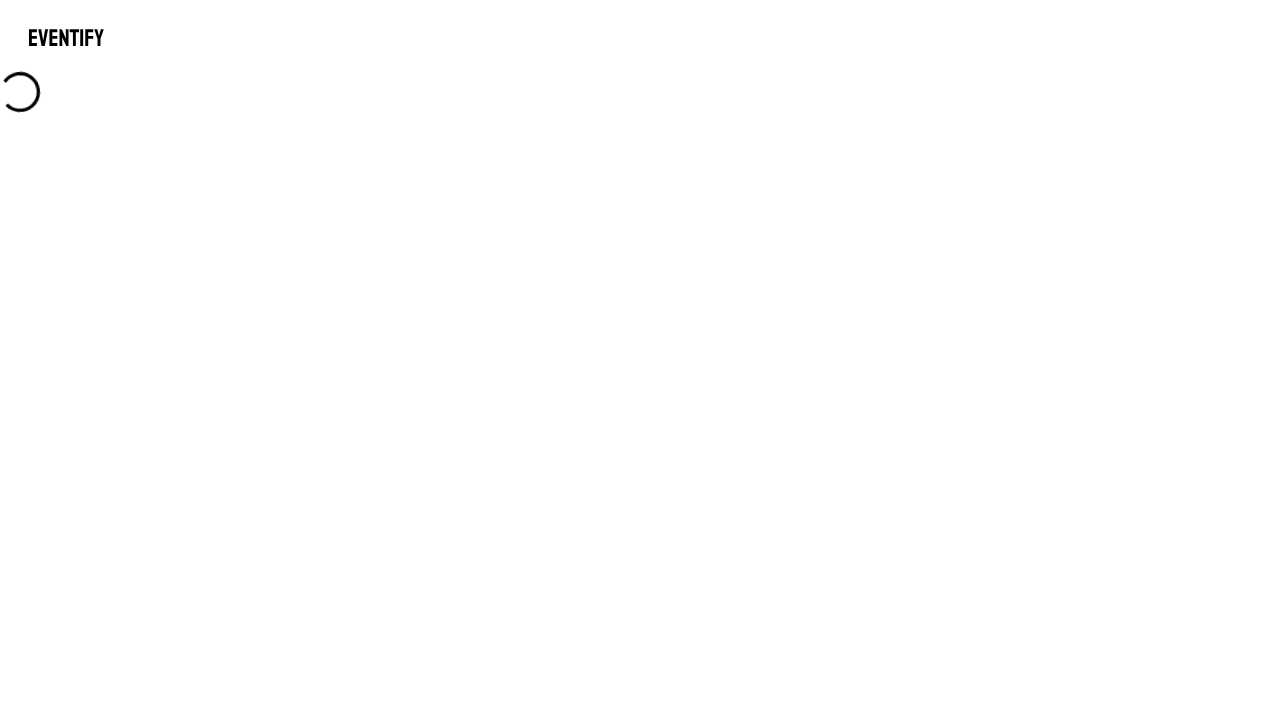

Pressed Tab to navigate to submit button
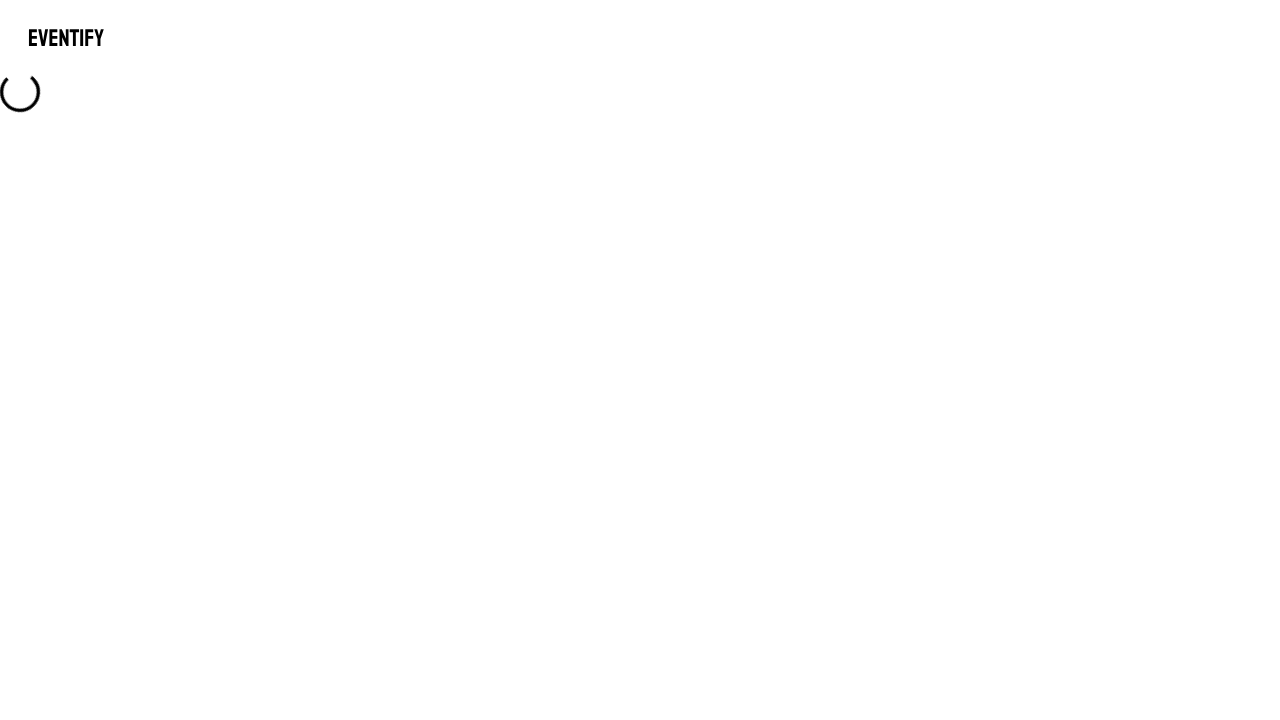

Pressed Enter to submit registration form
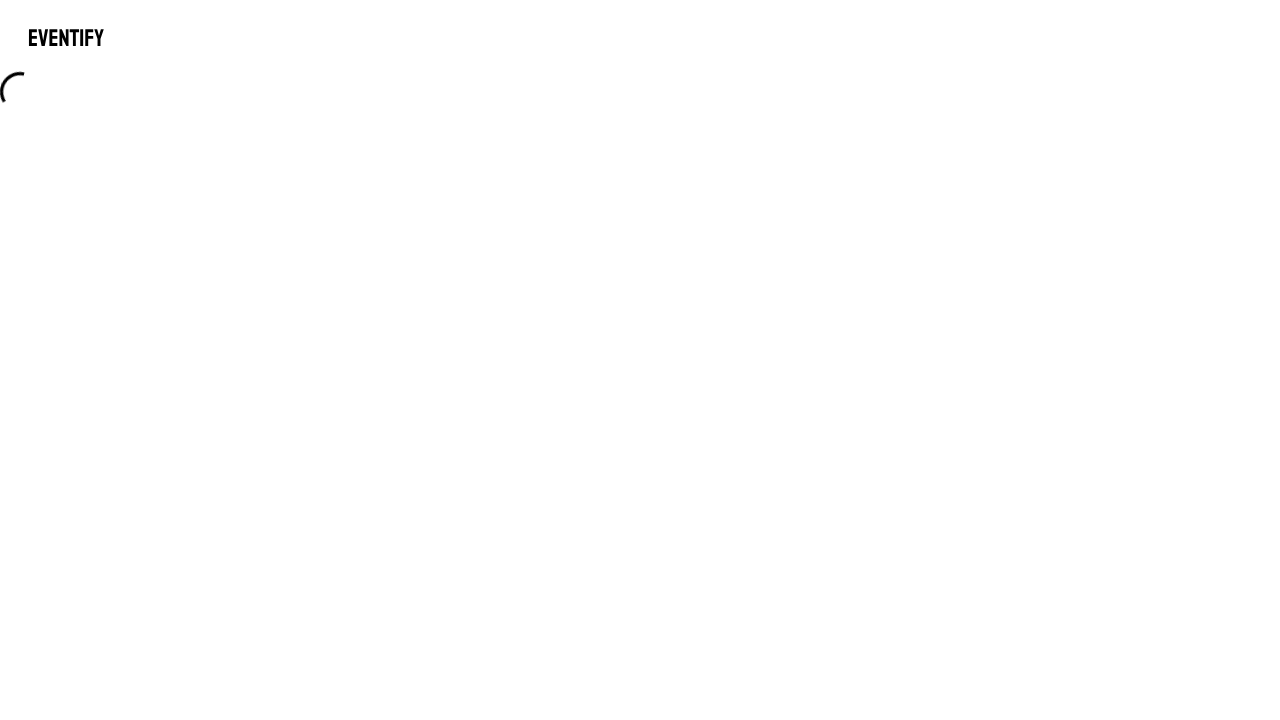

Waited for form submission to complete
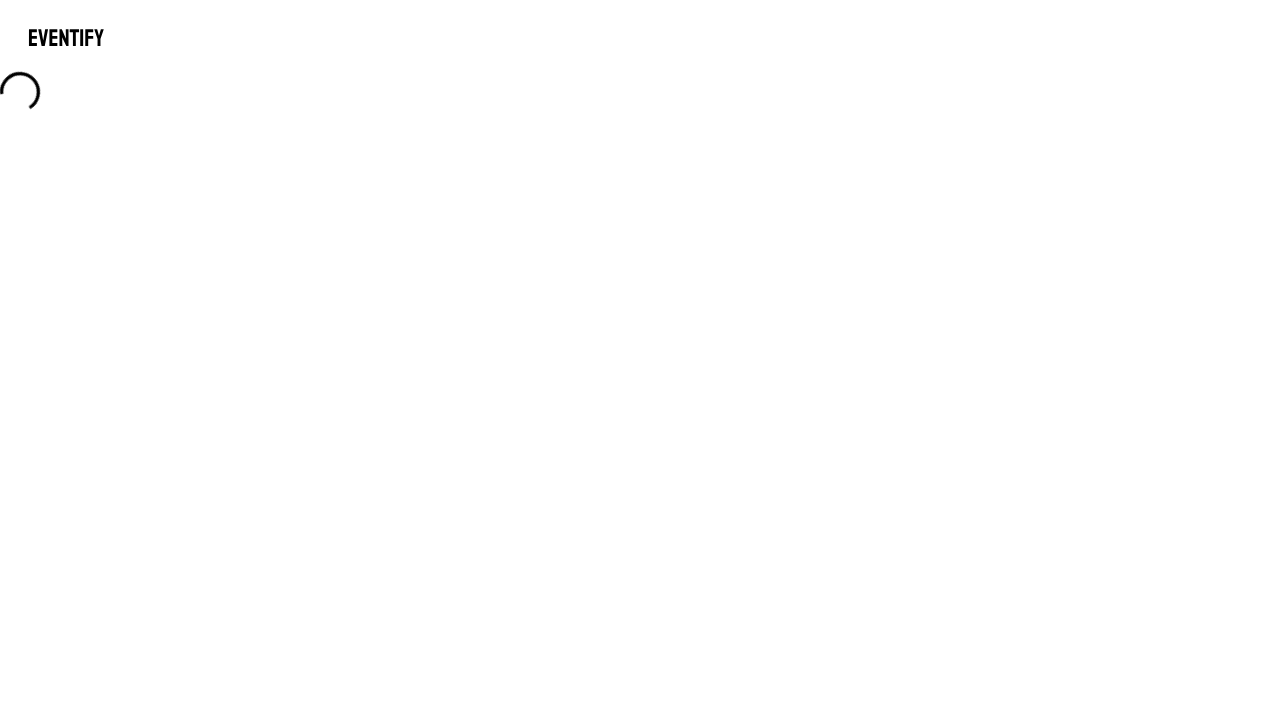

Navigated to event registration page (iteration 2)
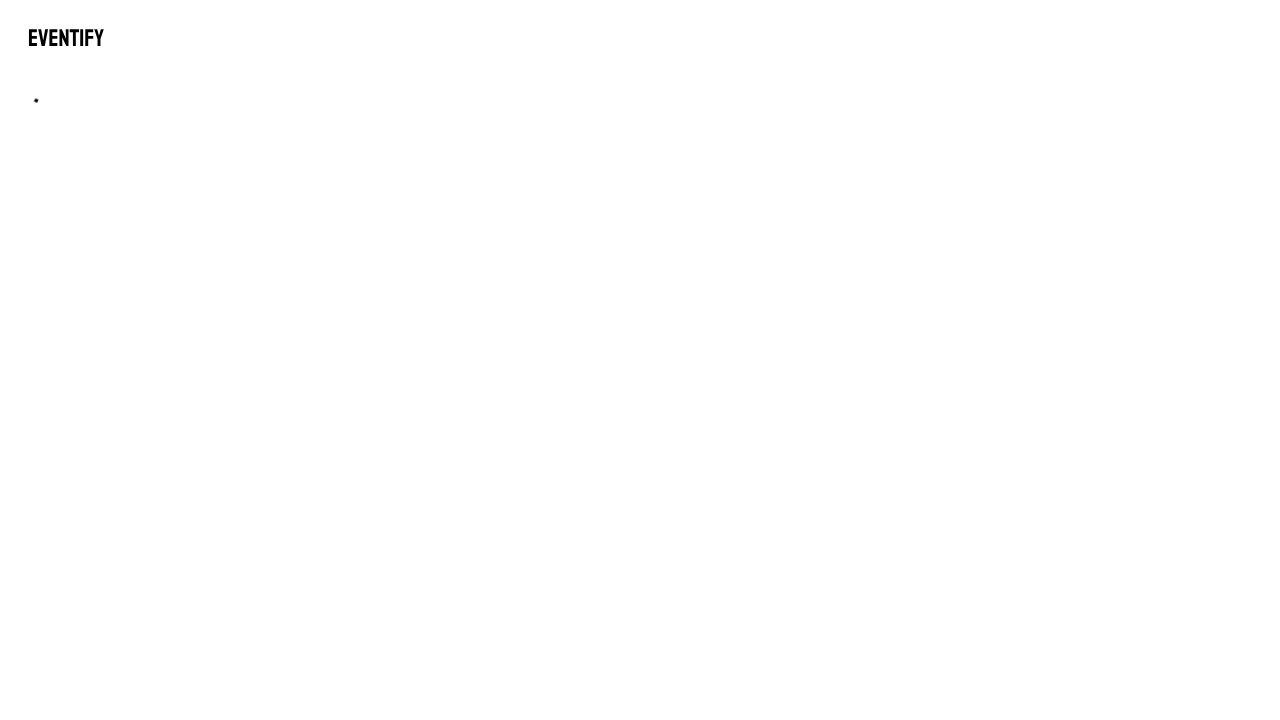

Pressed Tab to navigate to first field
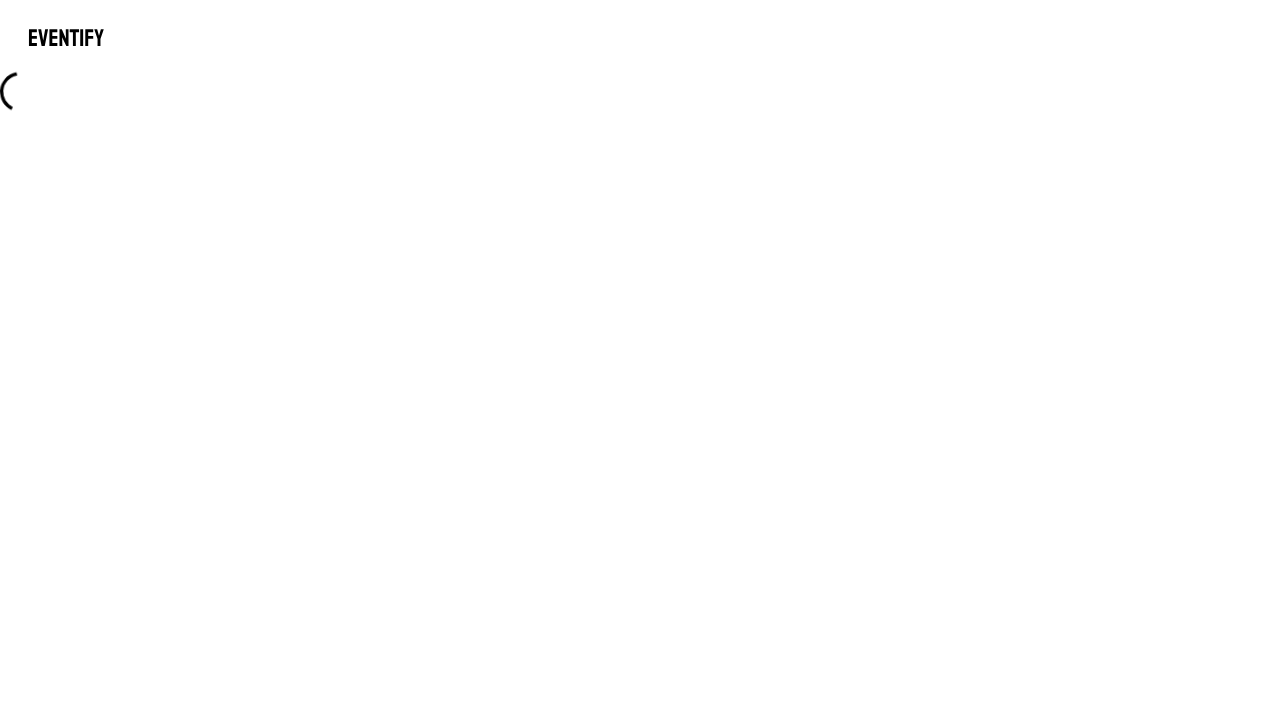

Pressed Enter on first field
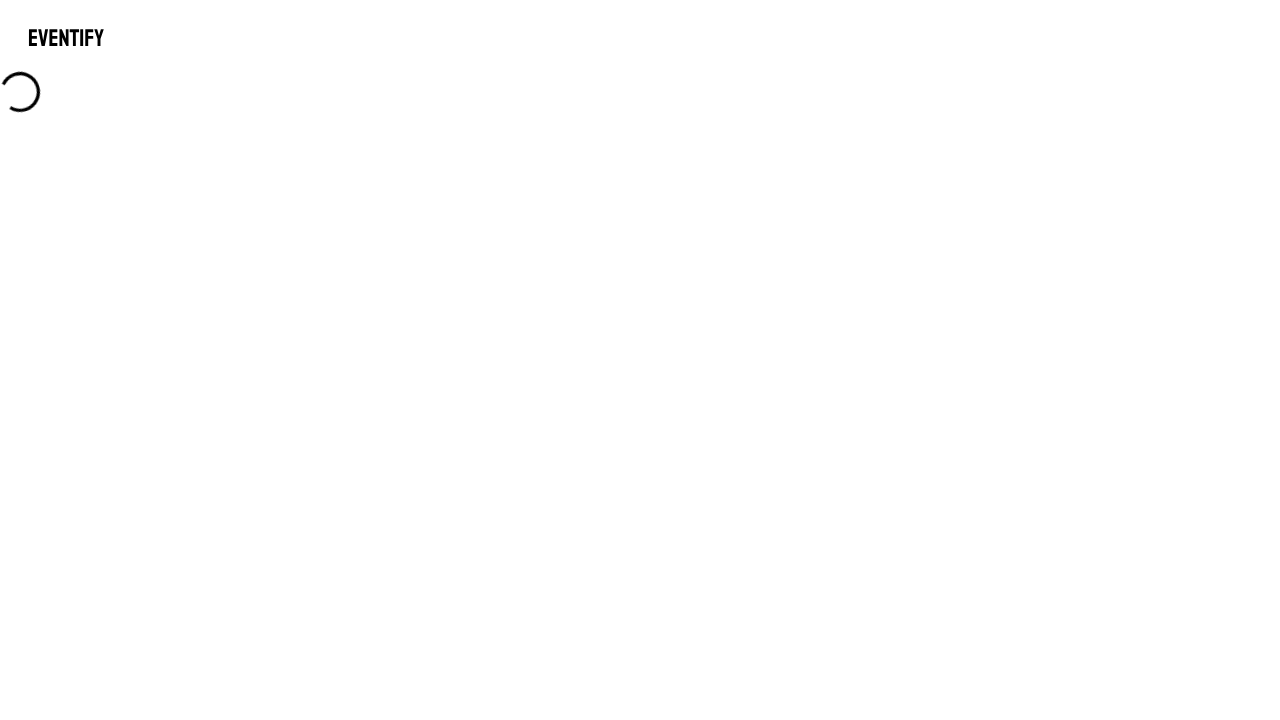

Pressed Tab to navigate to field 1
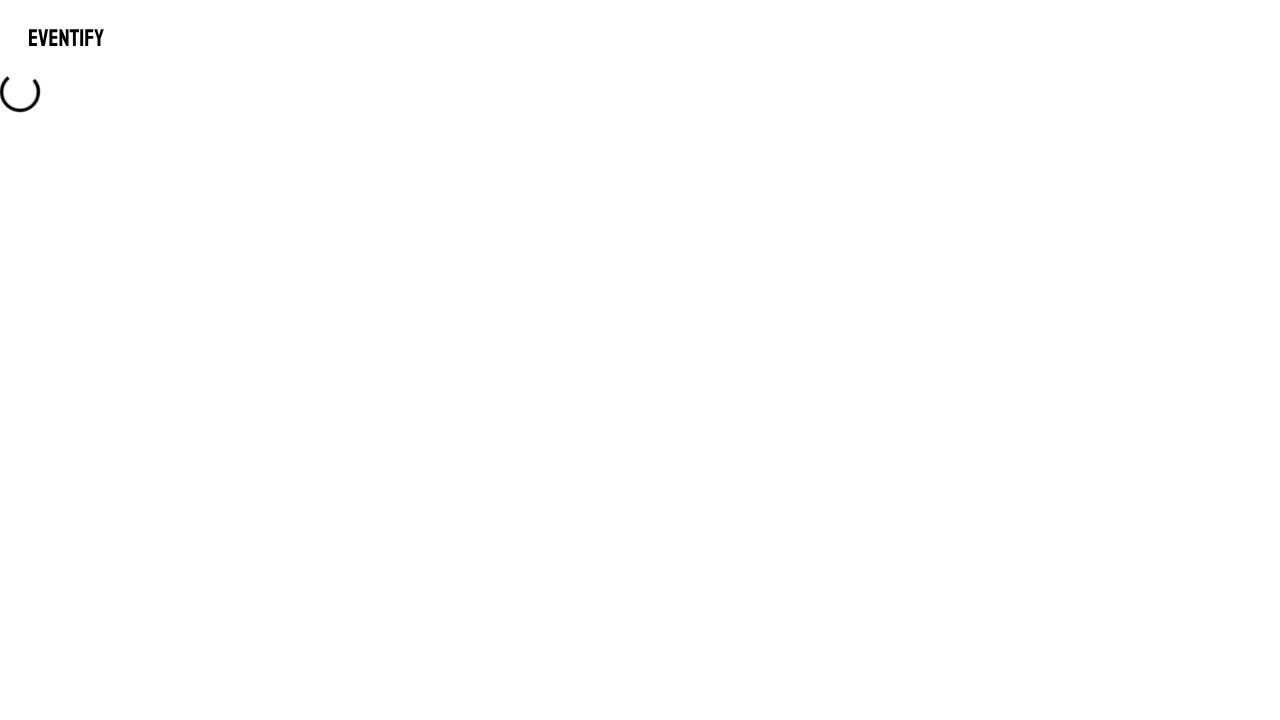

Filled field 1 with 'TEST_5'
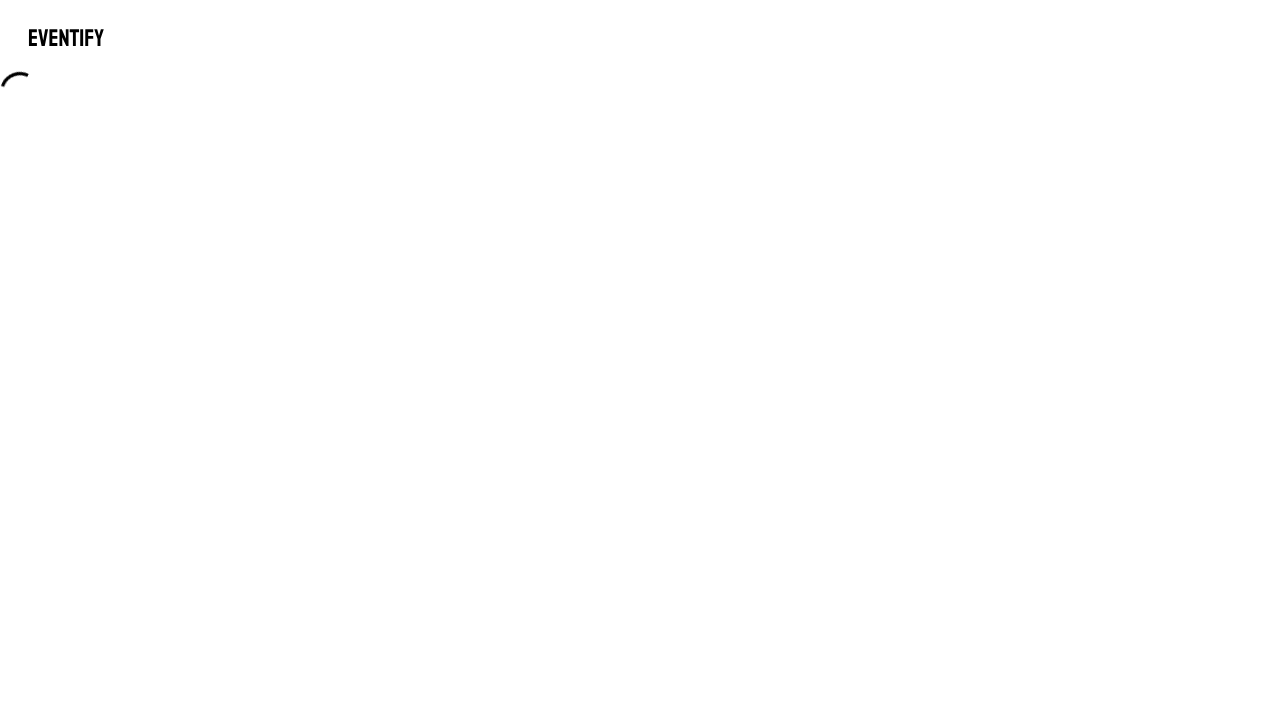

Pressed Tab to navigate to field 2
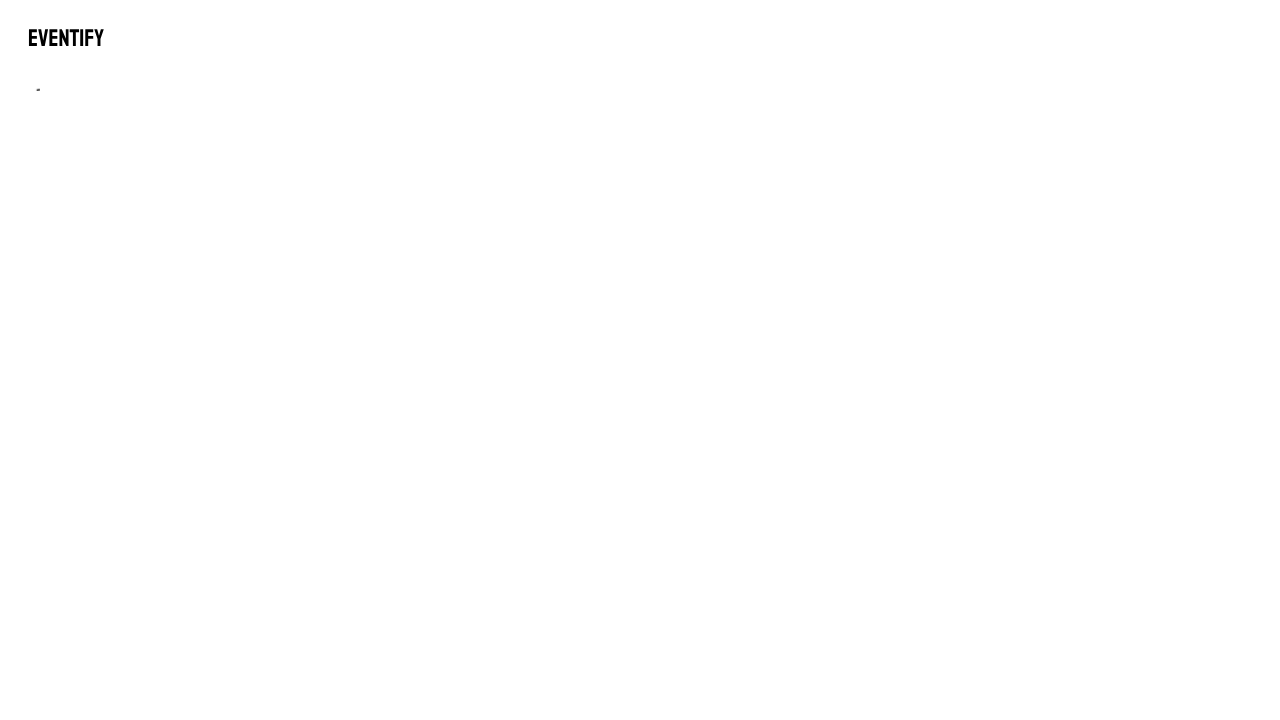

Filled field 2 with 'TEST_5'
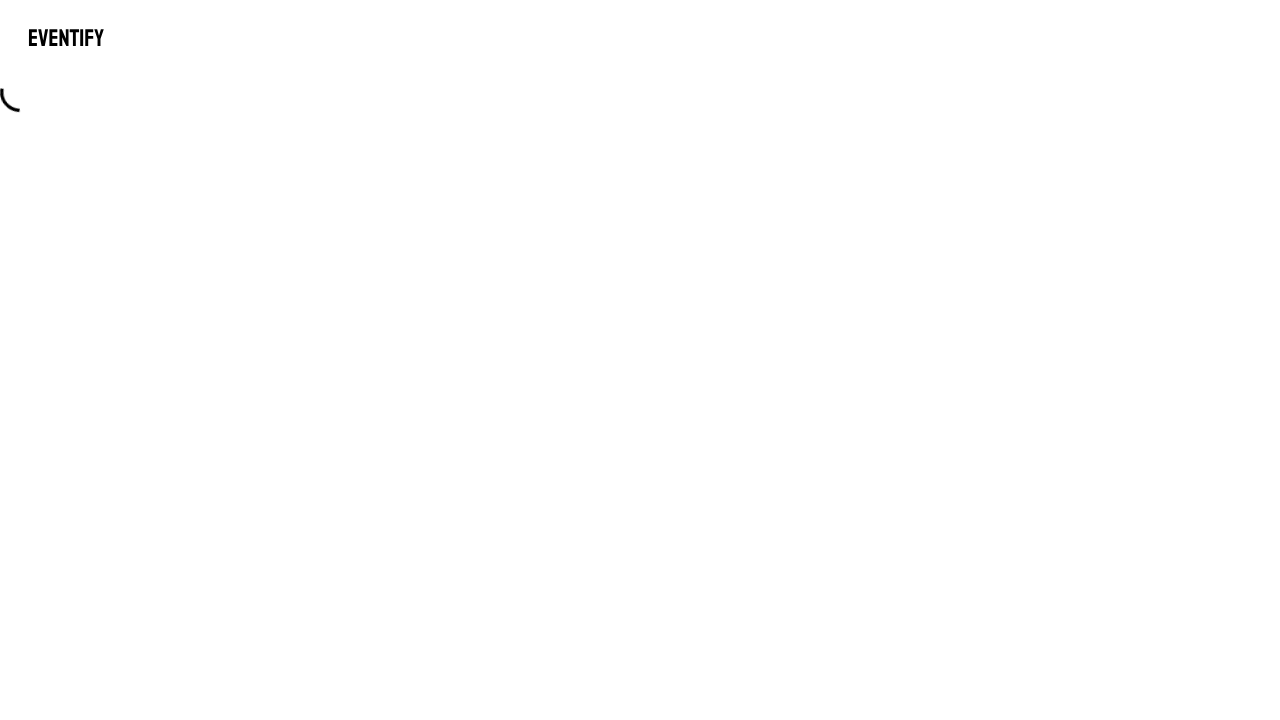

Pressed Tab to navigate to field 3
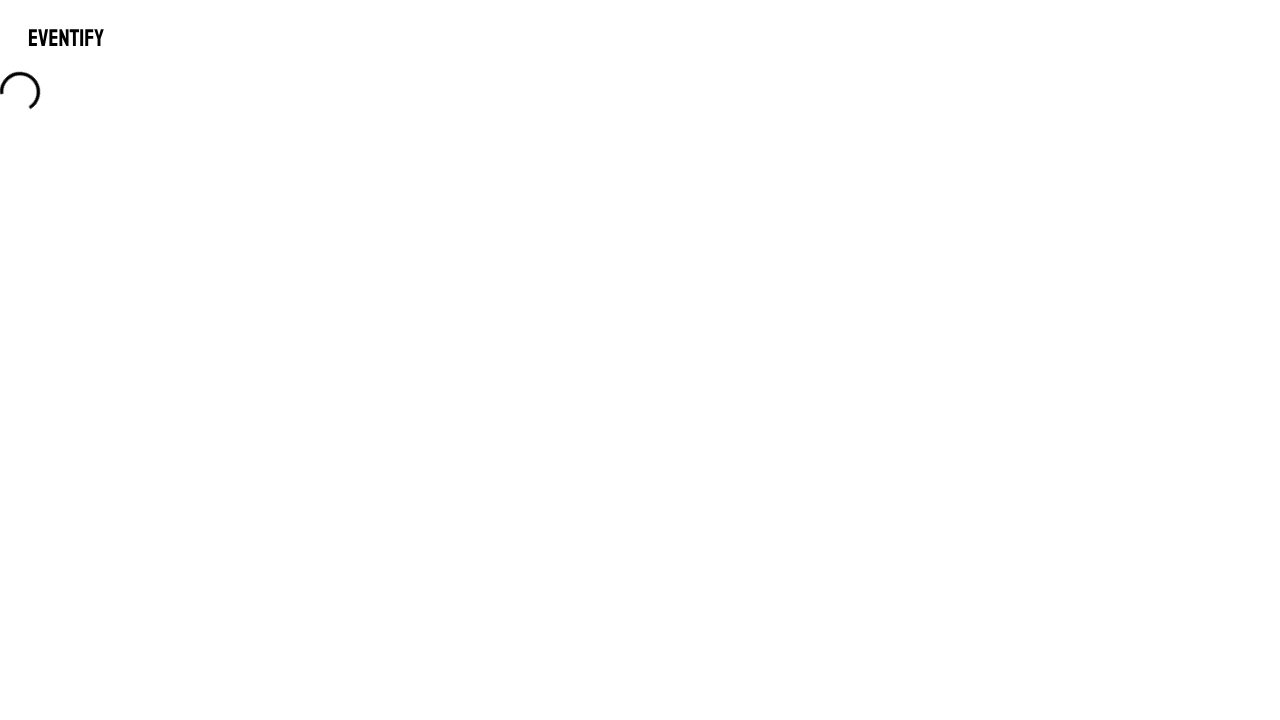

Filled field 3 with 'TEST_5'
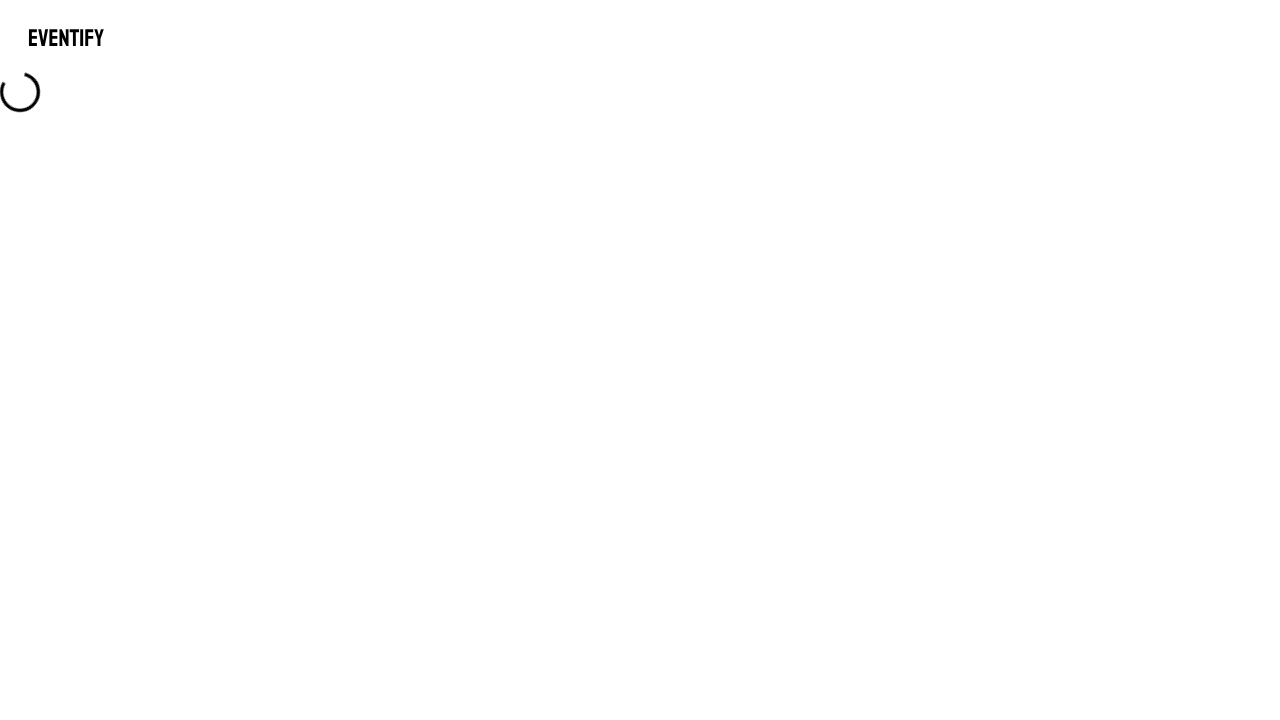

Pressed Tab to navigate to next button
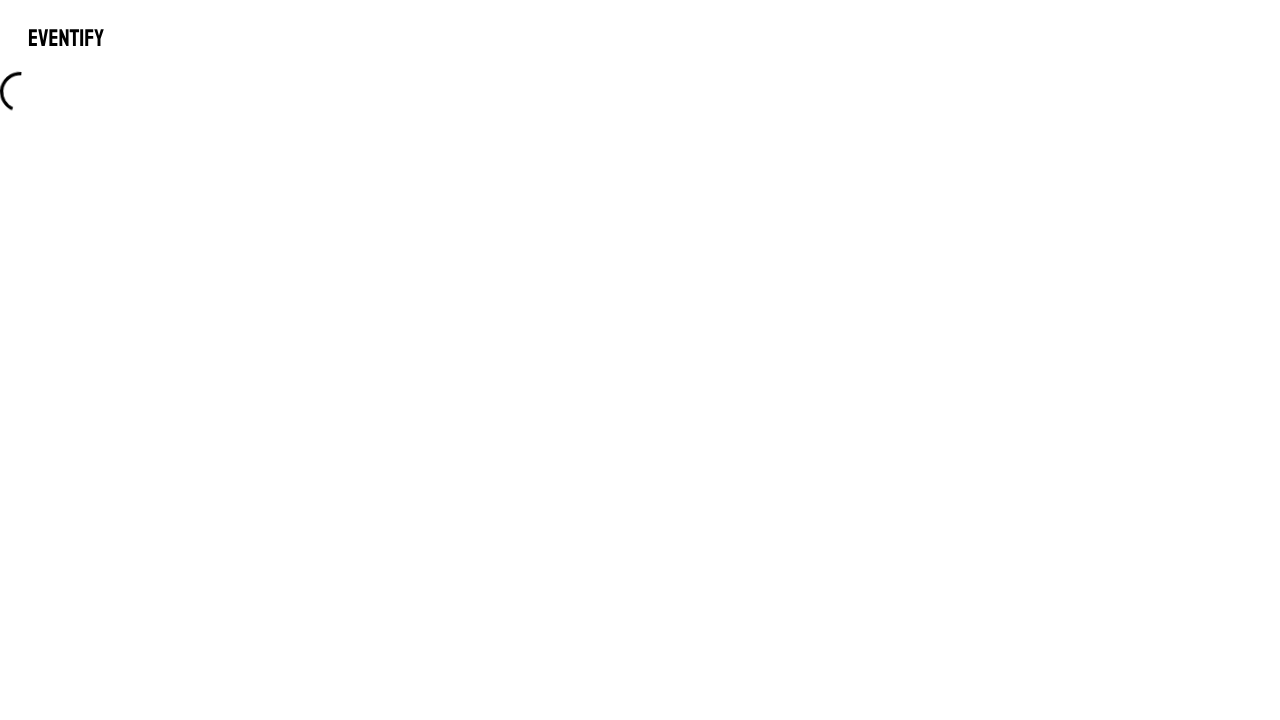

Pressed Enter on button
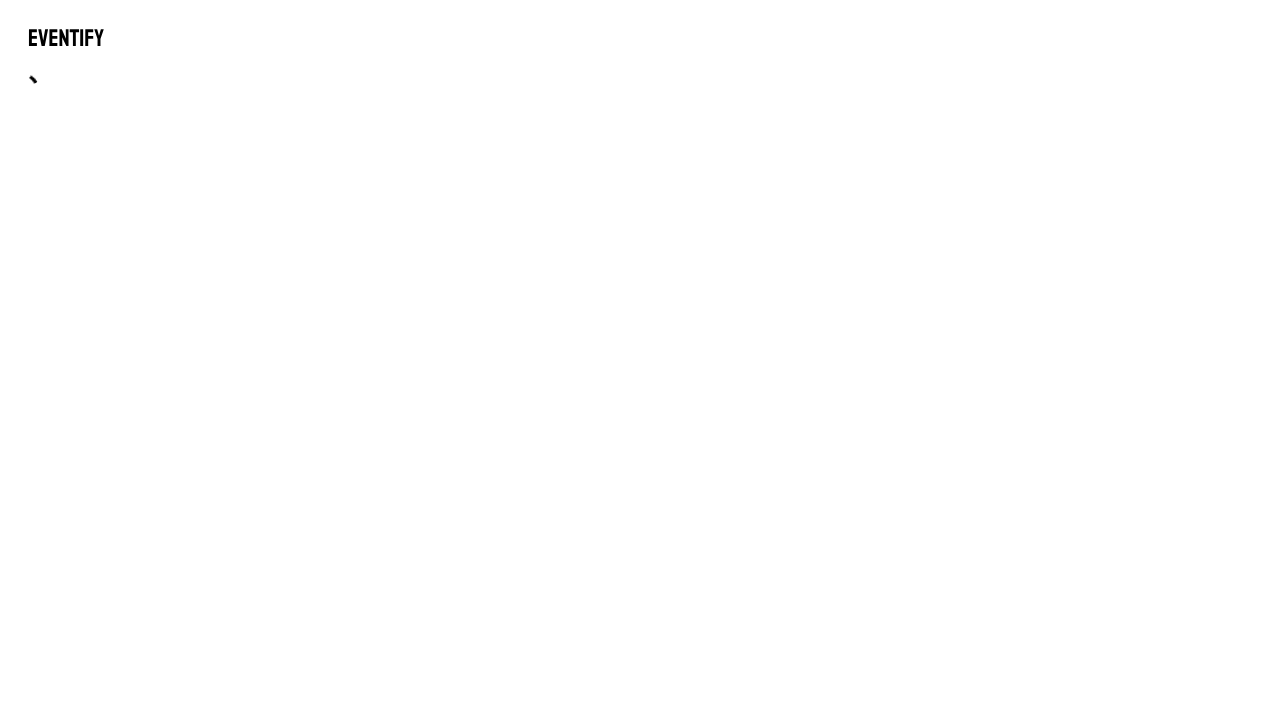

Pressed Tab to navigate to additional field
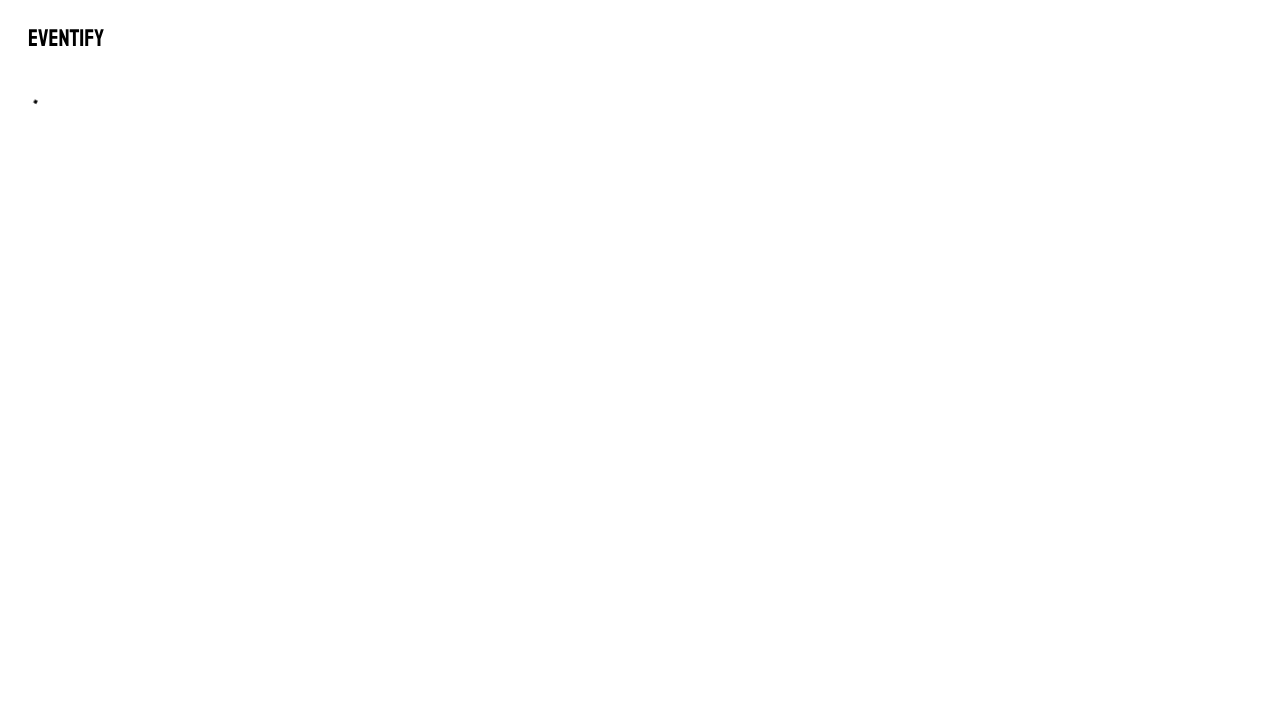

Filled additional field with 'TEST_5'
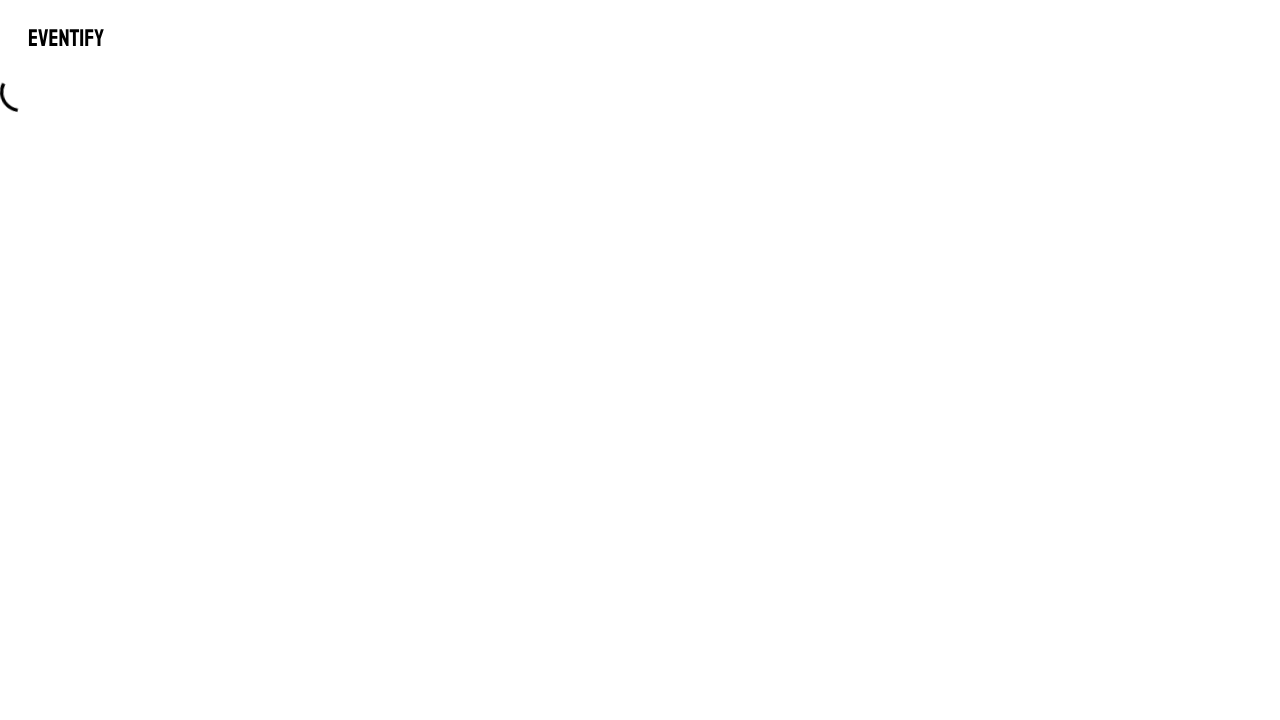

Pressed Tab to navigate to submit button
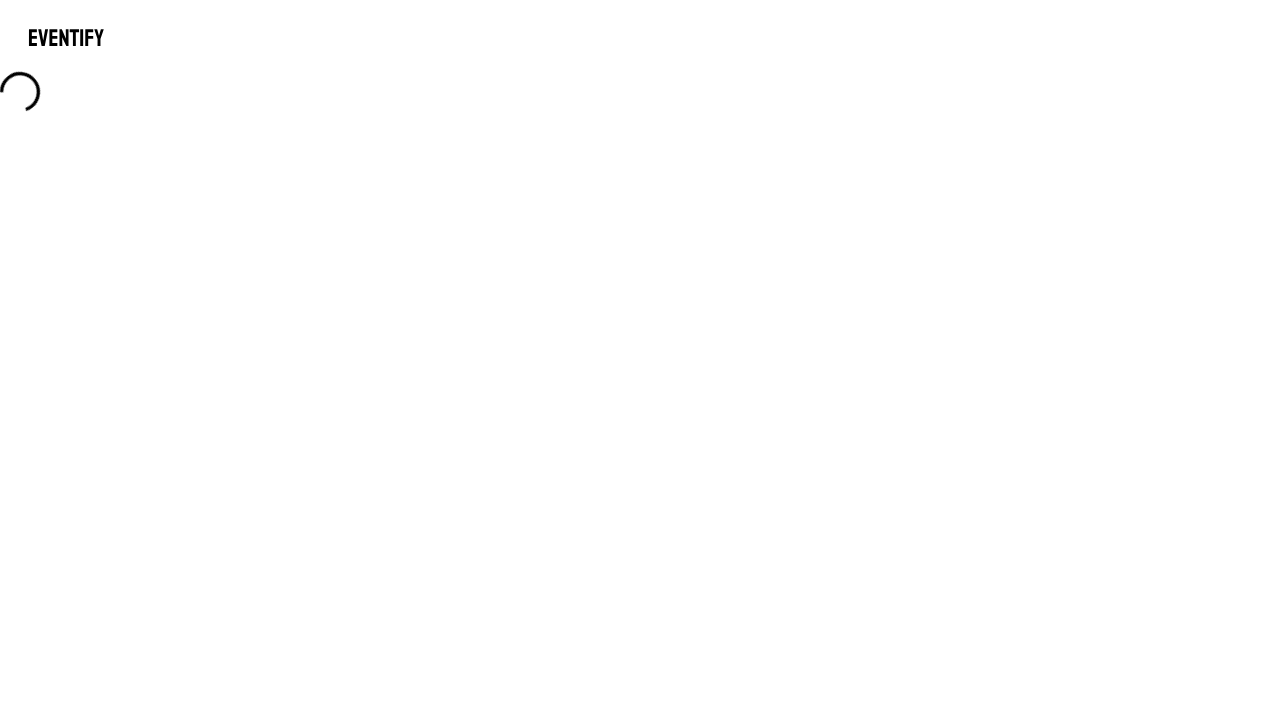

Pressed Enter to submit registration form
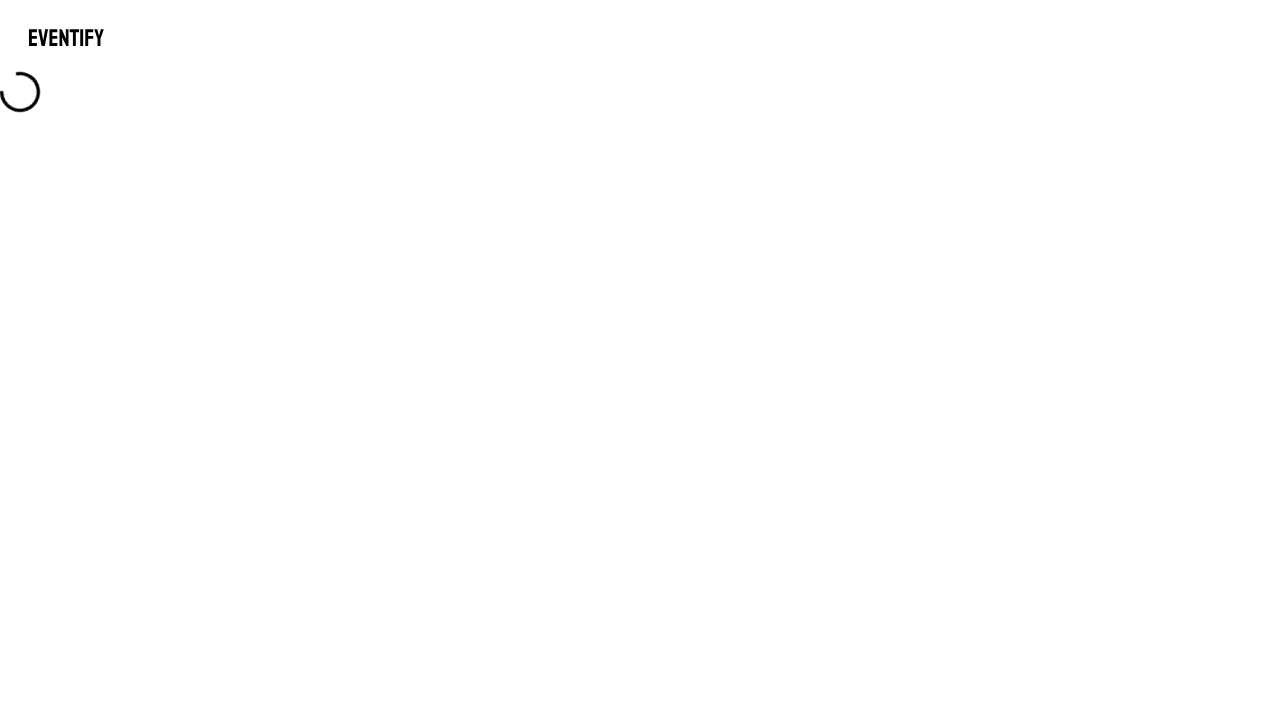

Waited for form submission to complete
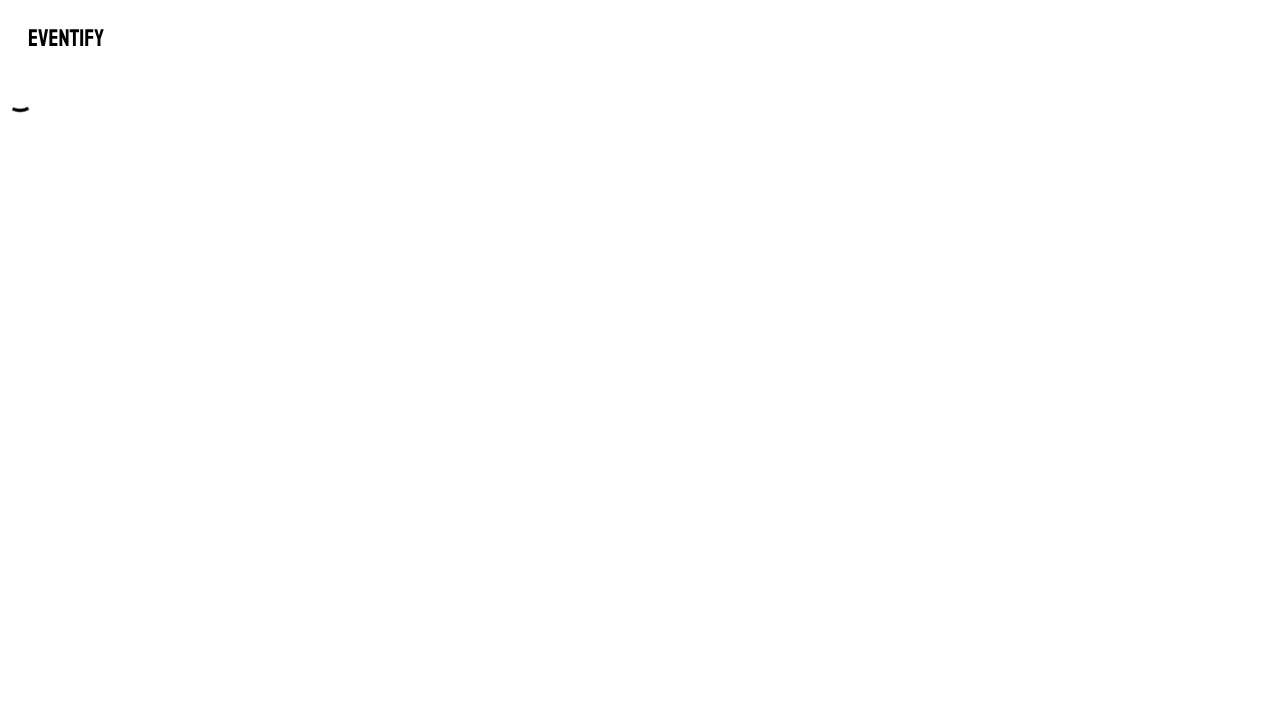

Navigated to event registration page (iteration 3)
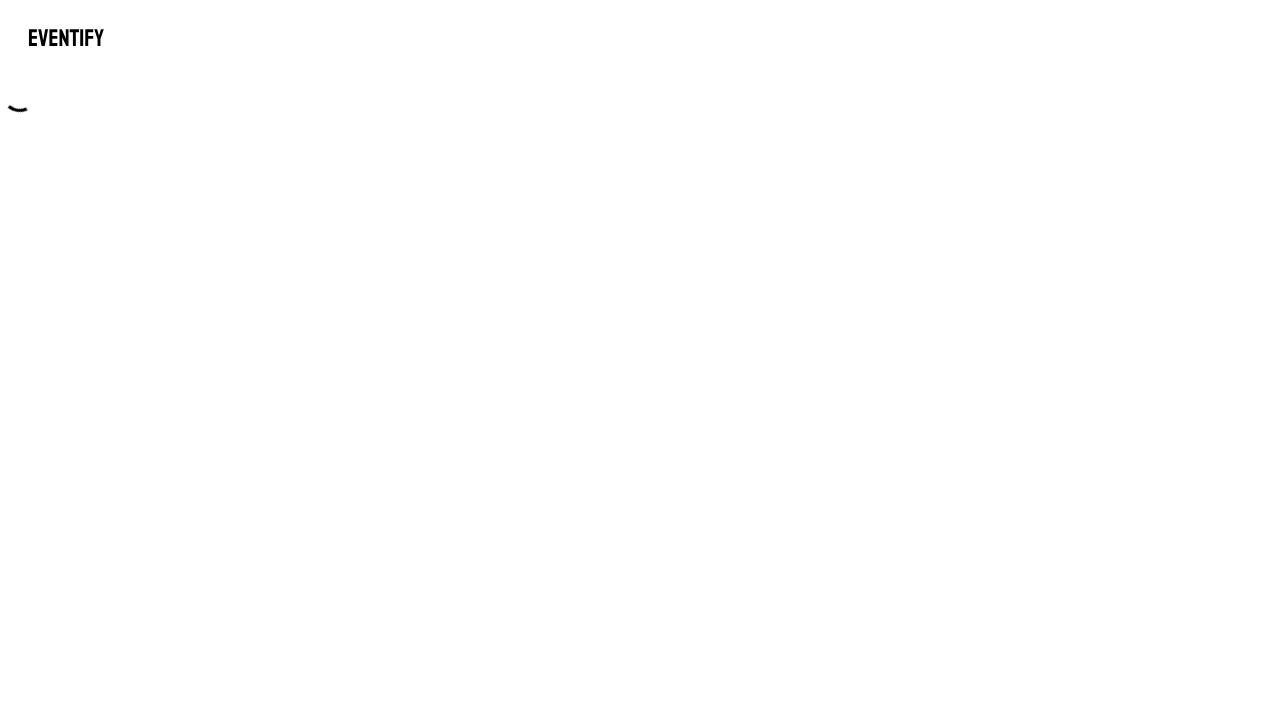

Pressed Tab to navigate to first field
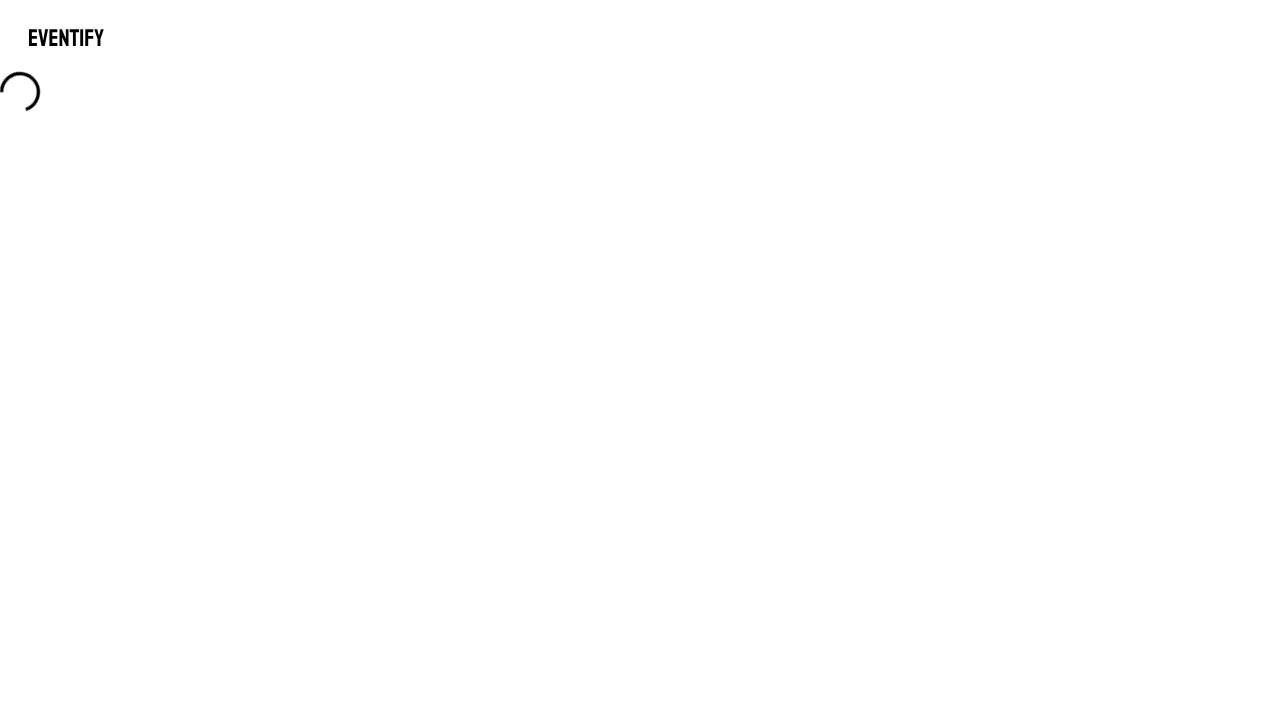

Pressed Enter on first field
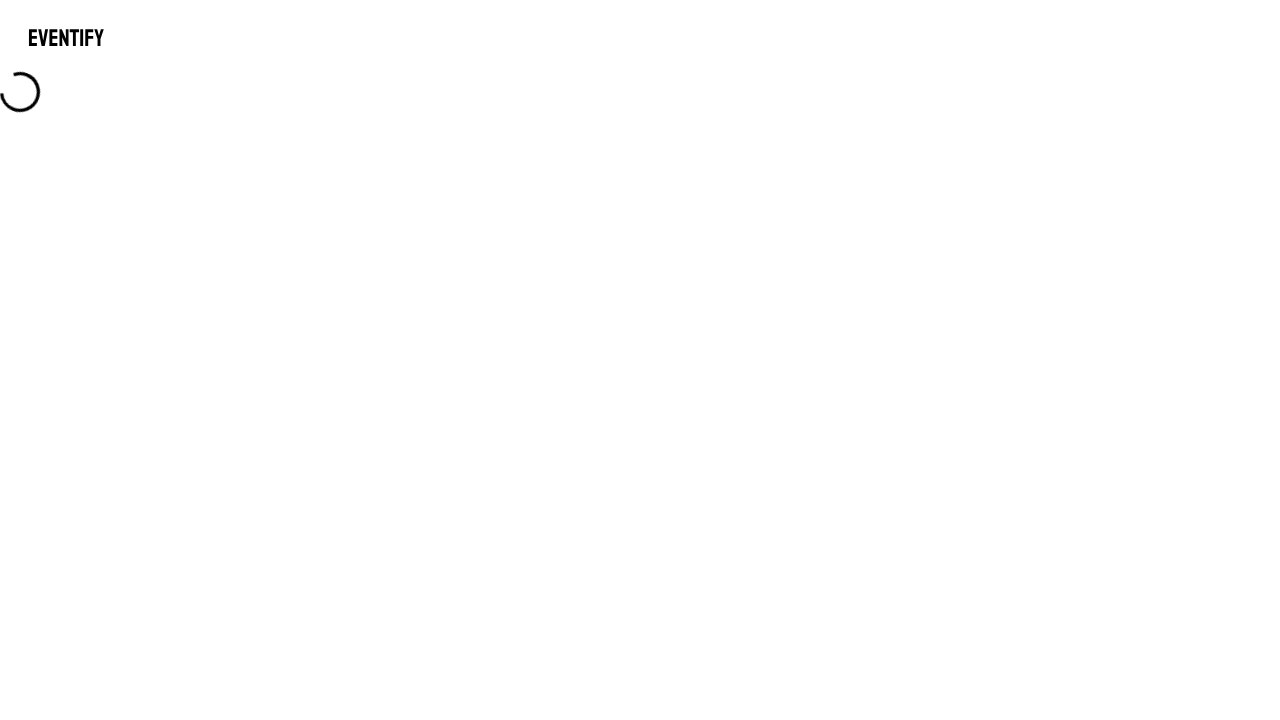

Pressed Tab to navigate to field 1
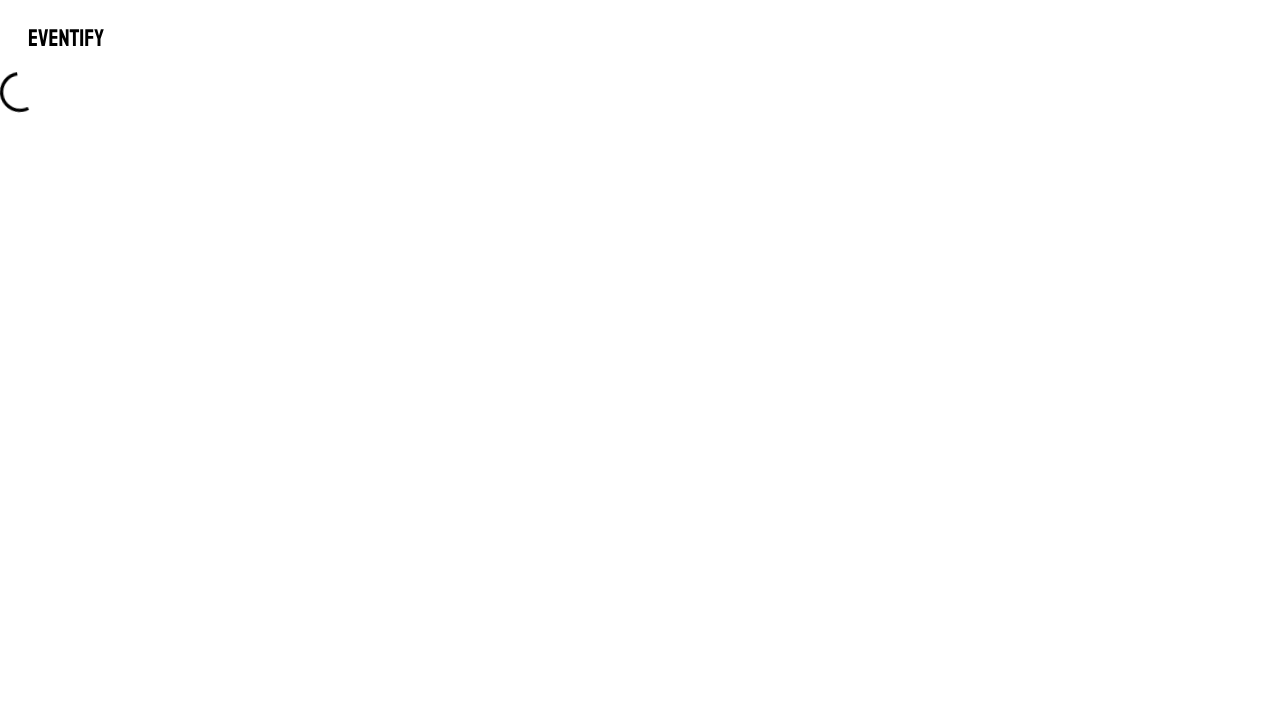

Filled field 1 with 'TEST_5'
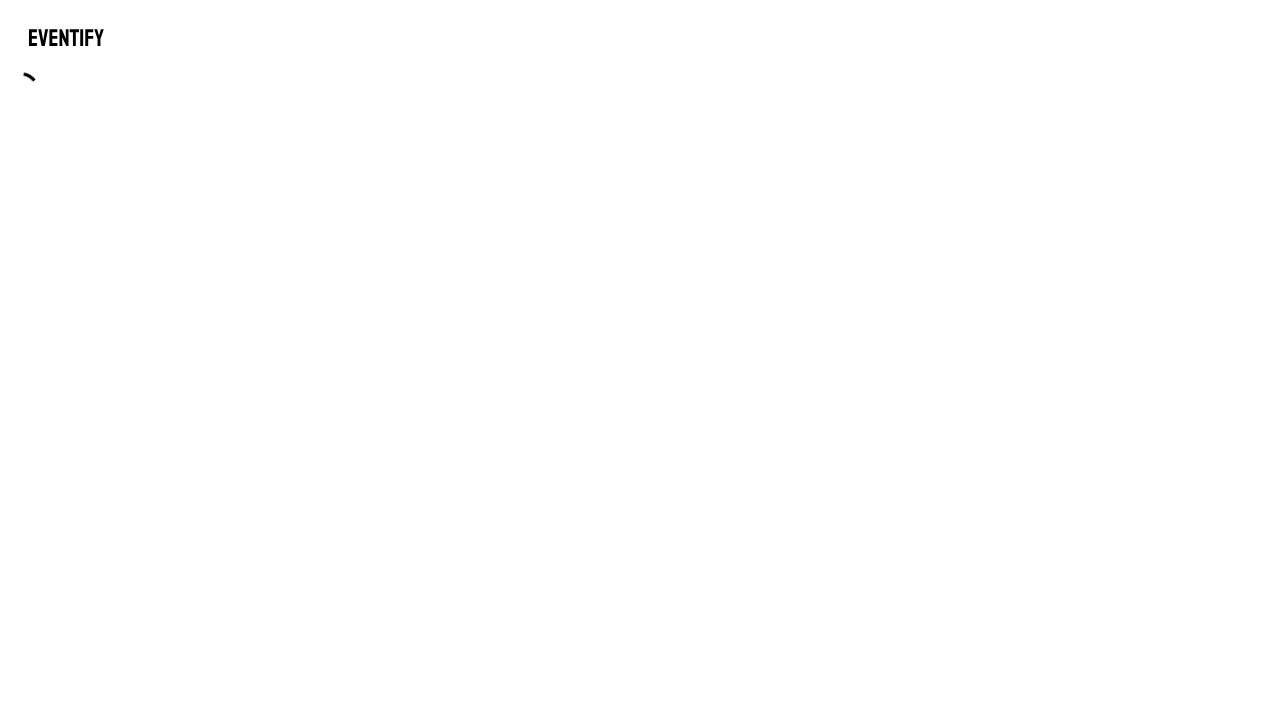

Pressed Tab to navigate to field 2
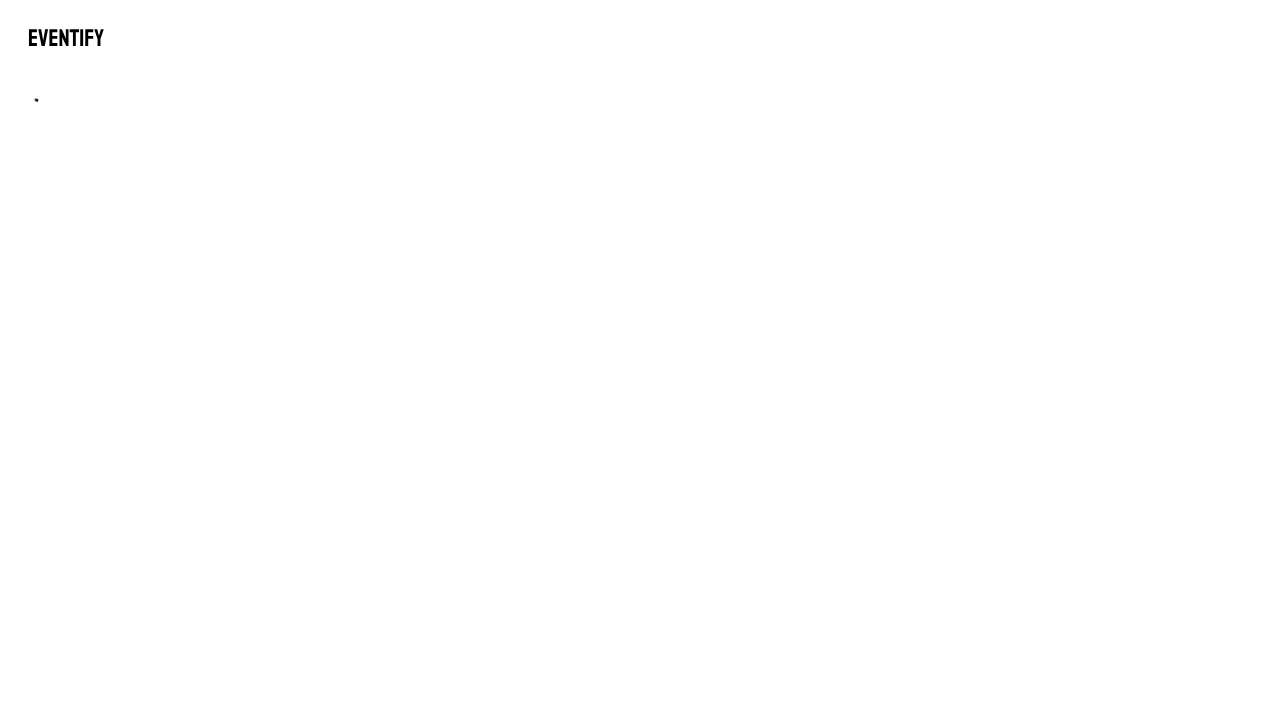

Filled field 2 with 'TEST_5'
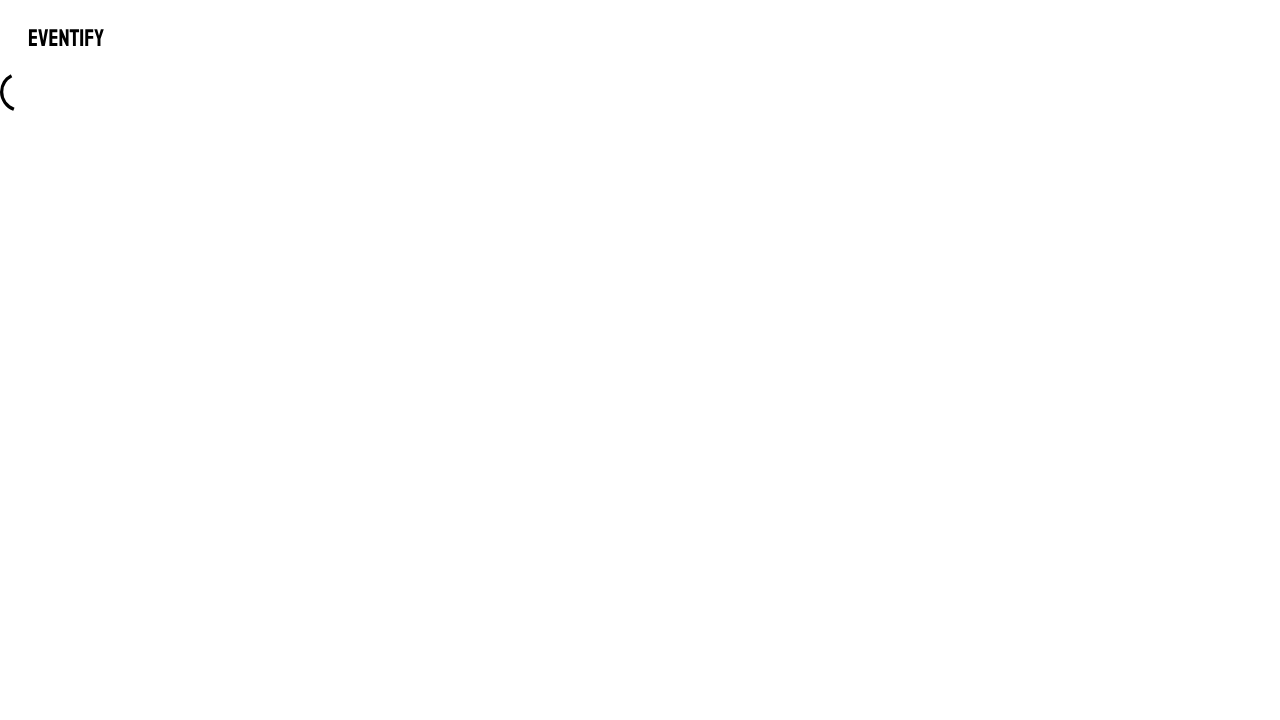

Pressed Tab to navigate to field 3
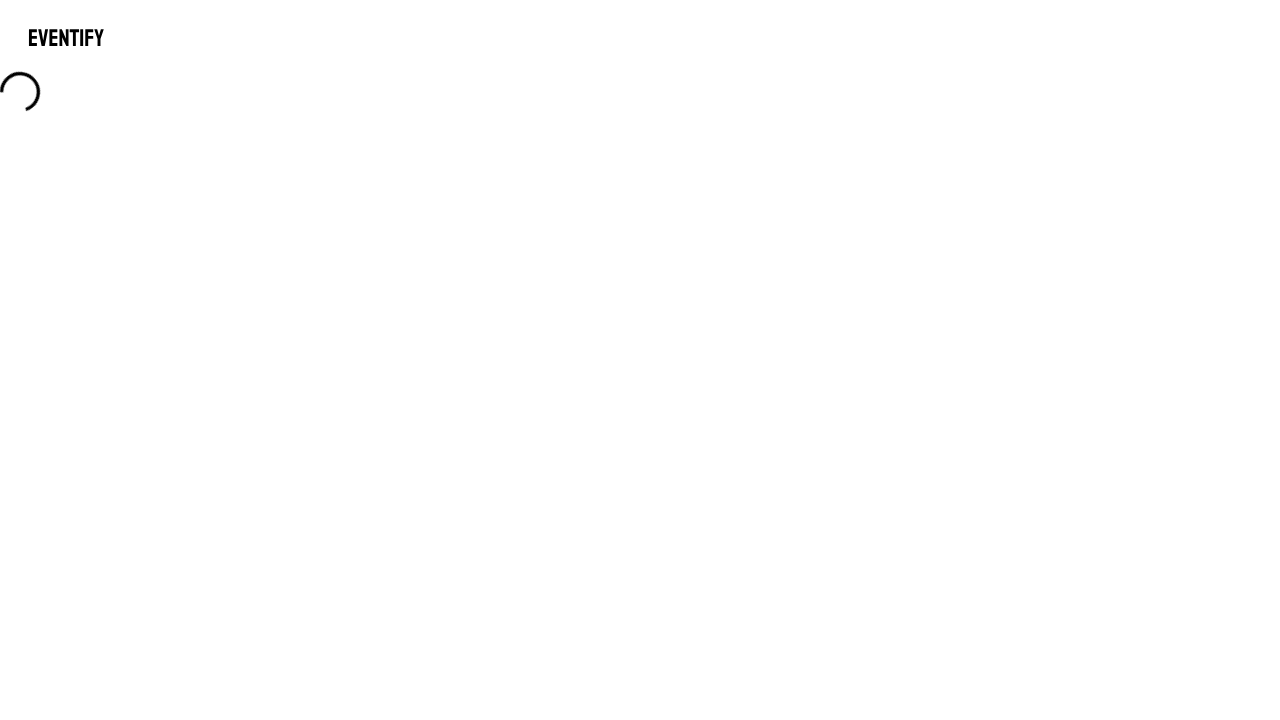

Filled field 3 with 'TEST_5'
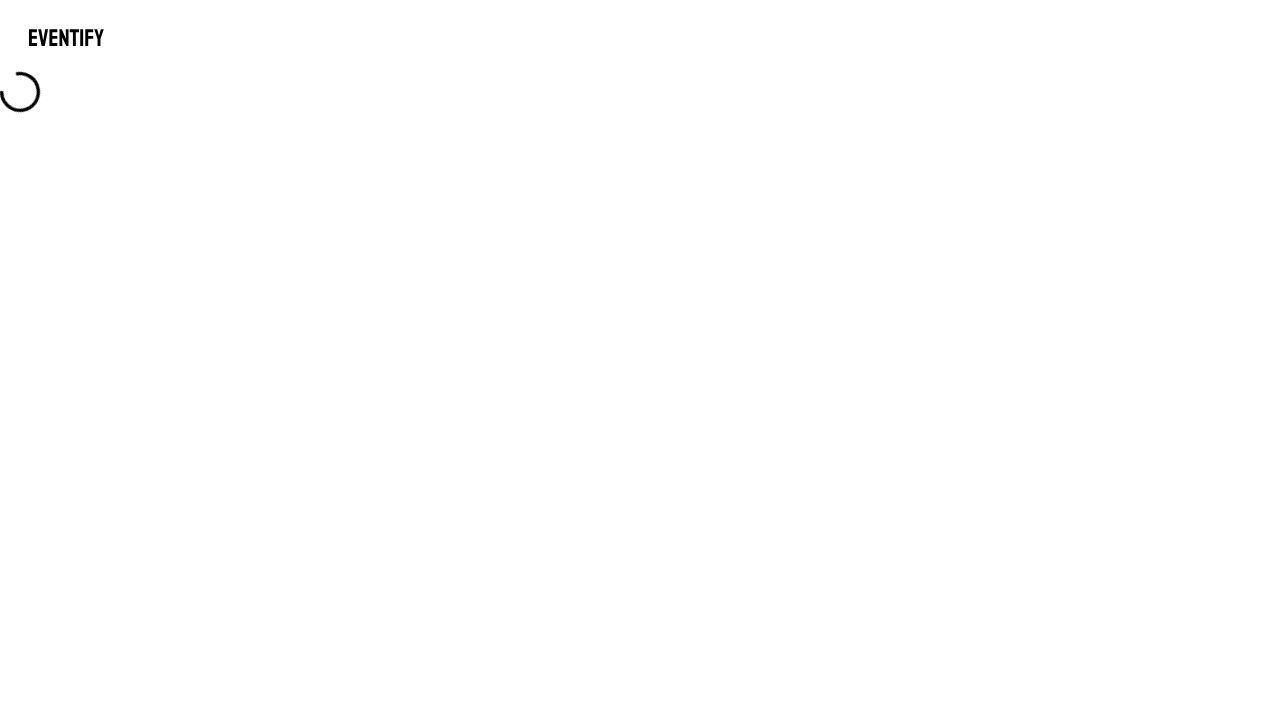

Pressed Tab to navigate to next button
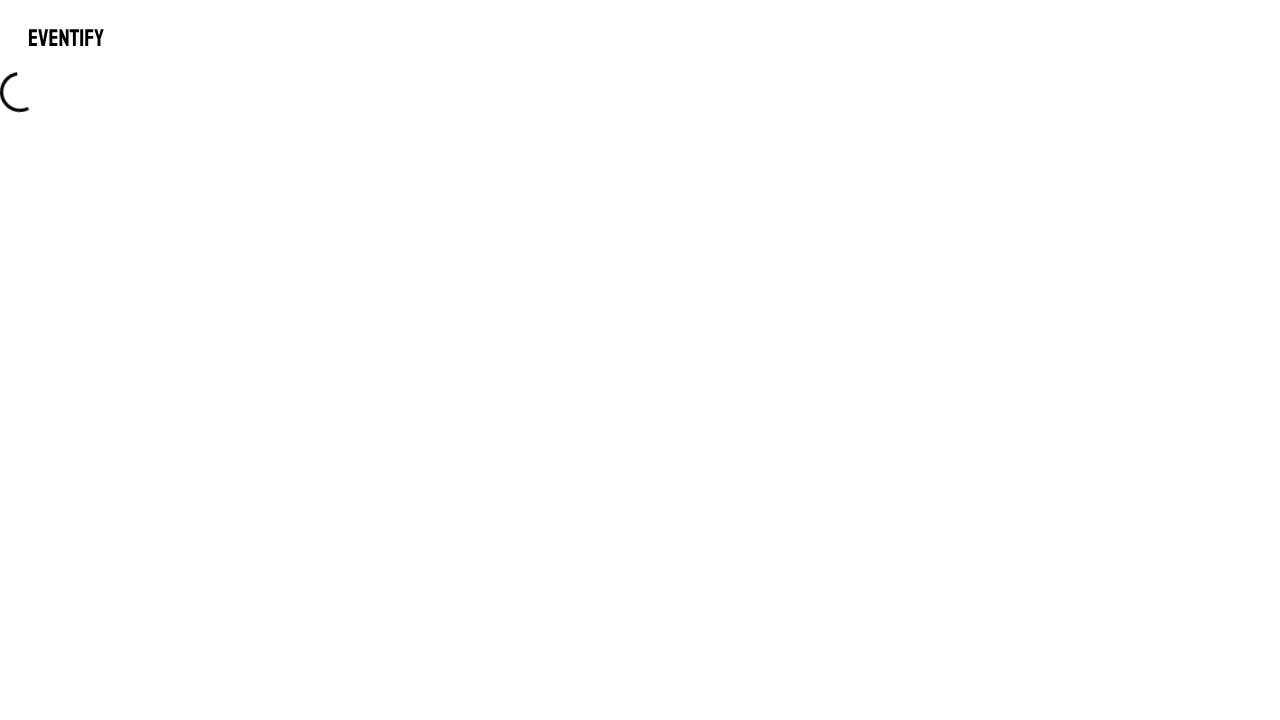

Pressed Enter on button
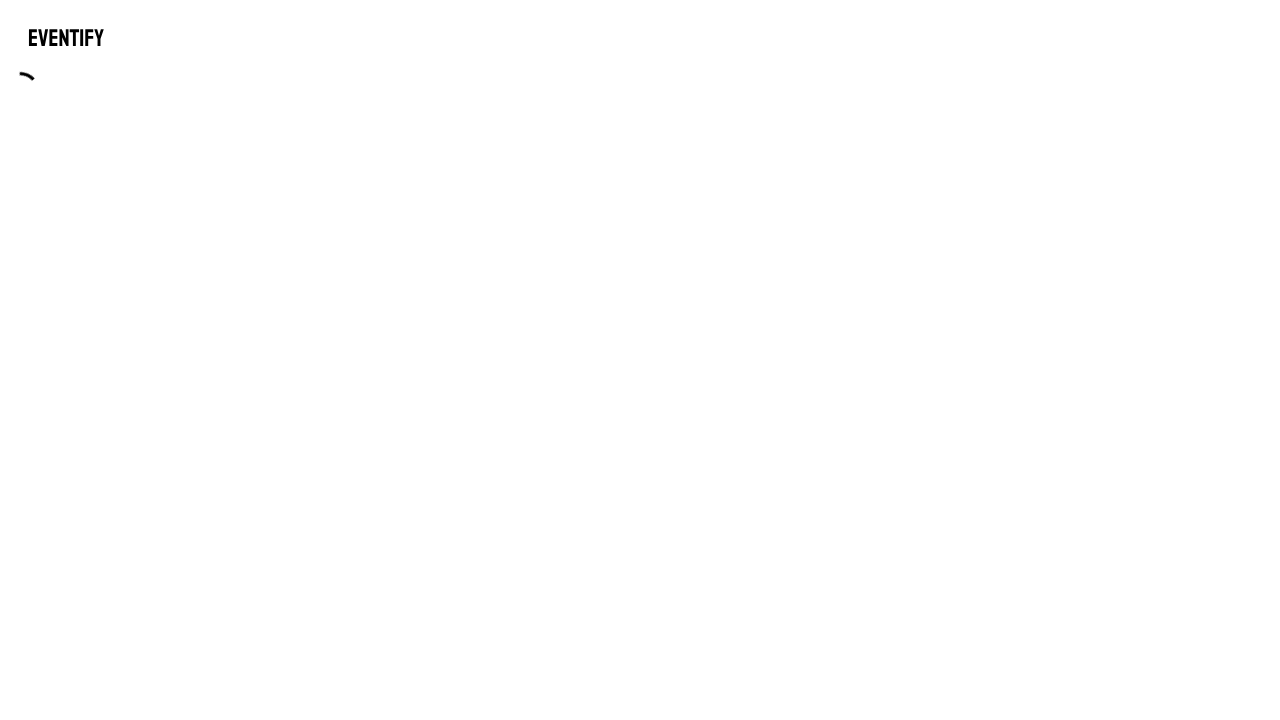

Pressed Tab to navigate to additional field
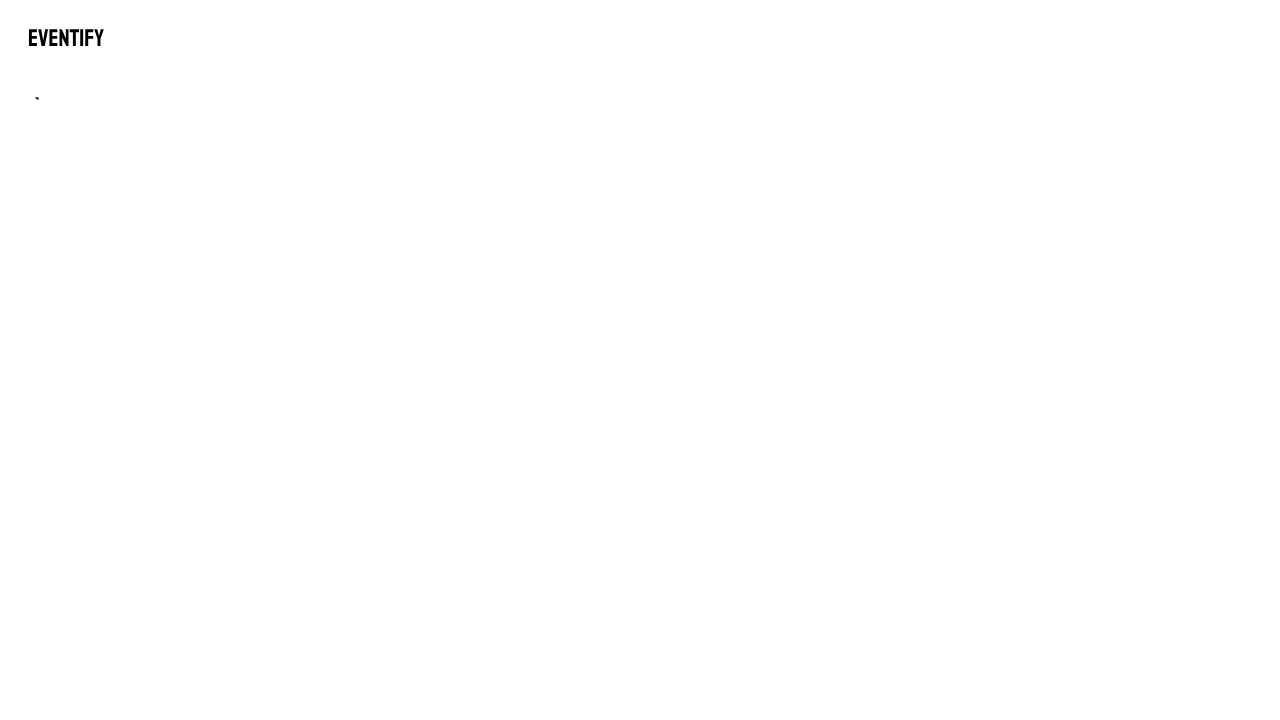

Filled additional field with 'TEST_5'
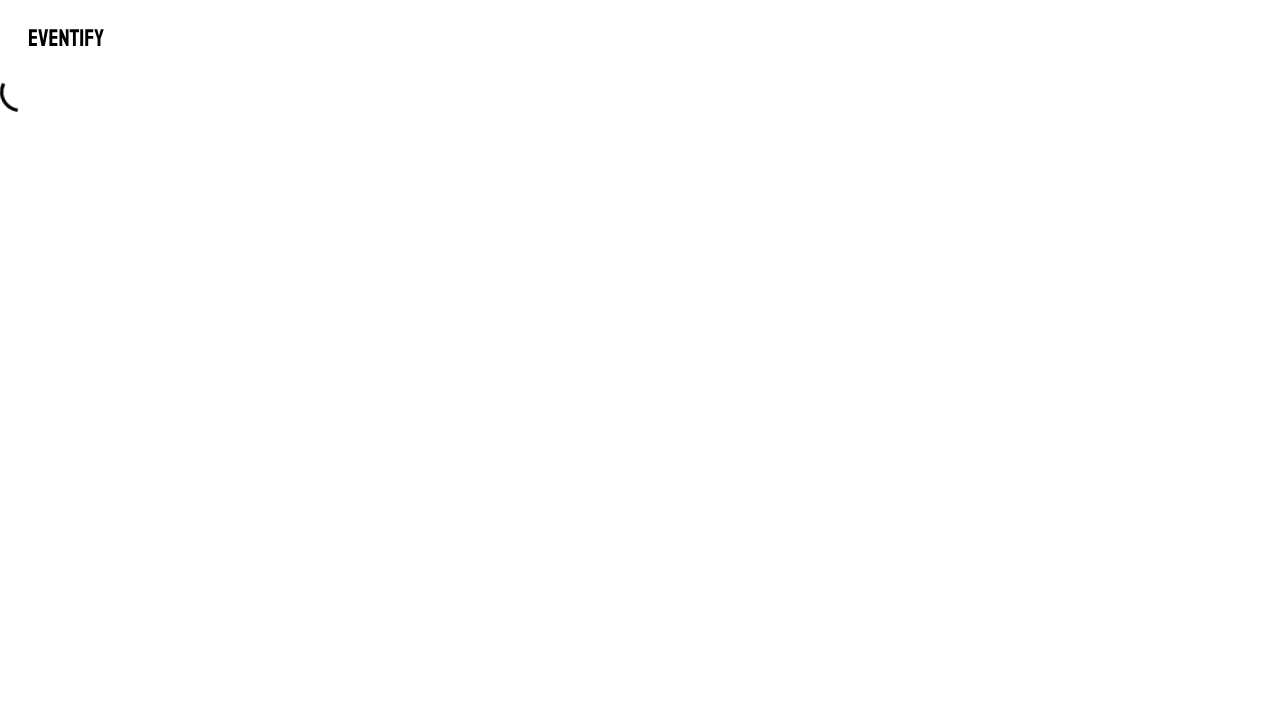

Pressed Tab to navigate to submit button
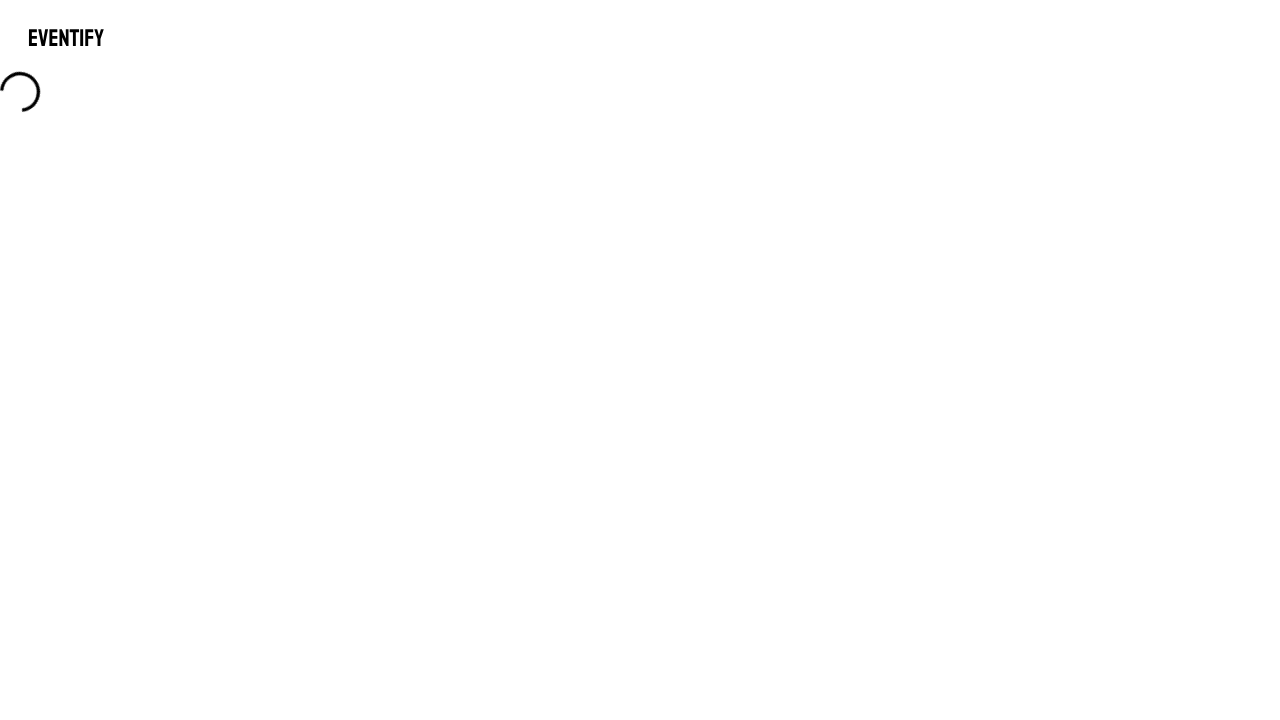

Pressed Enter to submit registration form
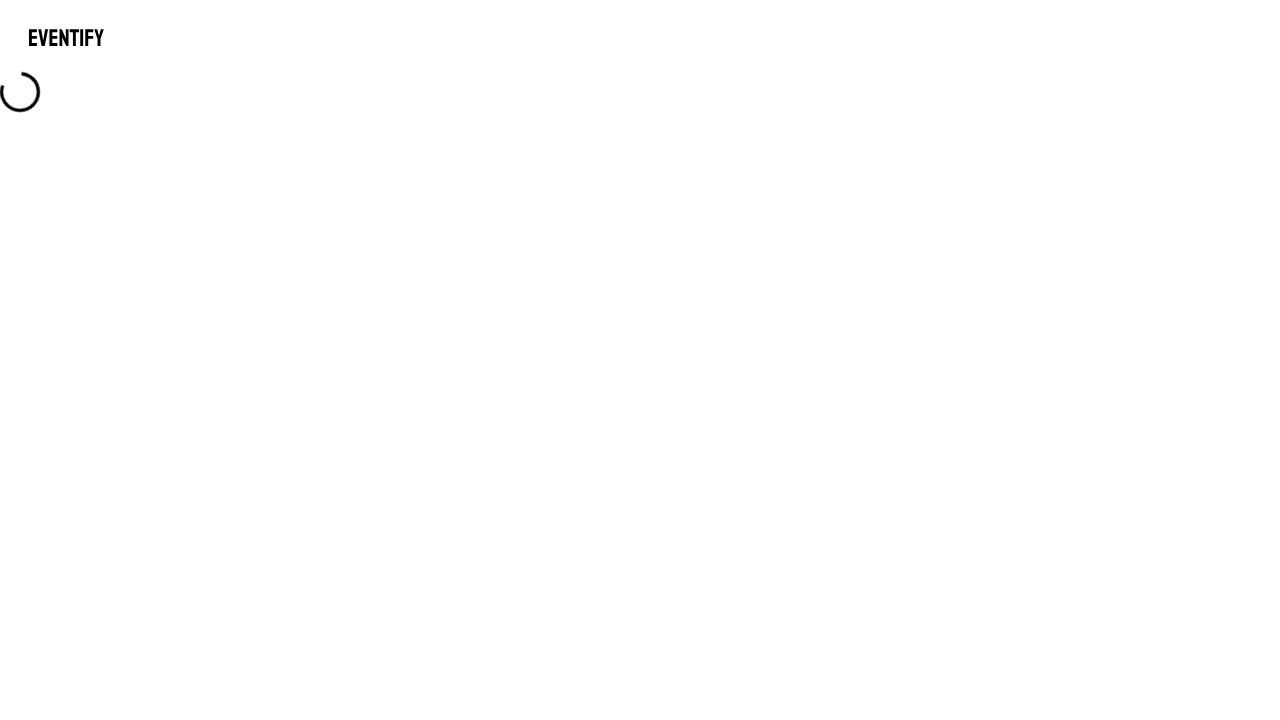

Waited for form submission to complete
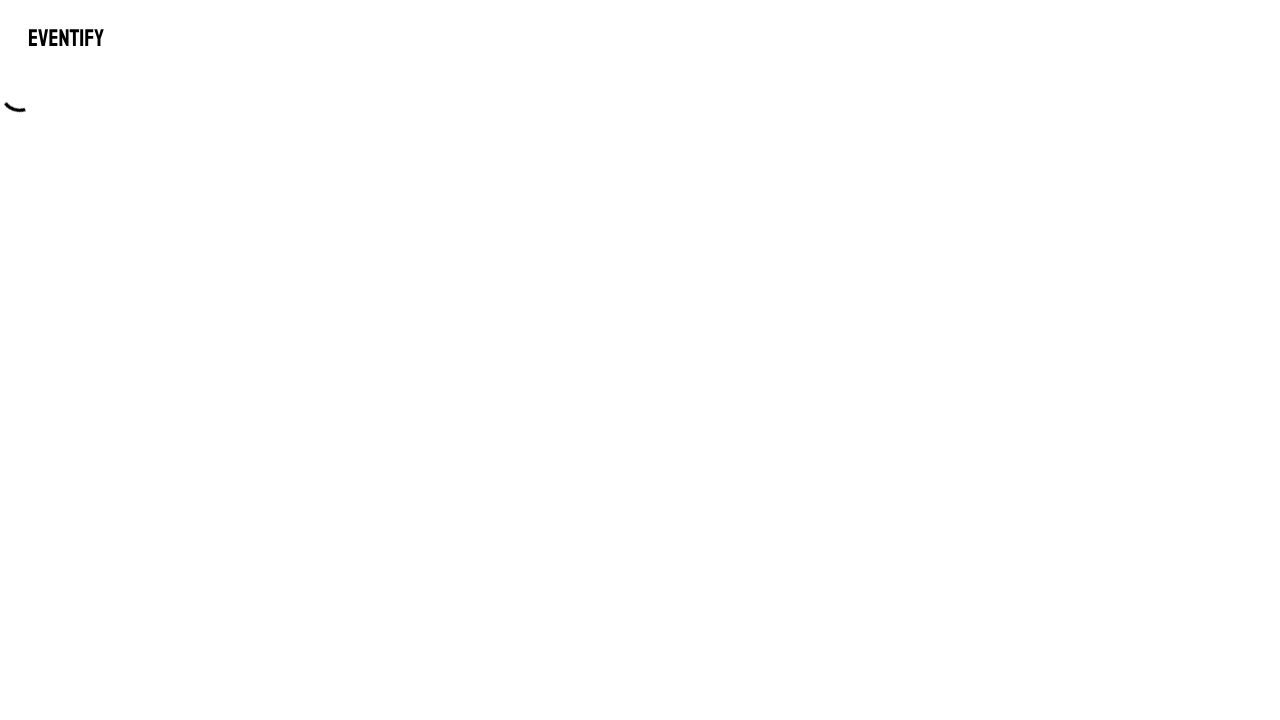

Navigated to event registration page (iteration 4)
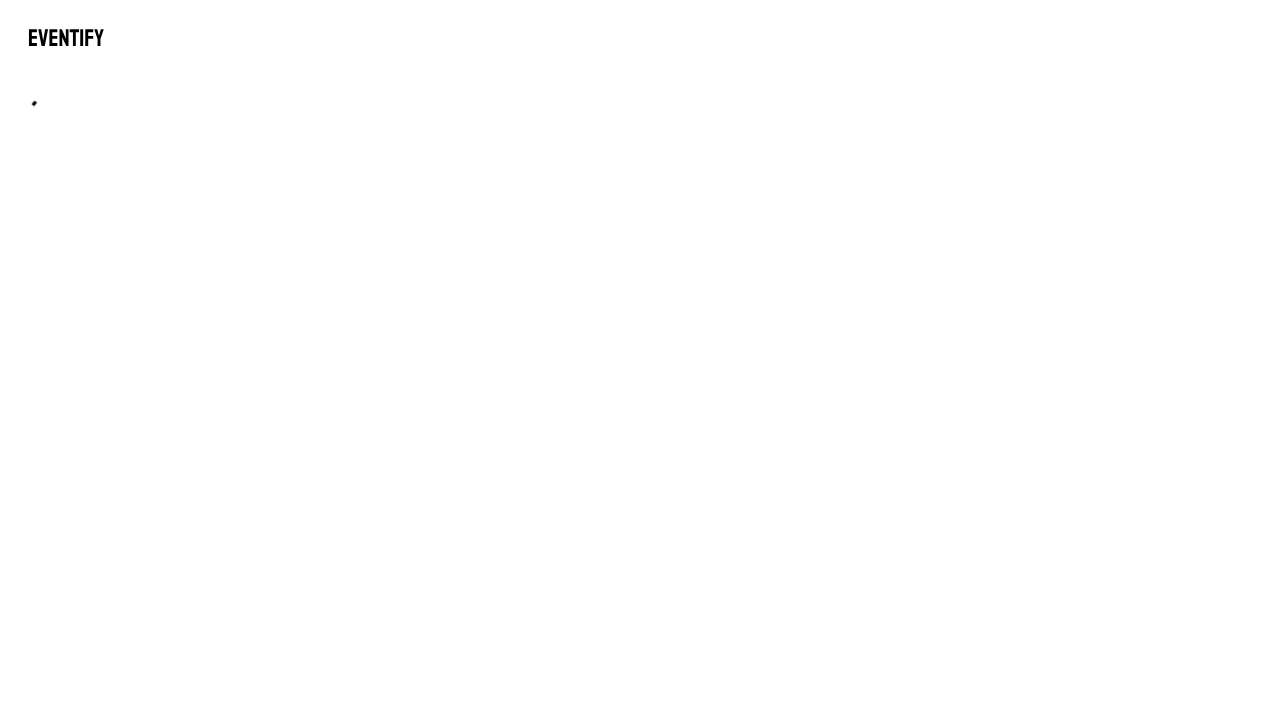

Pressed Tab to navigate to first field
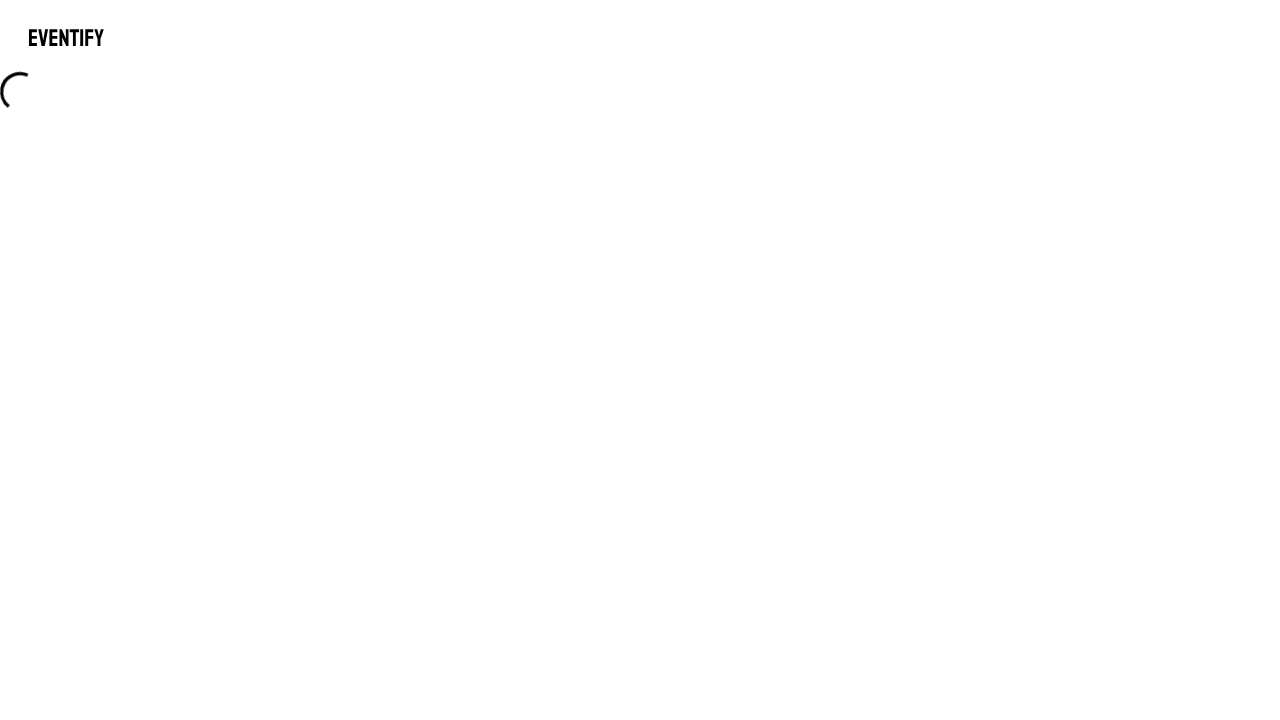

Pressed Enter on first field
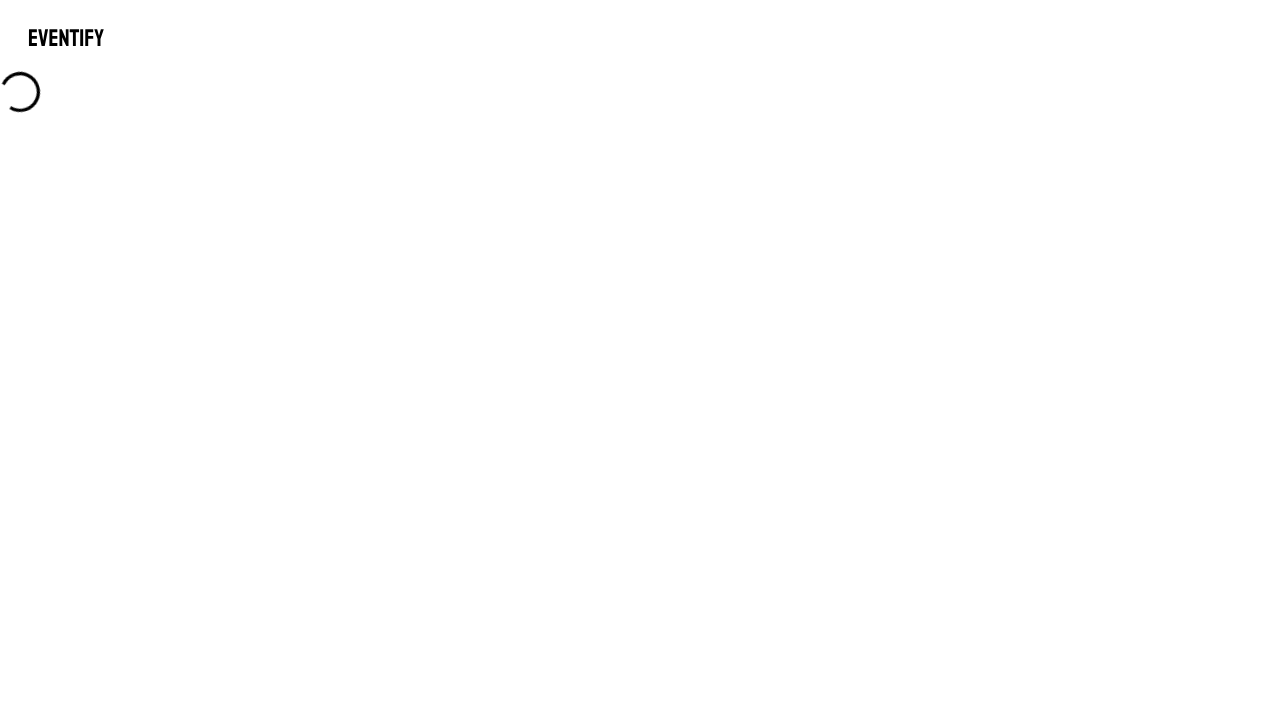

Pressed Tab to navigate to field 1
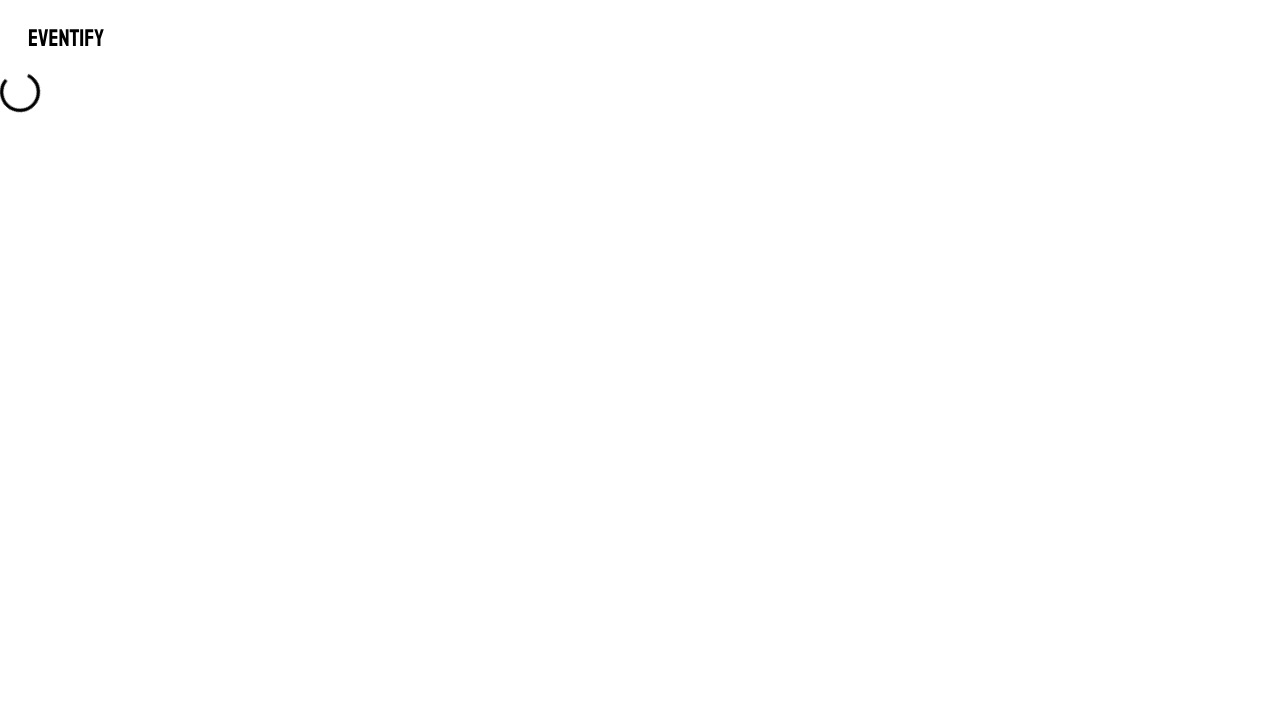

Filled field 1 with 'TEST_5'
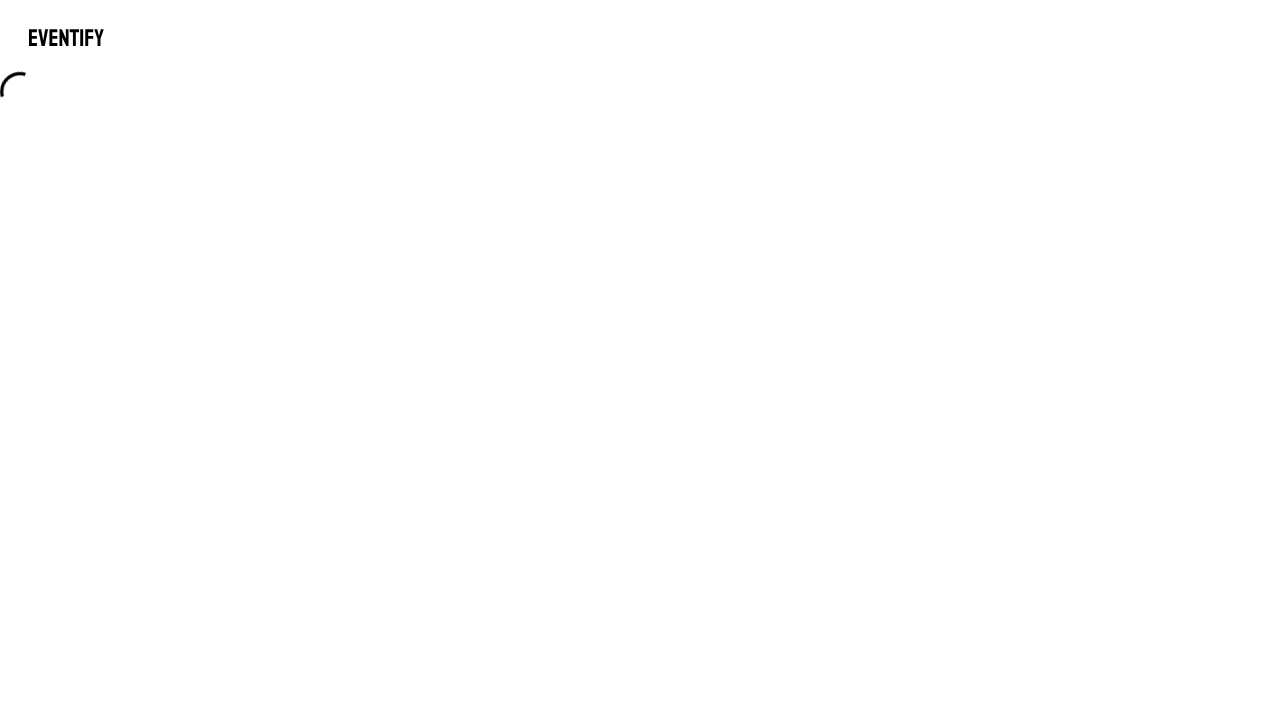

Pressed Tab to navigate to field 2
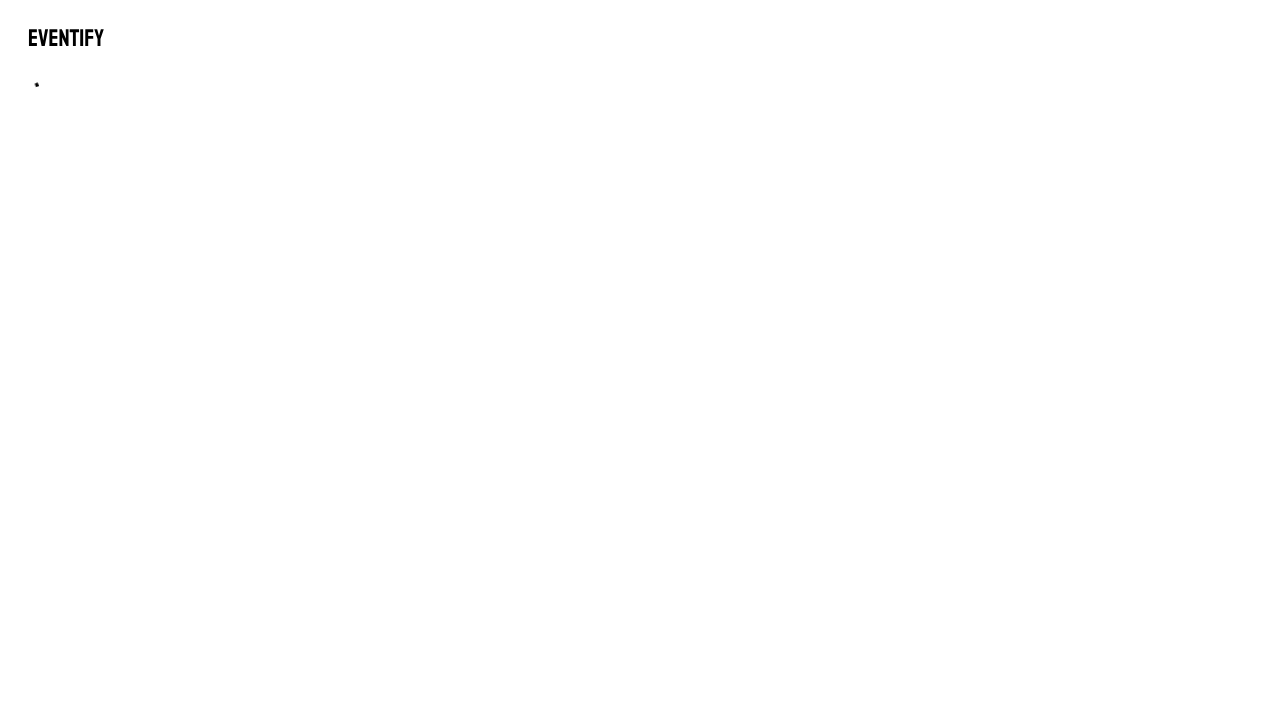

Filled field 2 with 'TEST_5'
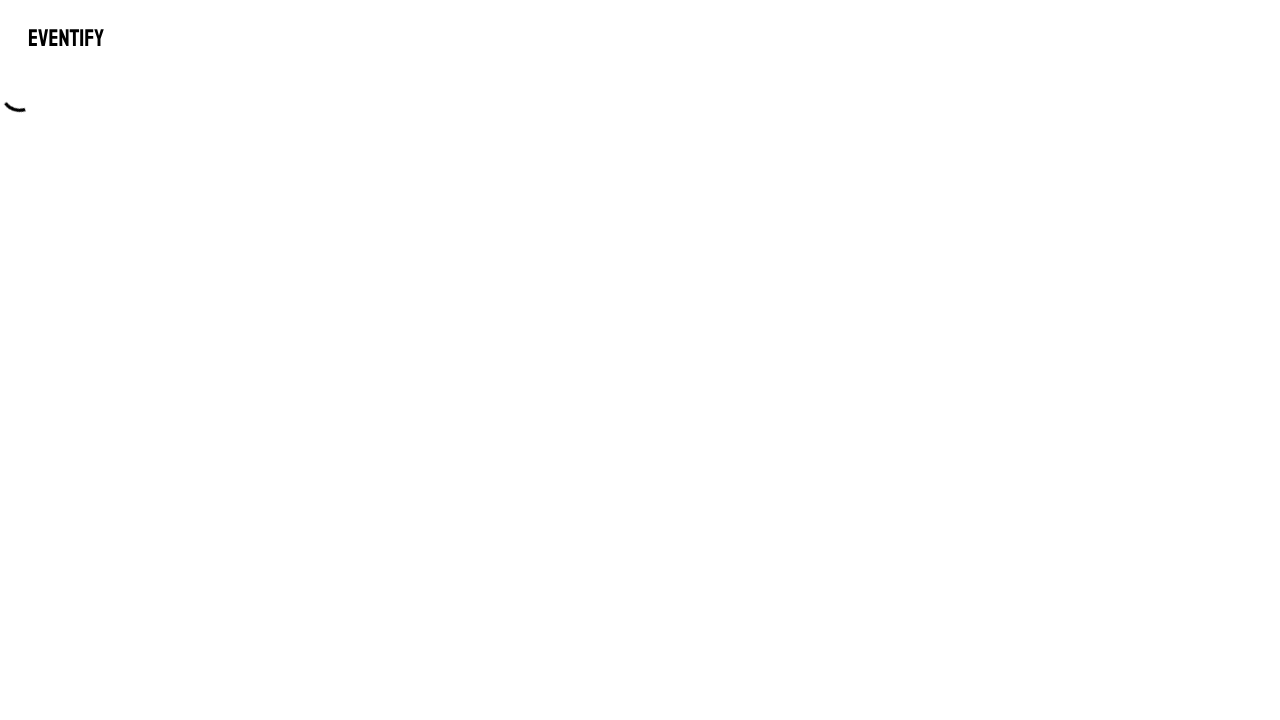

Pressed Tab to navigate to field 3
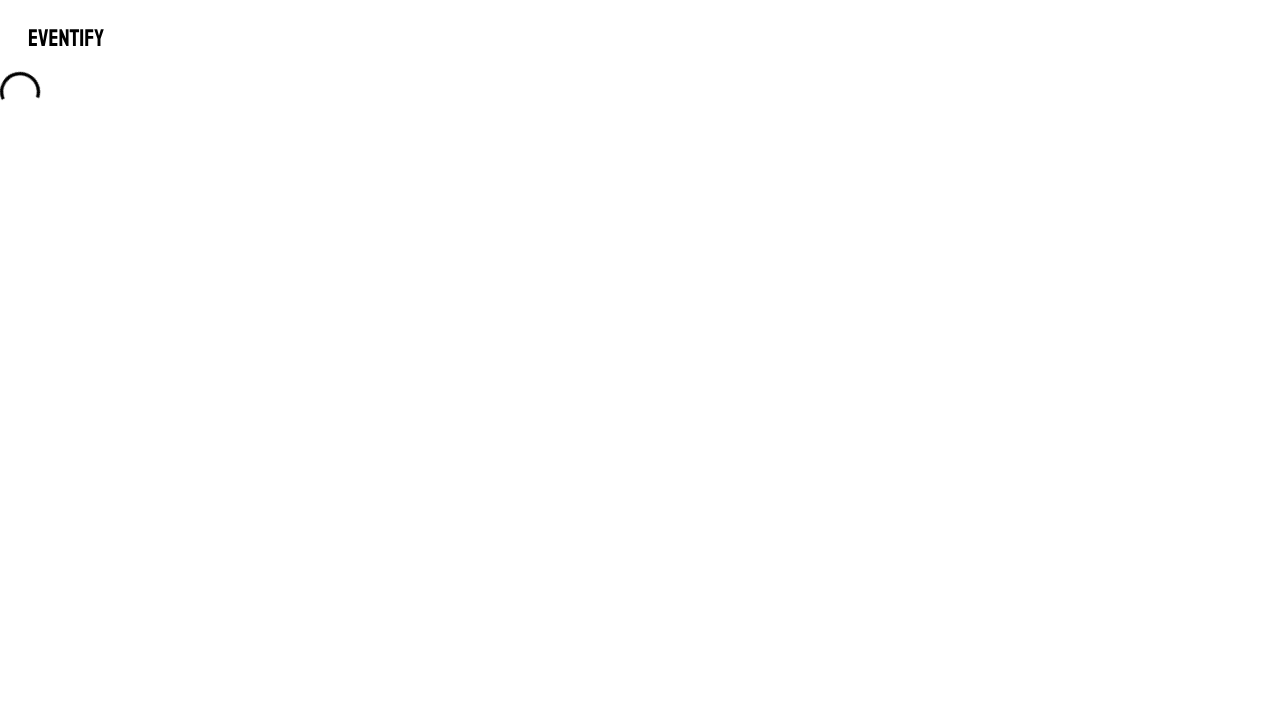

Filled field 3 with 'TEST_5'
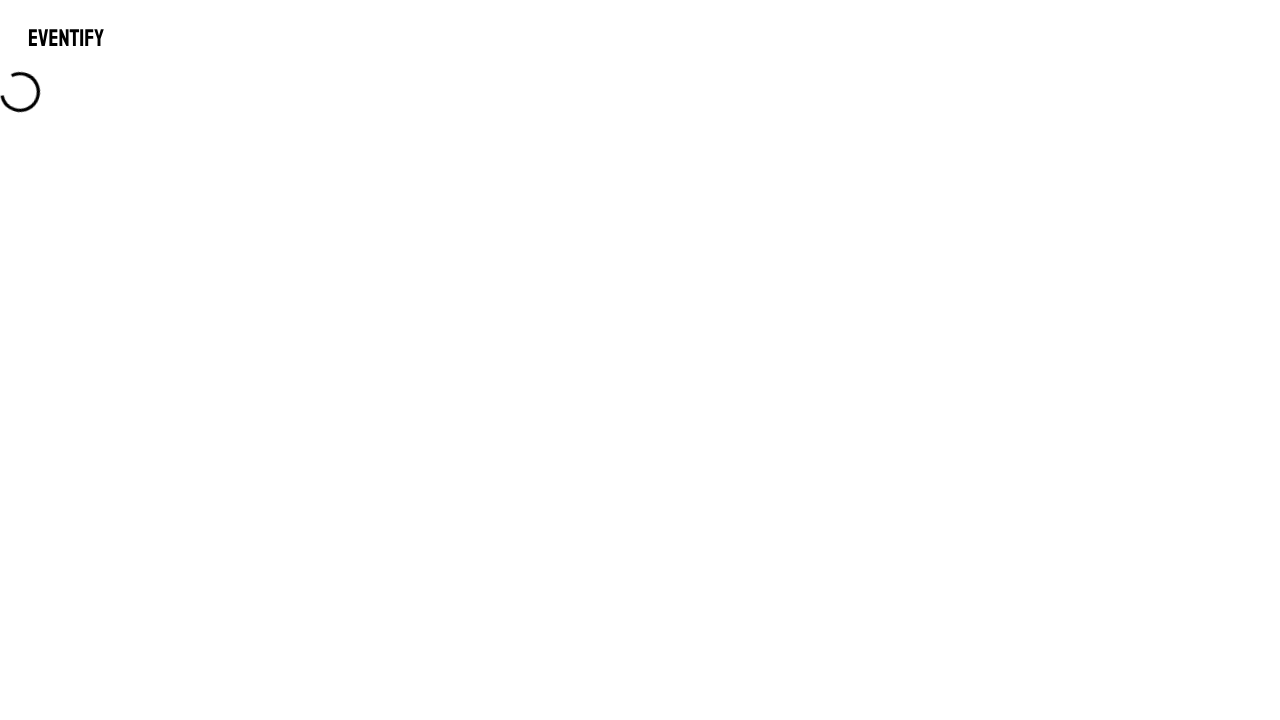

Pressed Tab to navigate to next button
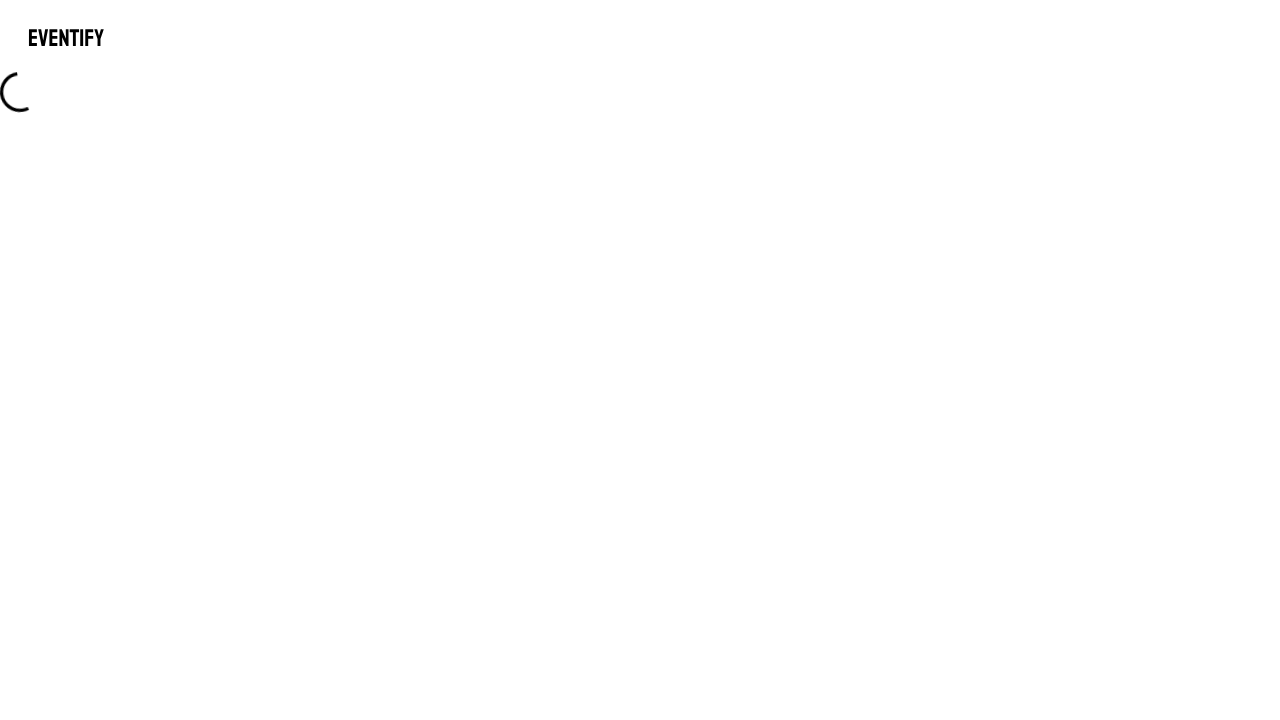

Pressed Enter on button
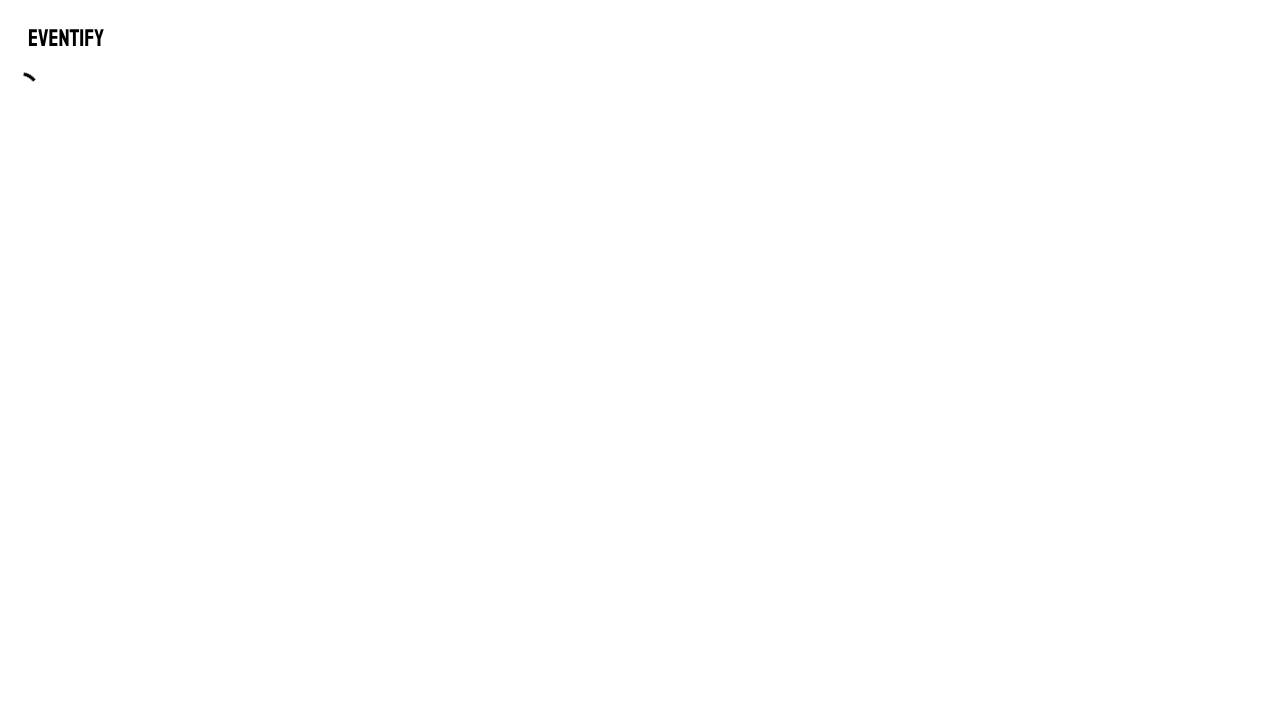

Pressed Tab to navigate to additional field
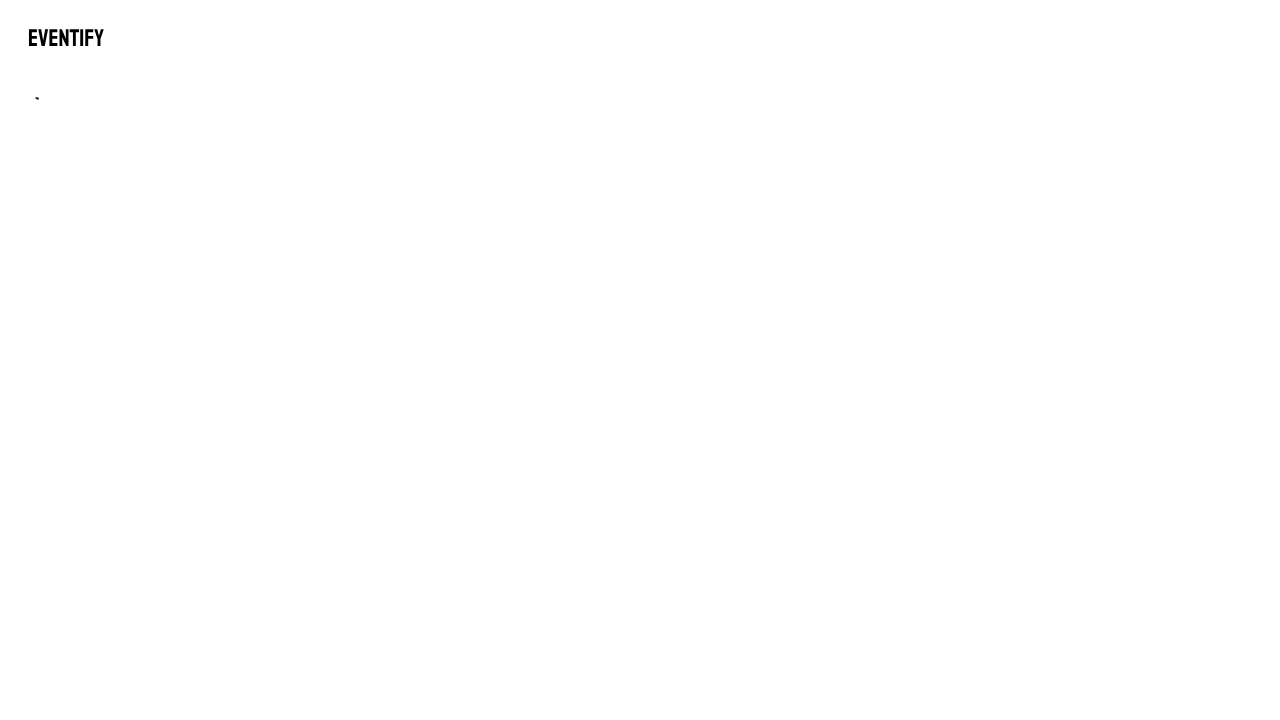

Filled additional field with 'TEST_5'
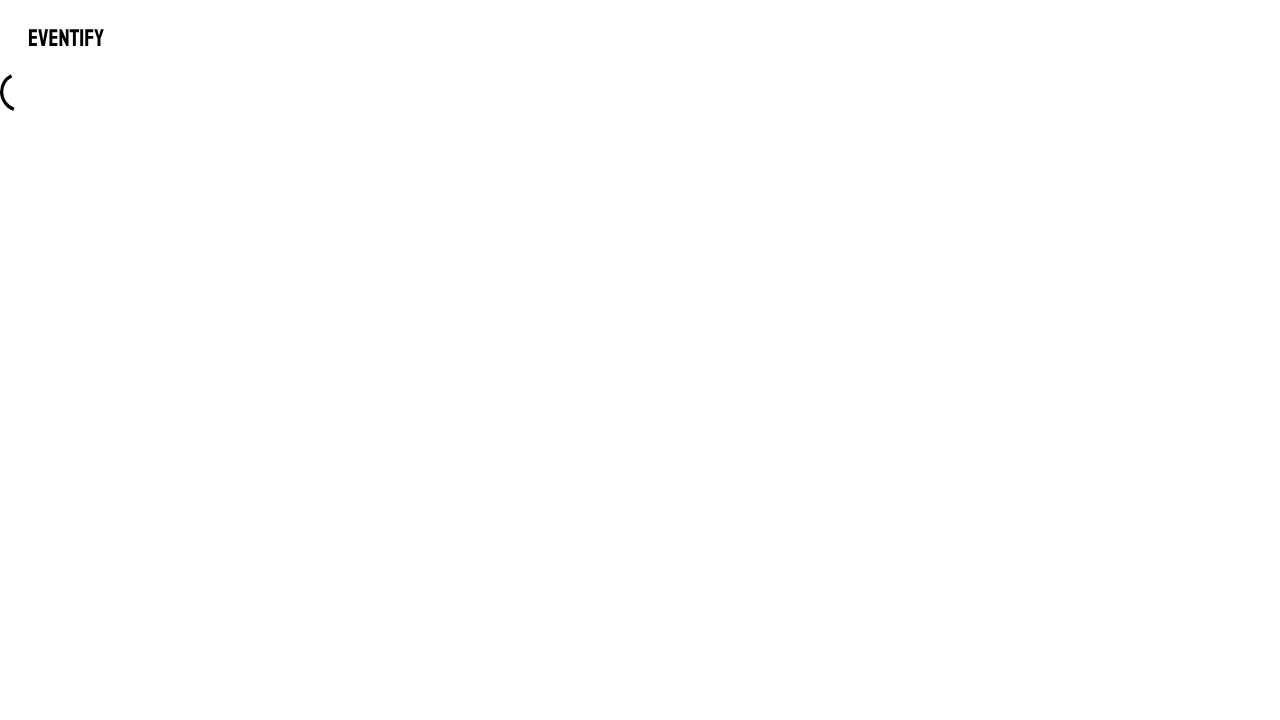

Pressed Tab to navigate to submit button
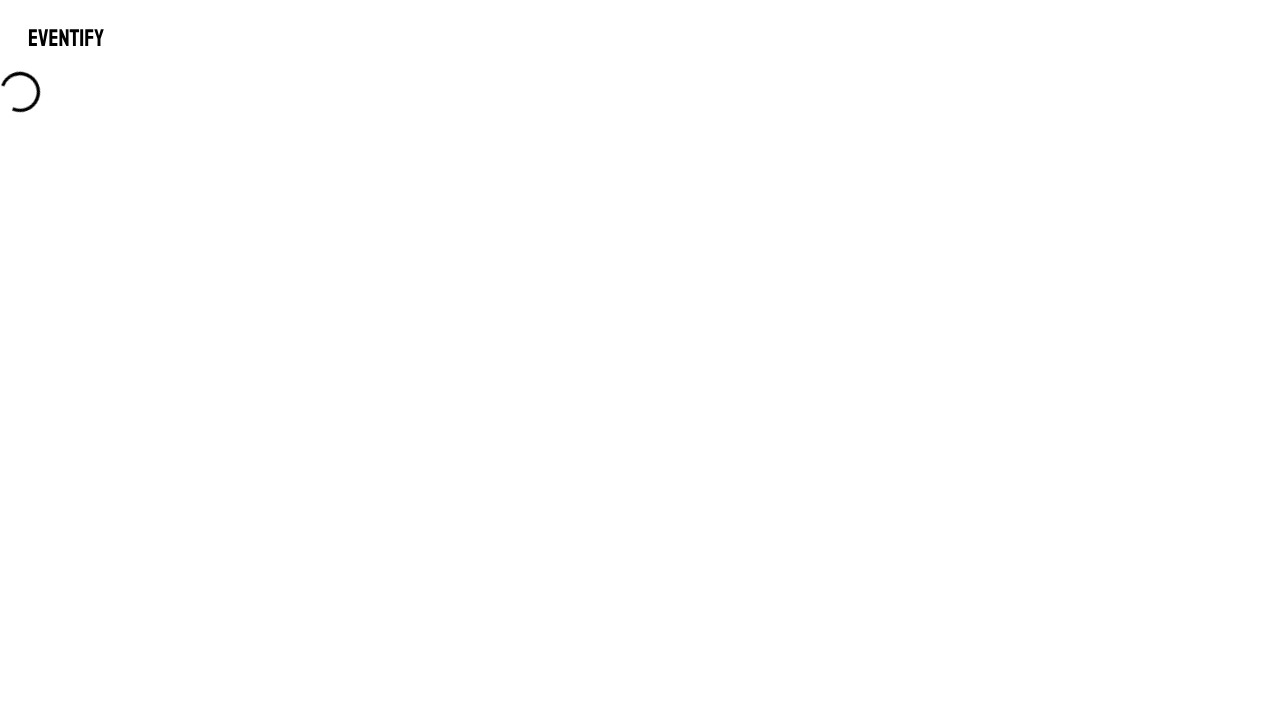

Pressed Enter to submit registration form
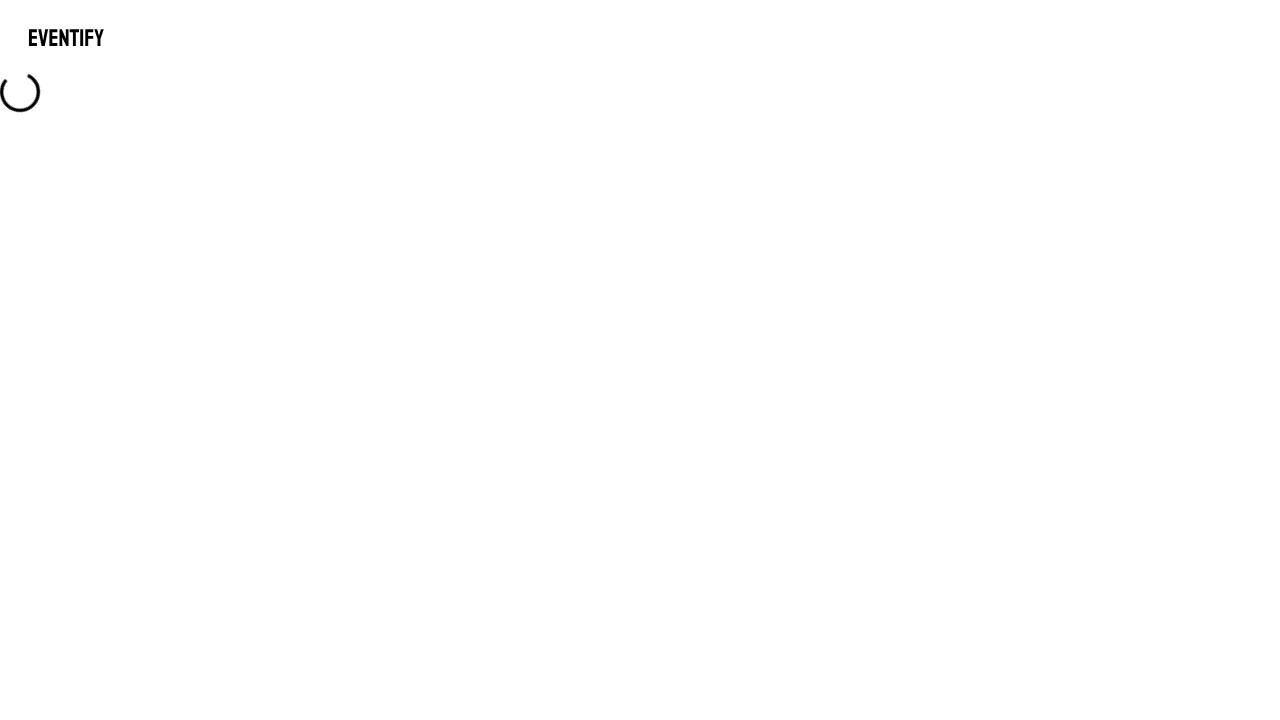

Waited for form submission to complete
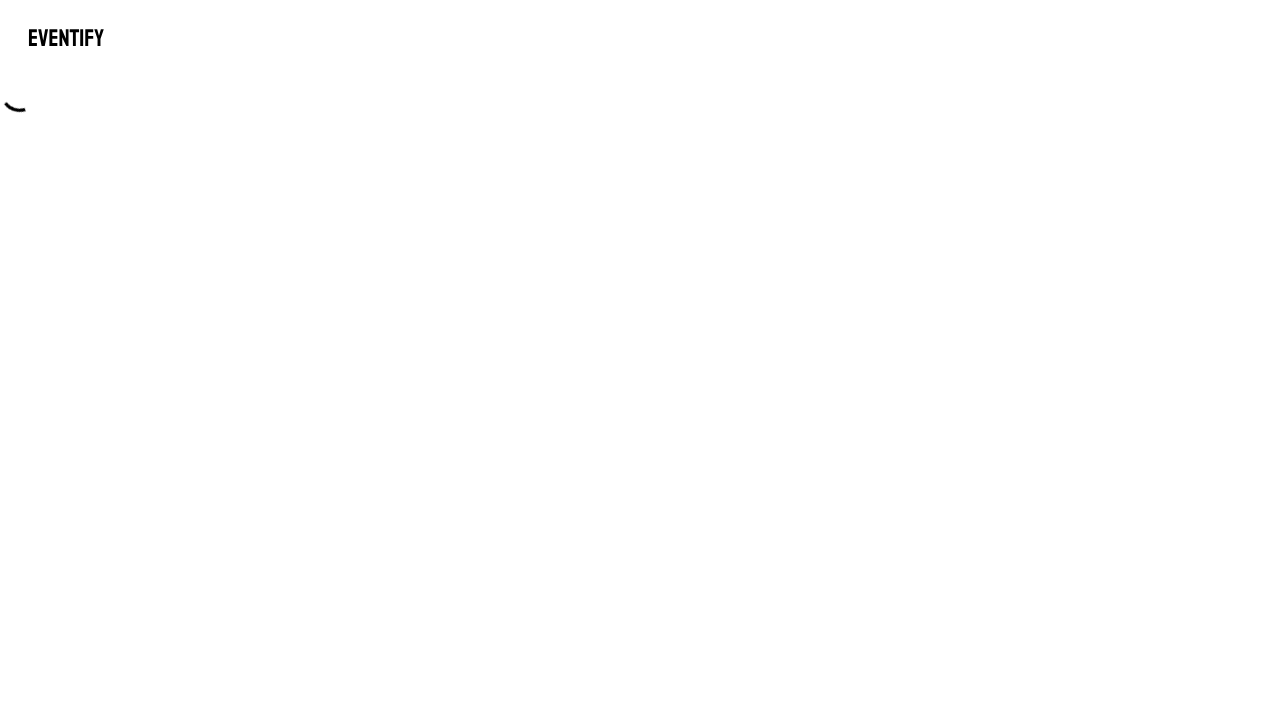

Navigated to event registration page (iteration 5)
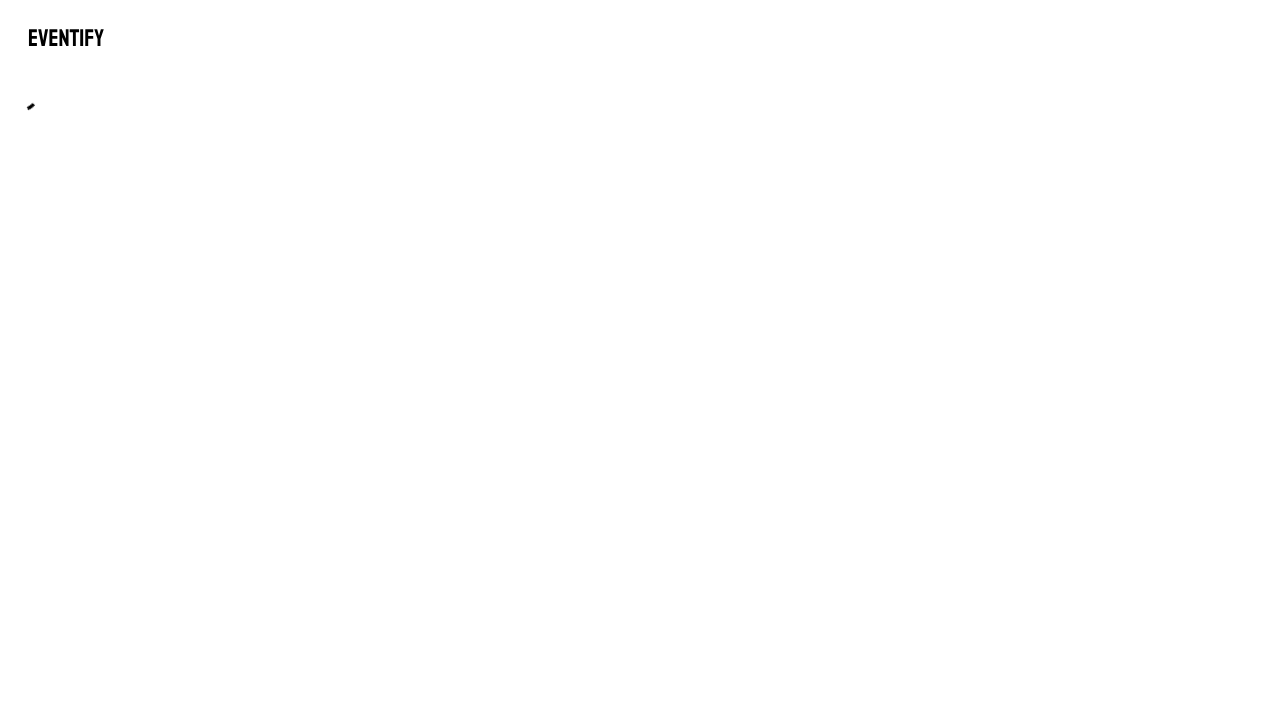

Pressed Tab to navigate to first field
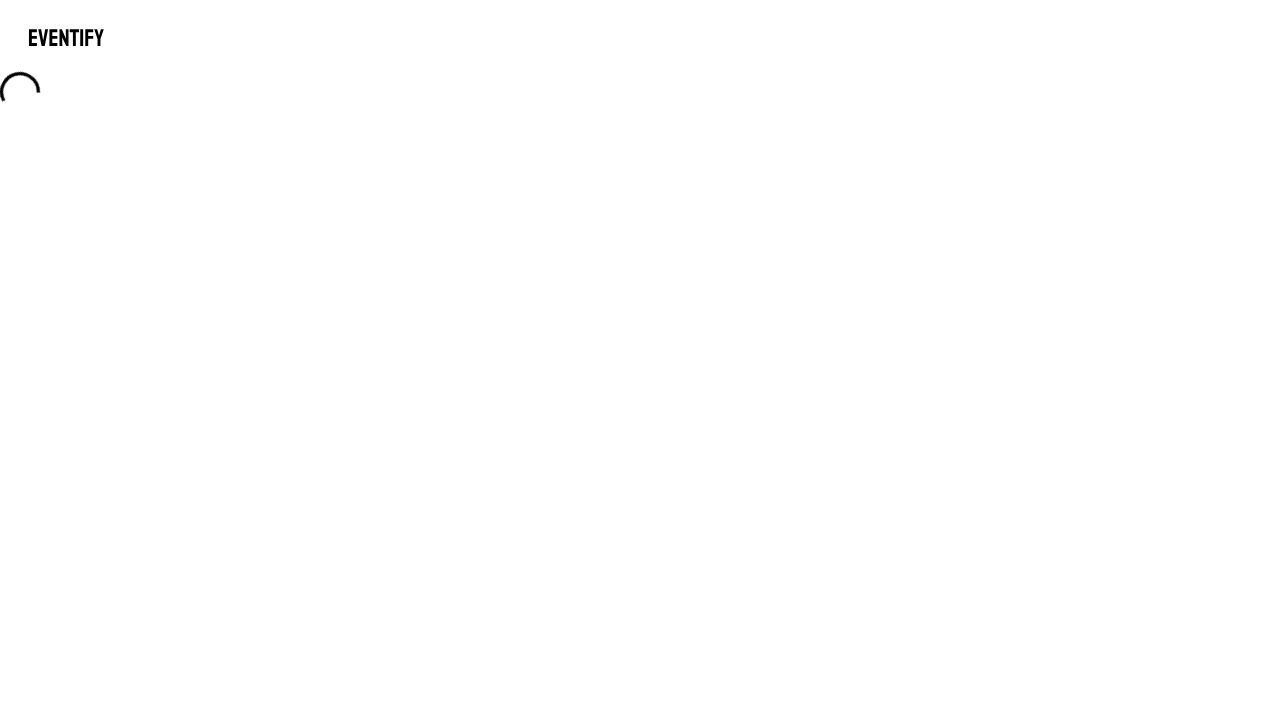

Pressed Enter on first field
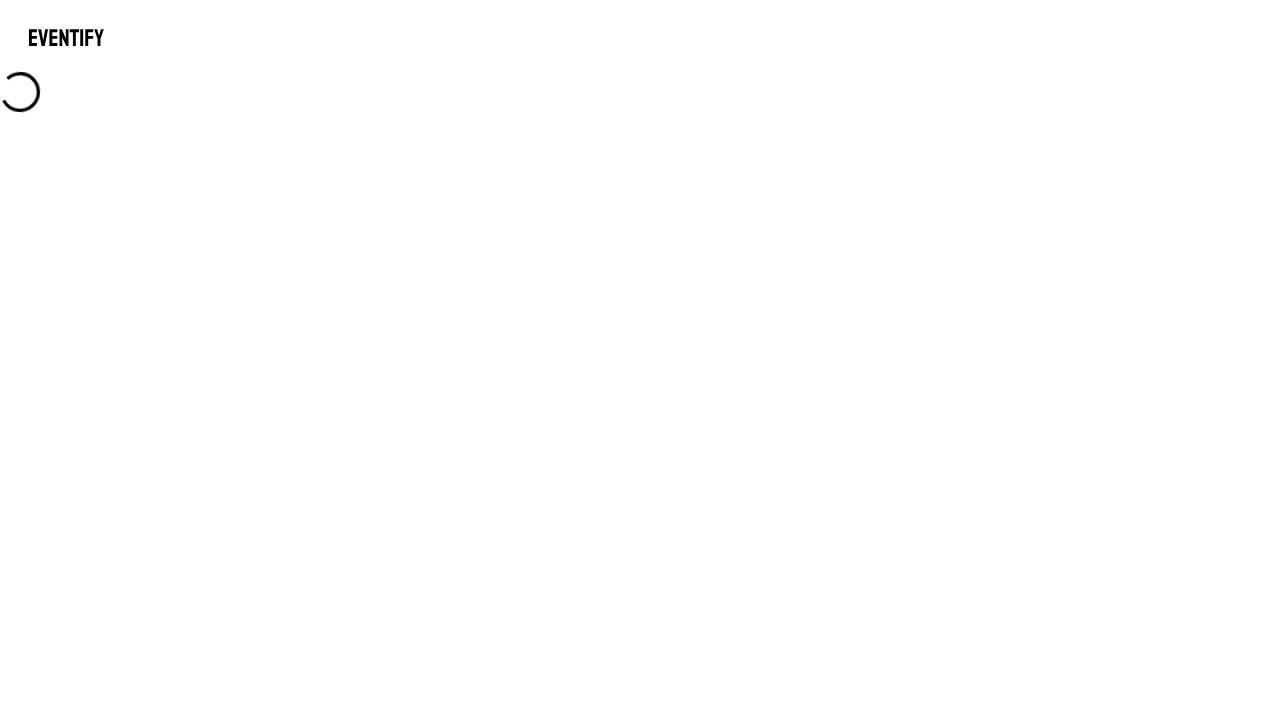

Pressed Tab to navigate to field 1
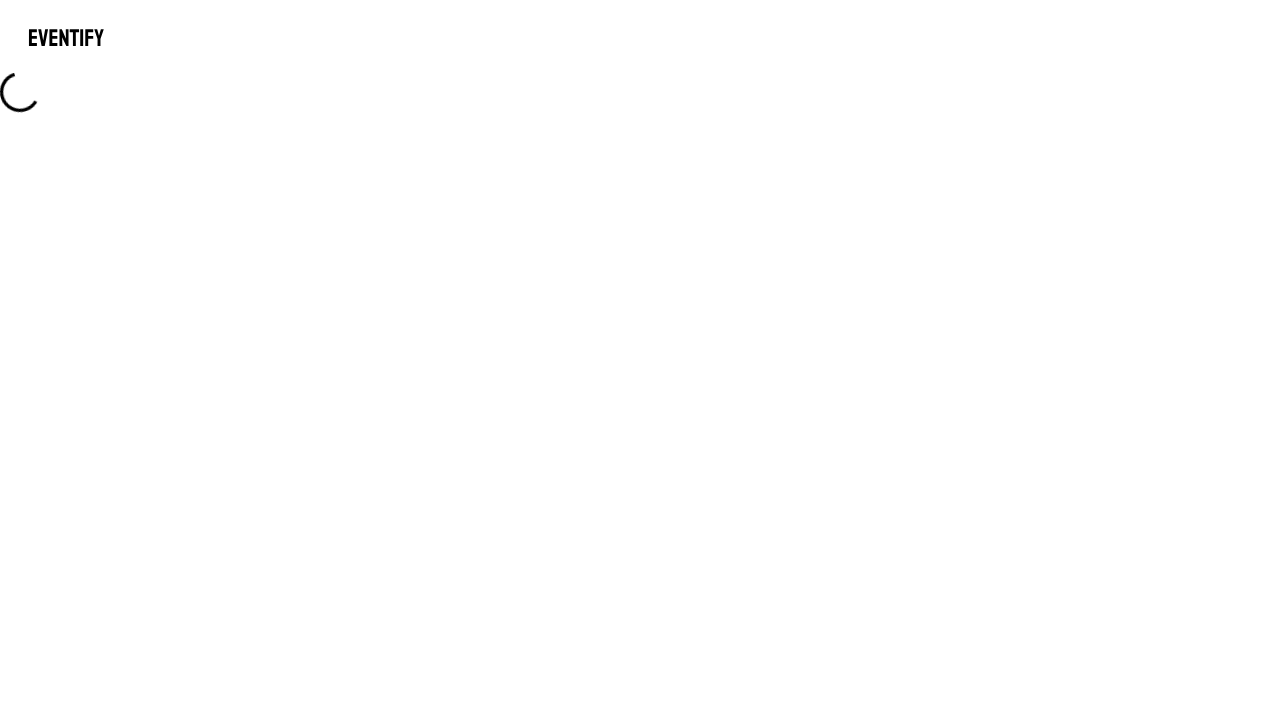

Filled field 1 with 'TEST_5'
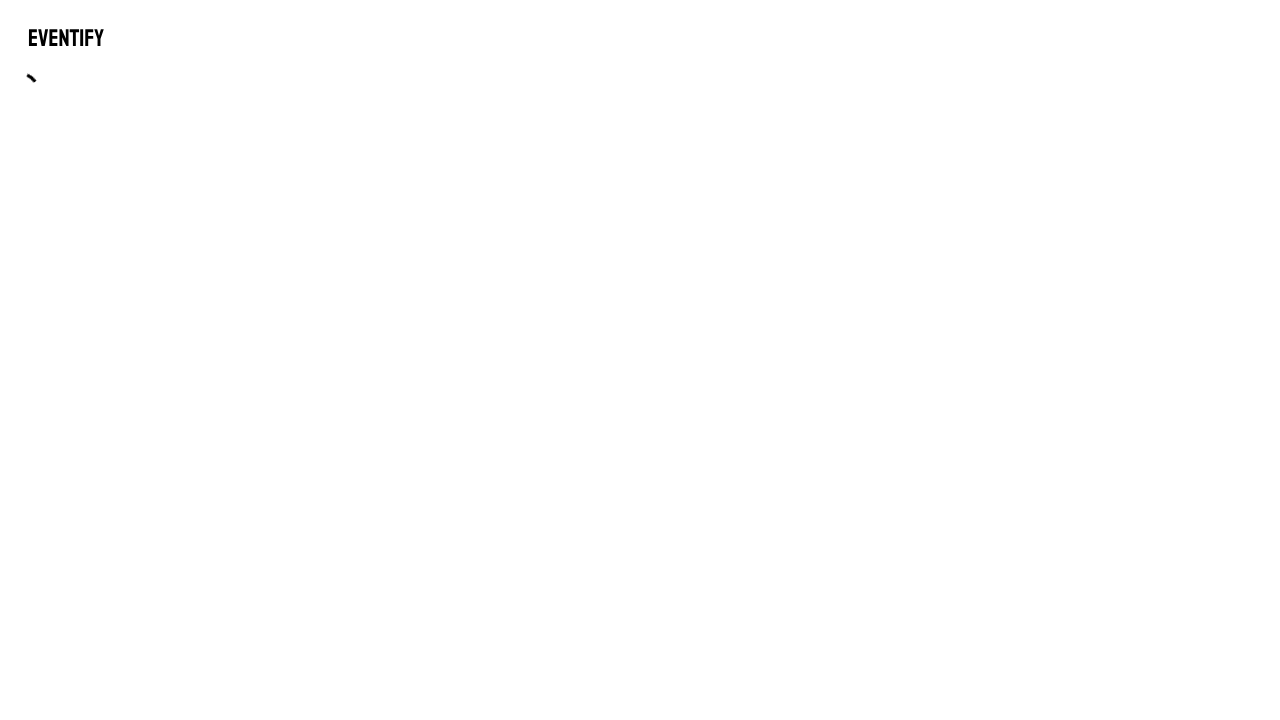

Pressed Tab to navigate to field 2
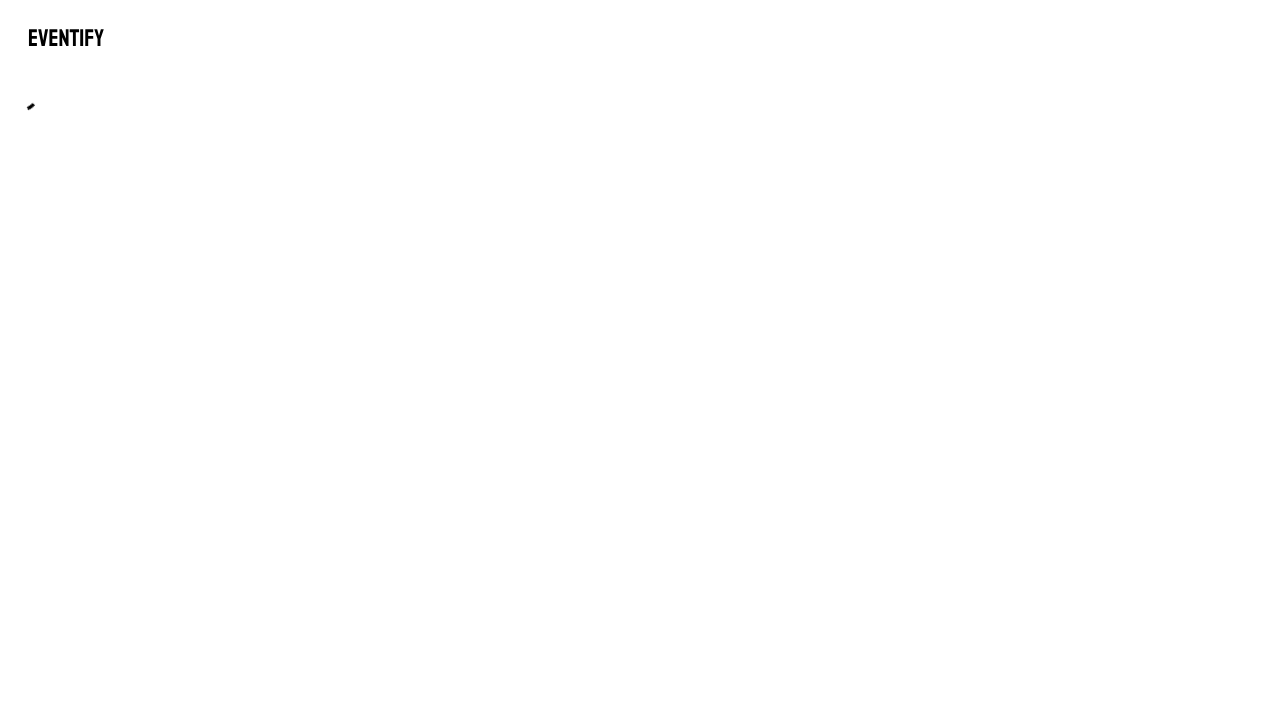

Filled field 2 with 'TEST_5'
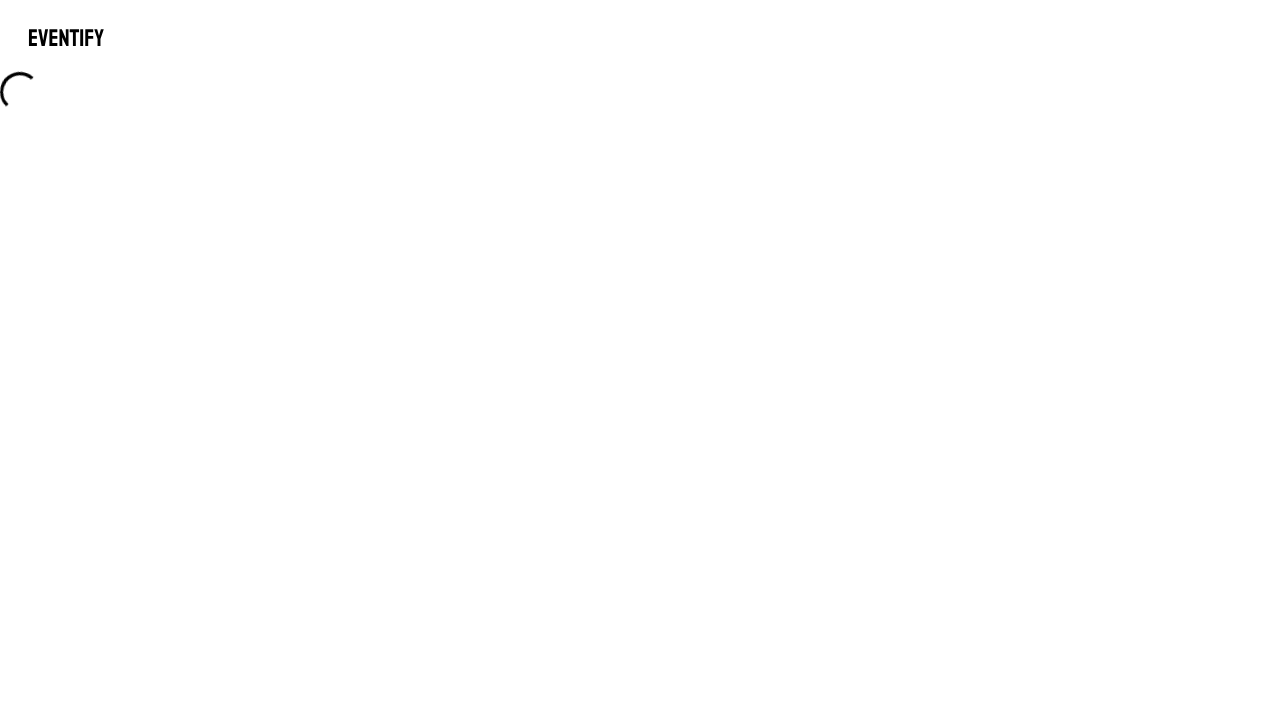

Pressed Tab to navigate to field 3
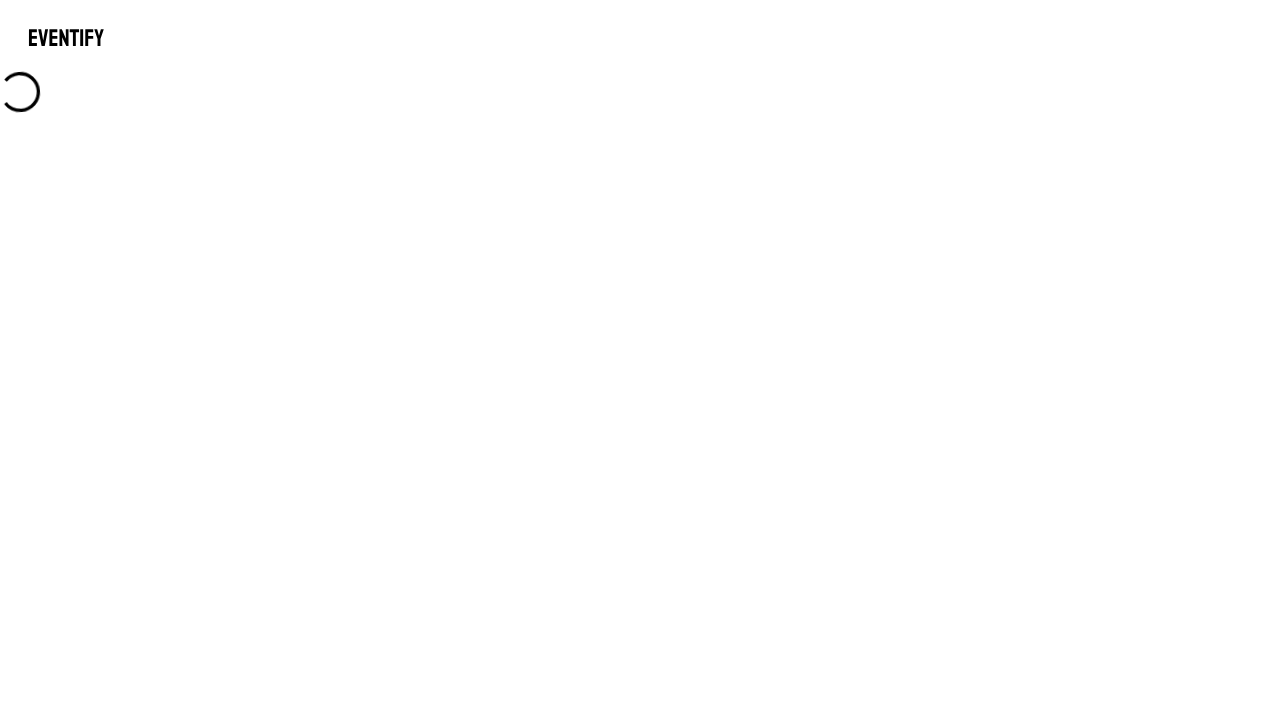

Filled field 3 with 'TEST_5'
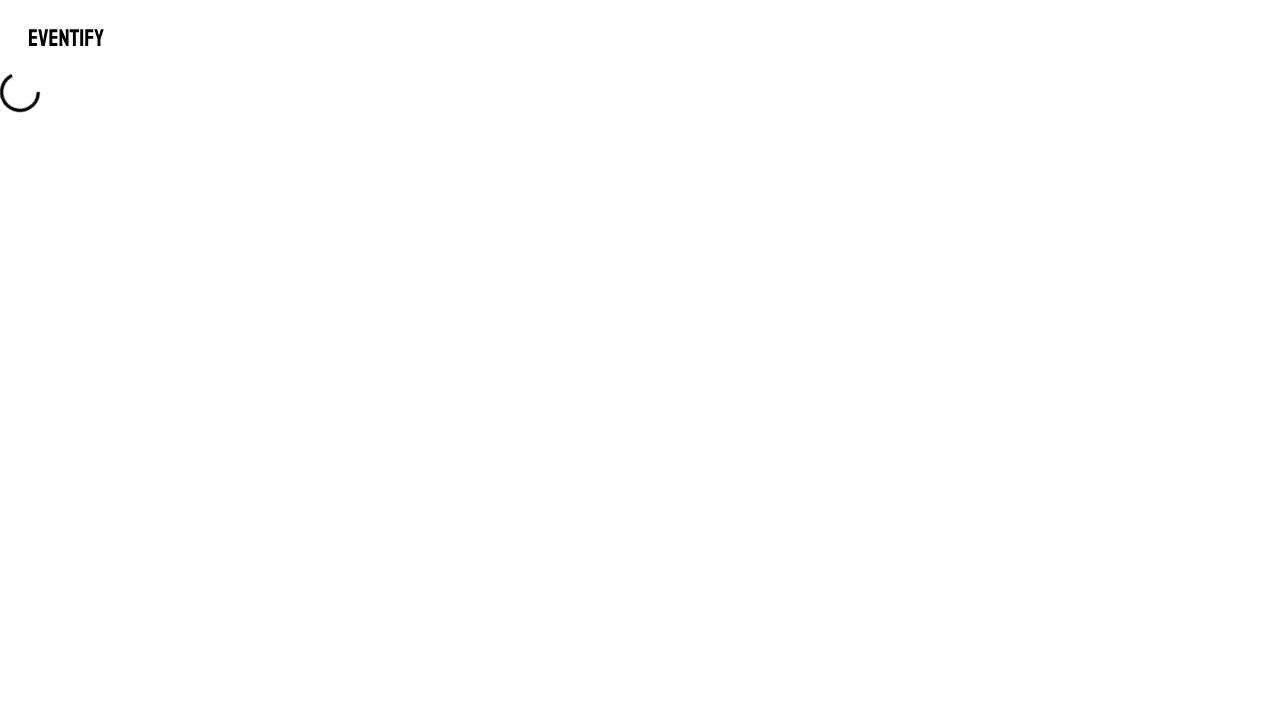

Pressed Tab to navigate to next button
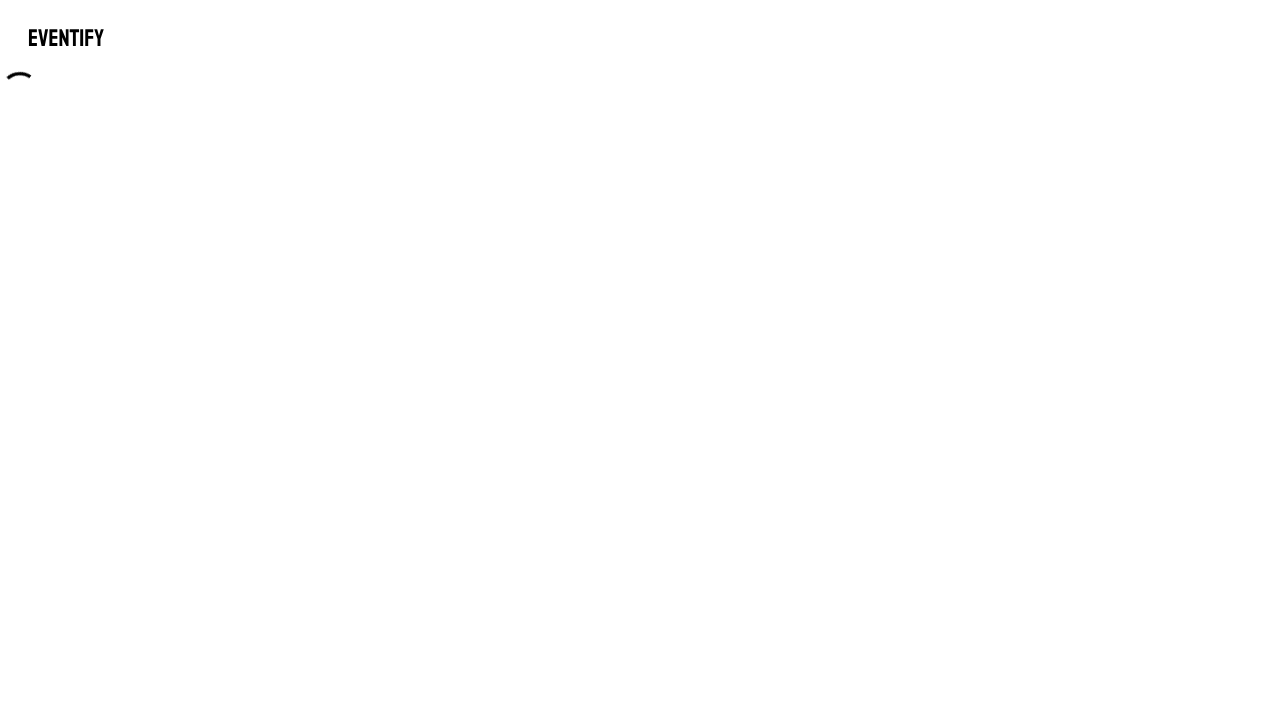

Pressed Enter on button
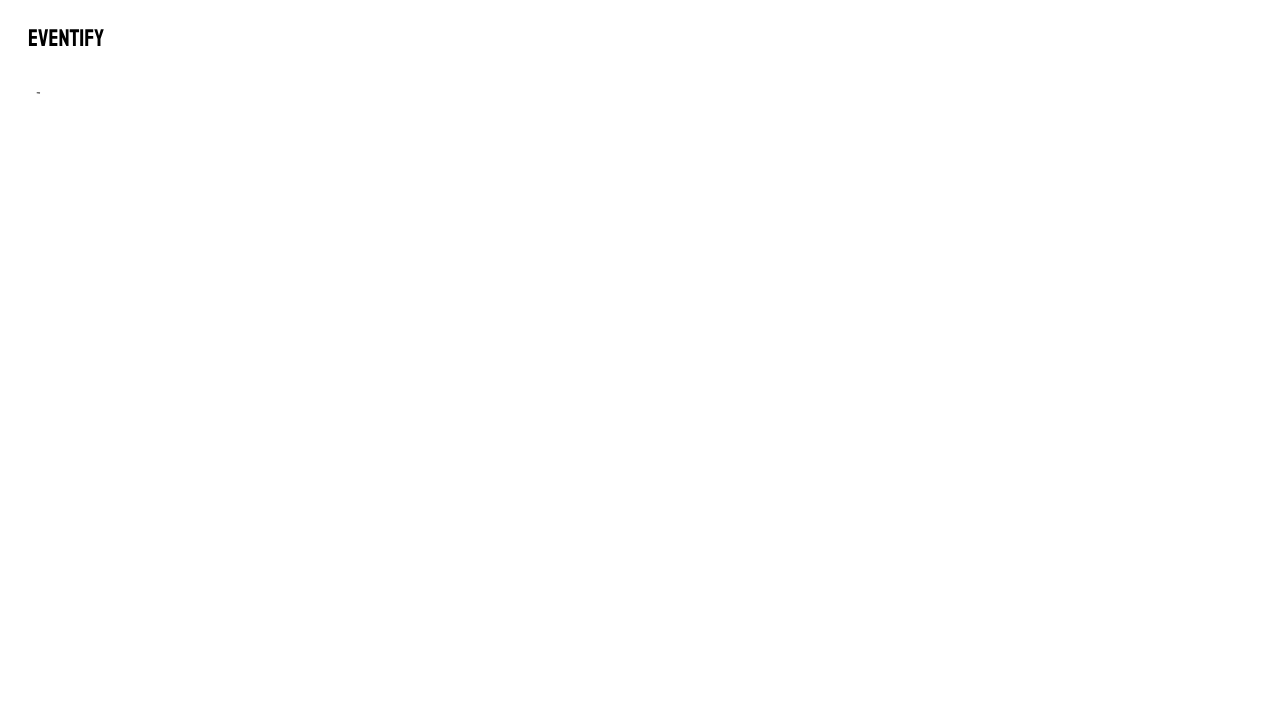

Pressed Tab to navigate to additional field
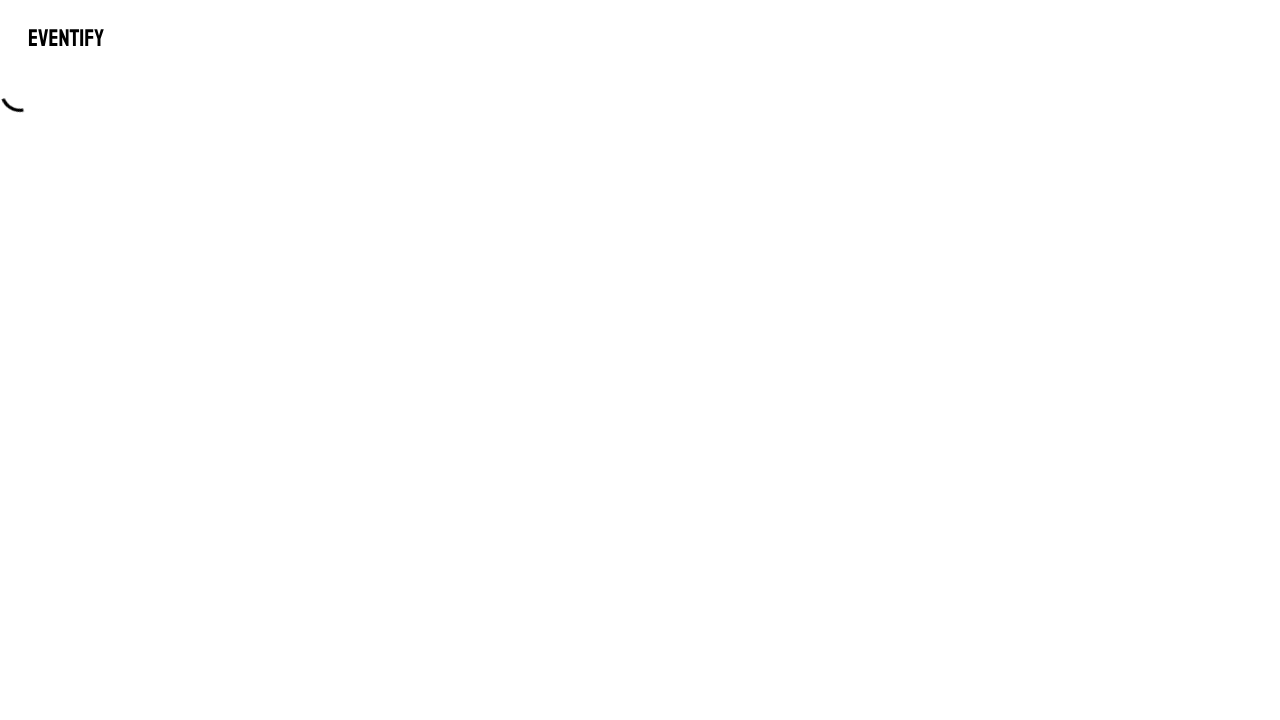

Filled additional field with 'TEST_5'
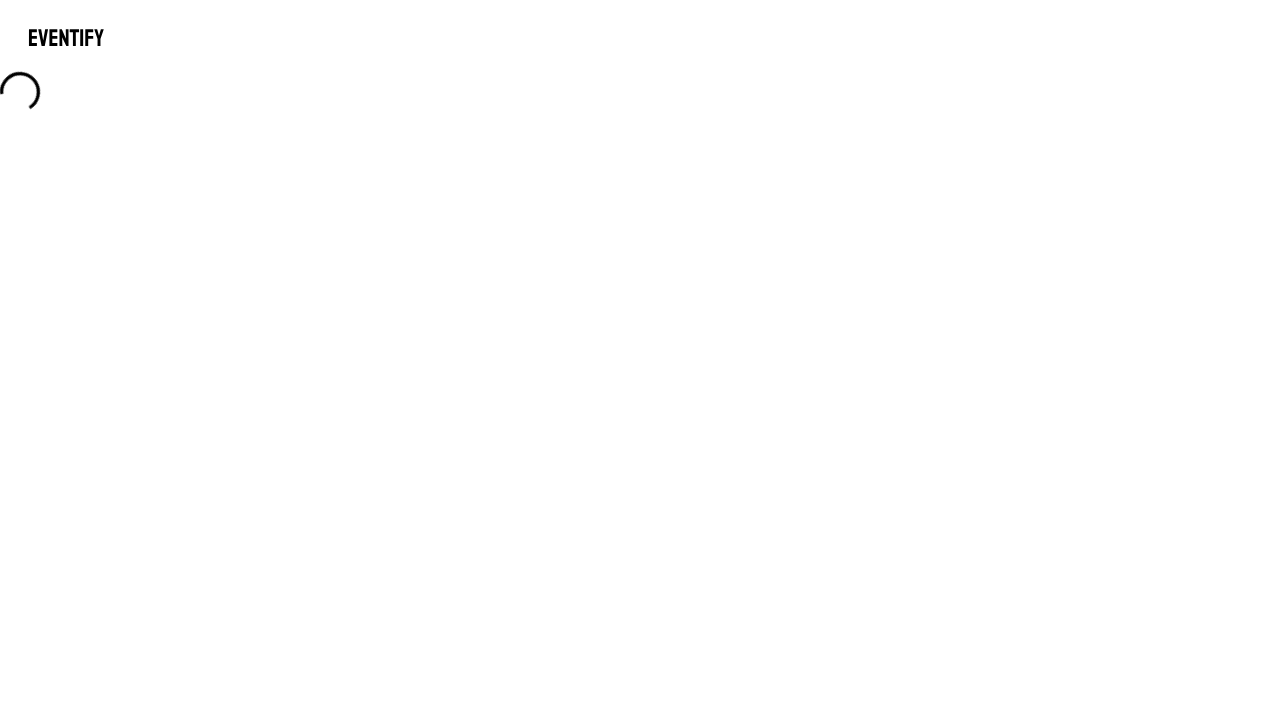

Pressed Tab to navigate to submit button
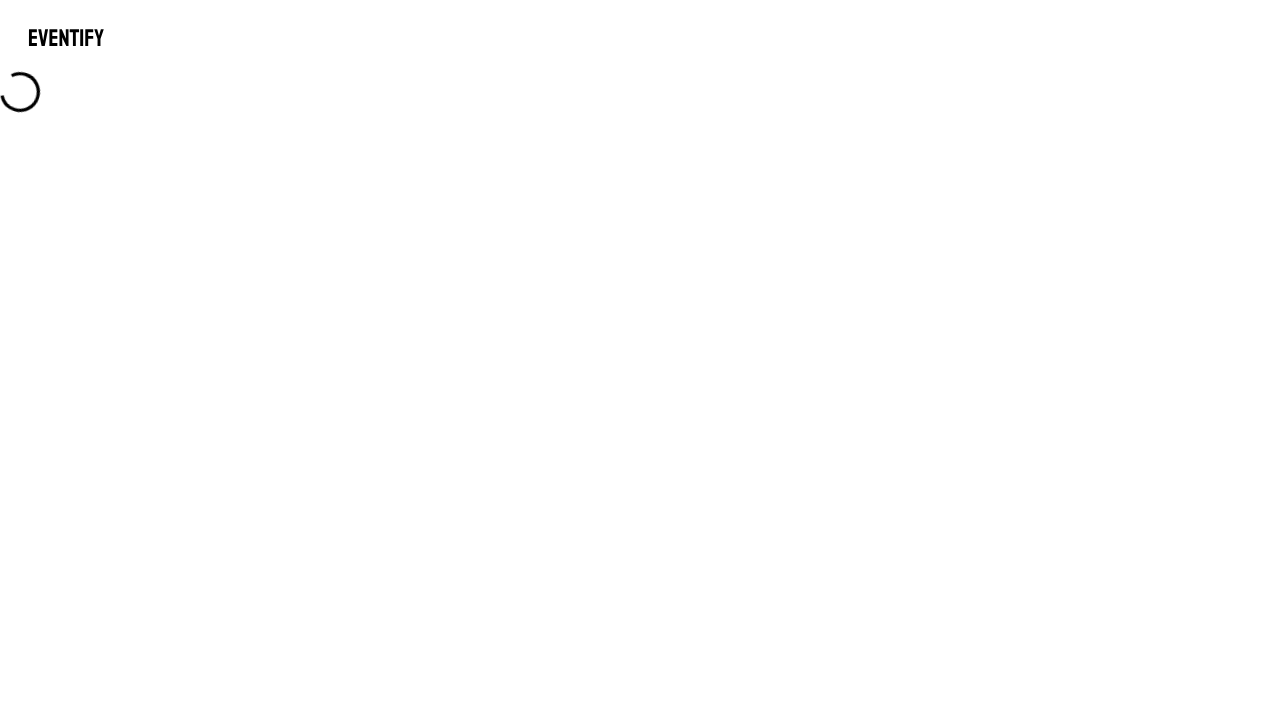

Pressed Enter to submit registration form
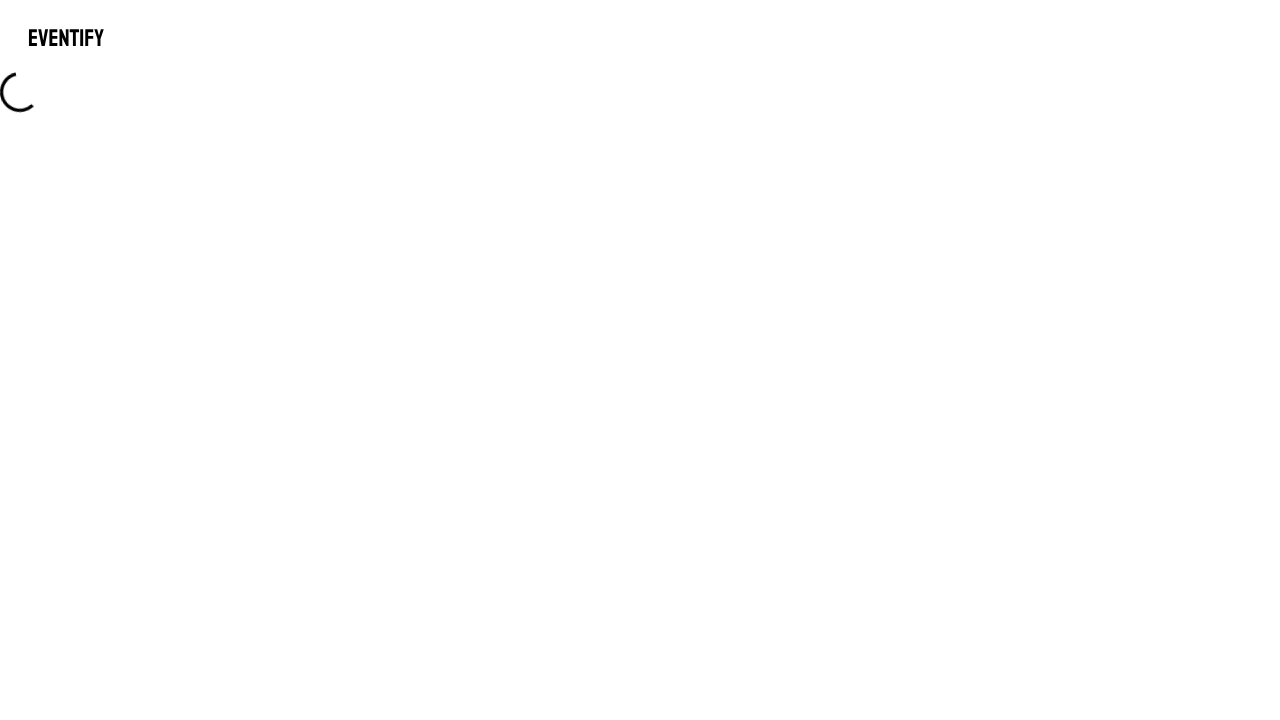

Waited for form submission to complete
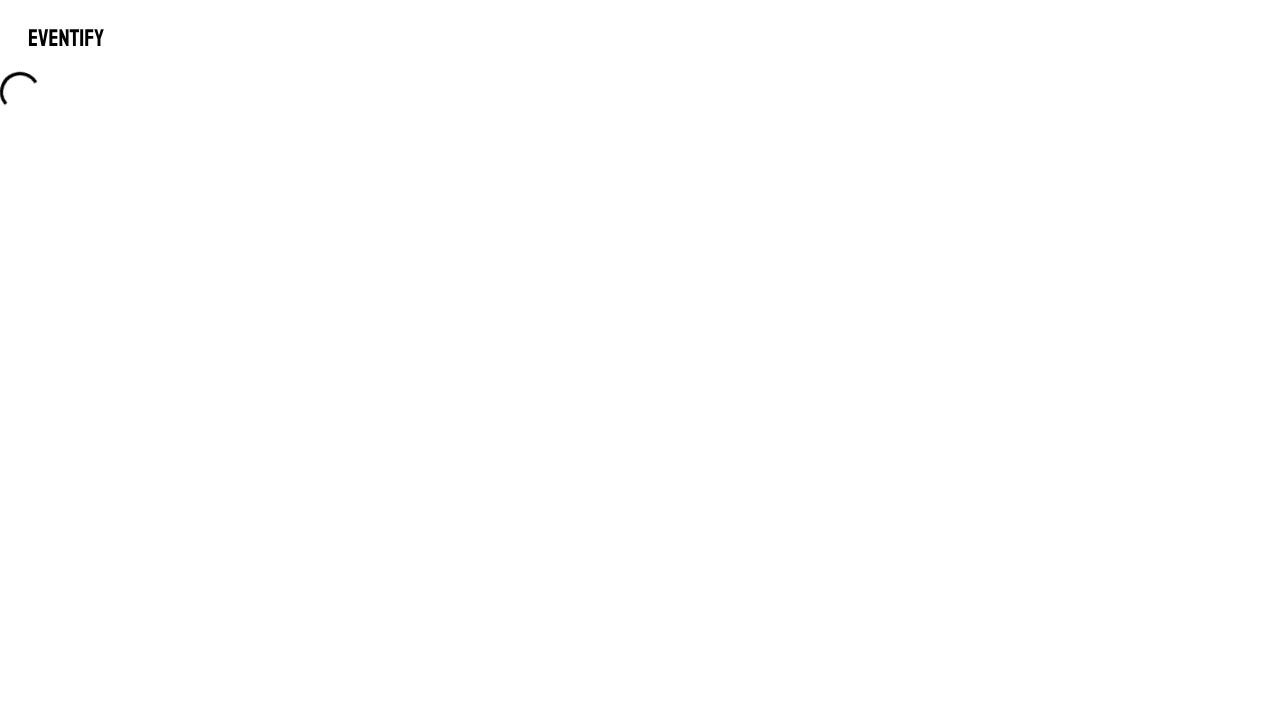

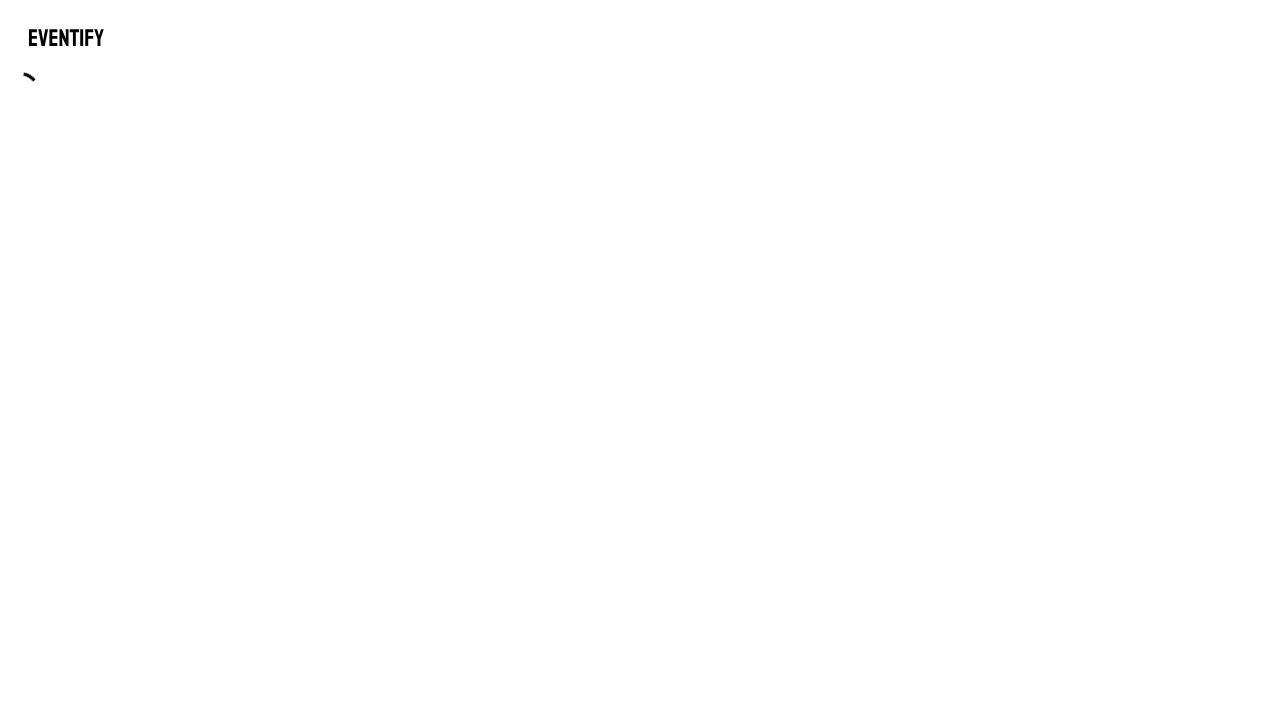